Tests filling out a large form by entering random text into all input fields and submitting the form by clicking the submit button.

Starting URL: http://suninjuly.github.io/huge_form.html

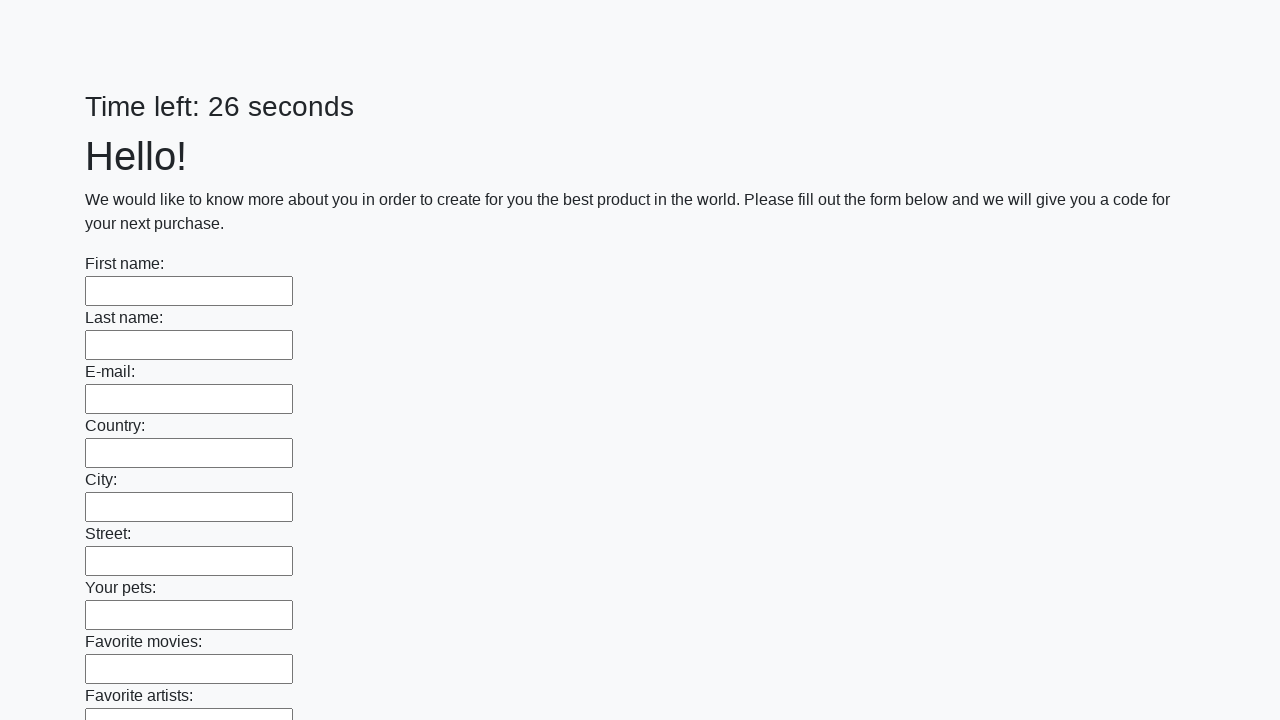

Located all input fields on the huge form
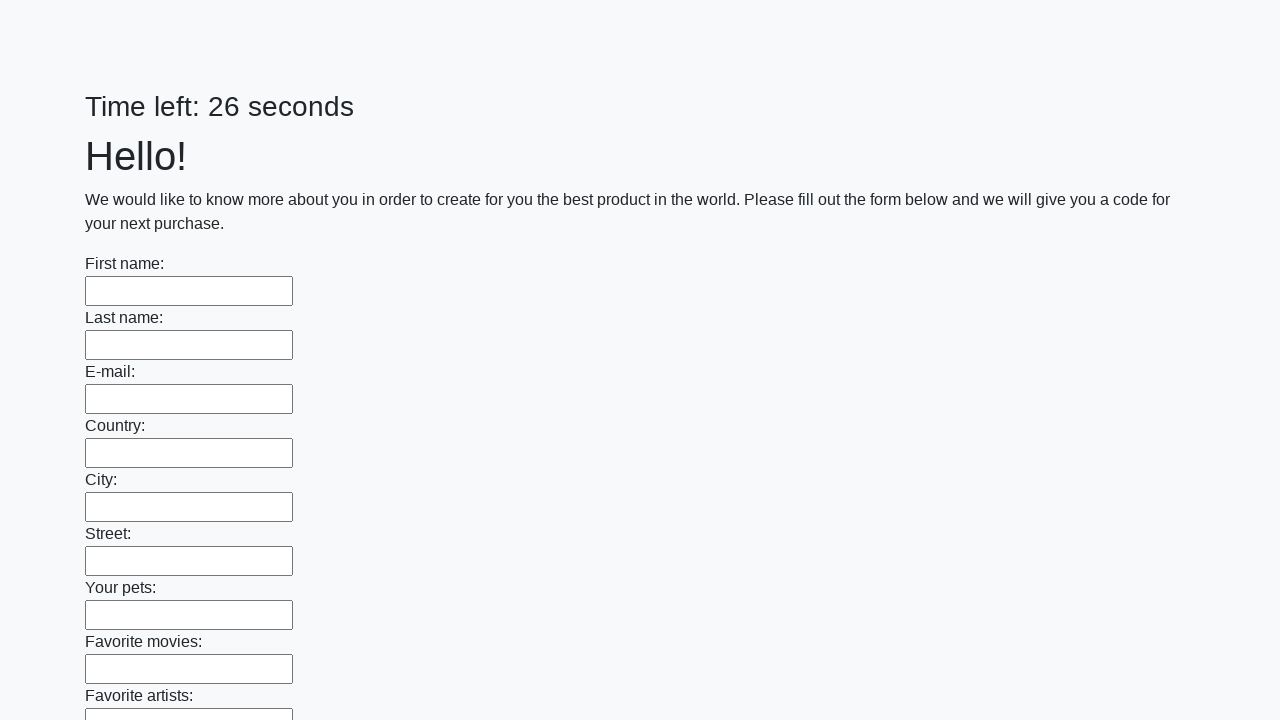

Filled an input field with random text 'xk7mq' on input >> nth=0
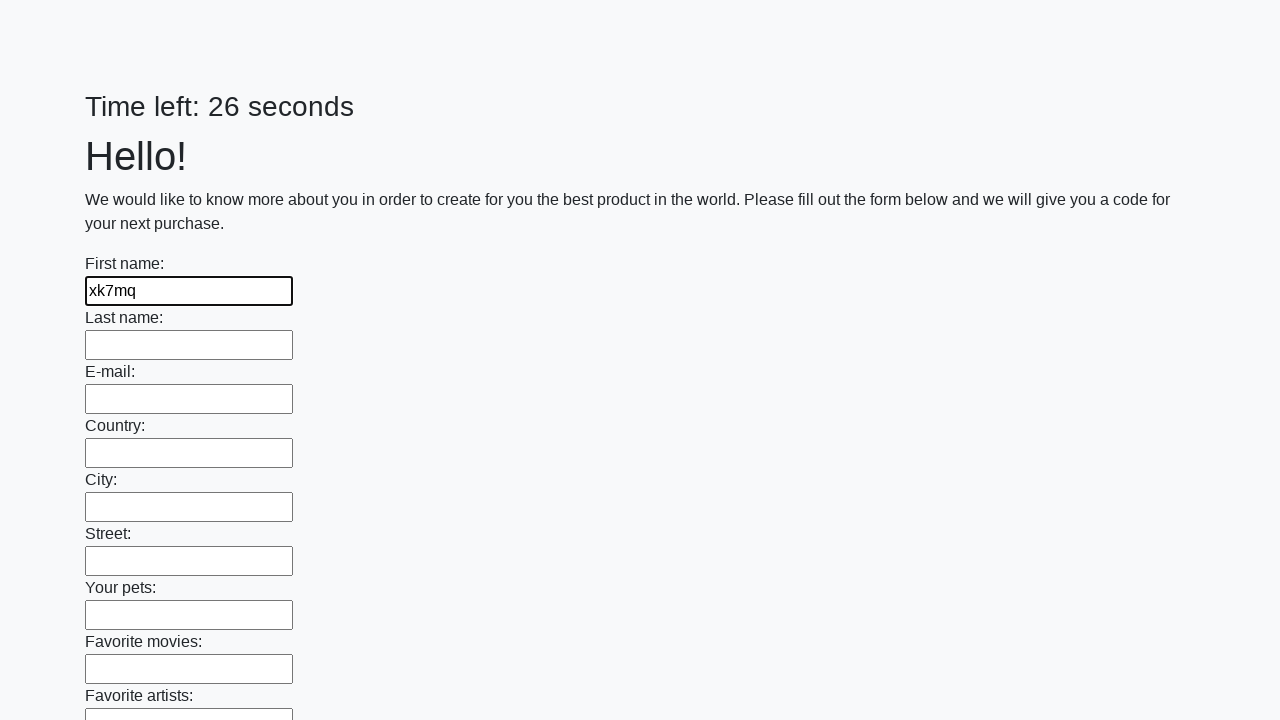

Filled an input field with random text 'xk7mq' on input >> nth=1
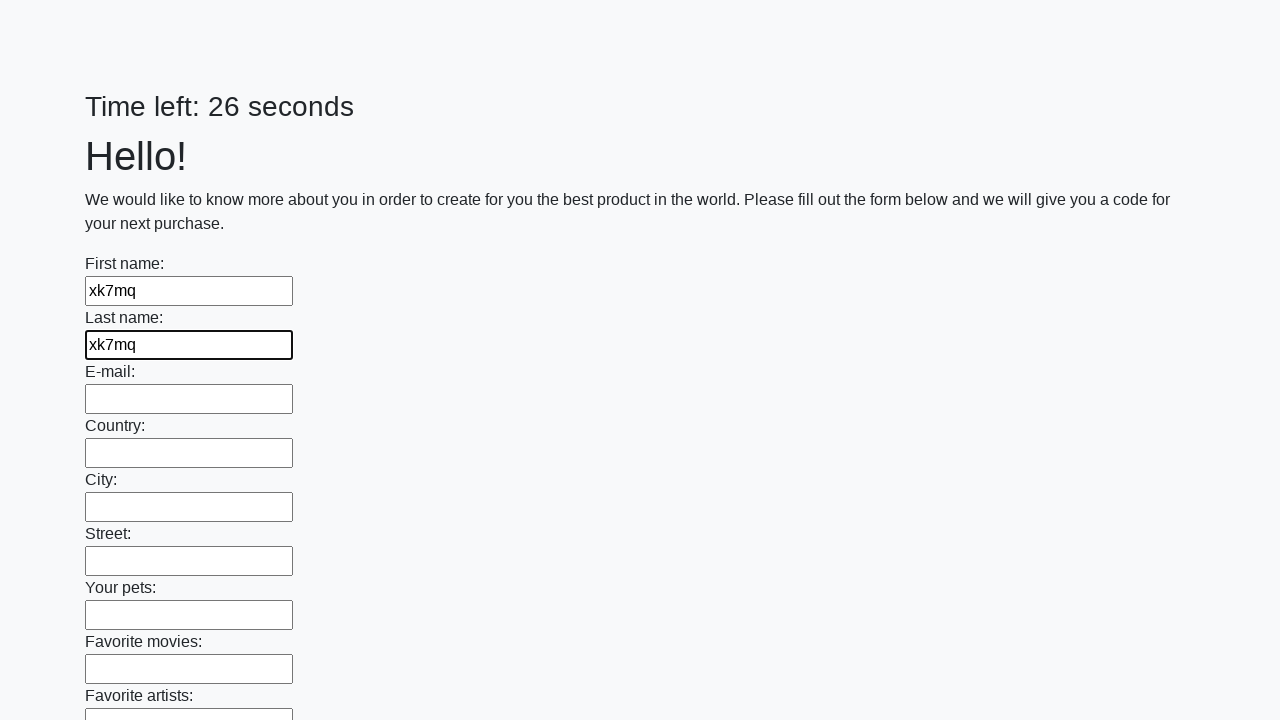

Filled an input field with random text 'xk7mq' on input >> nth=2
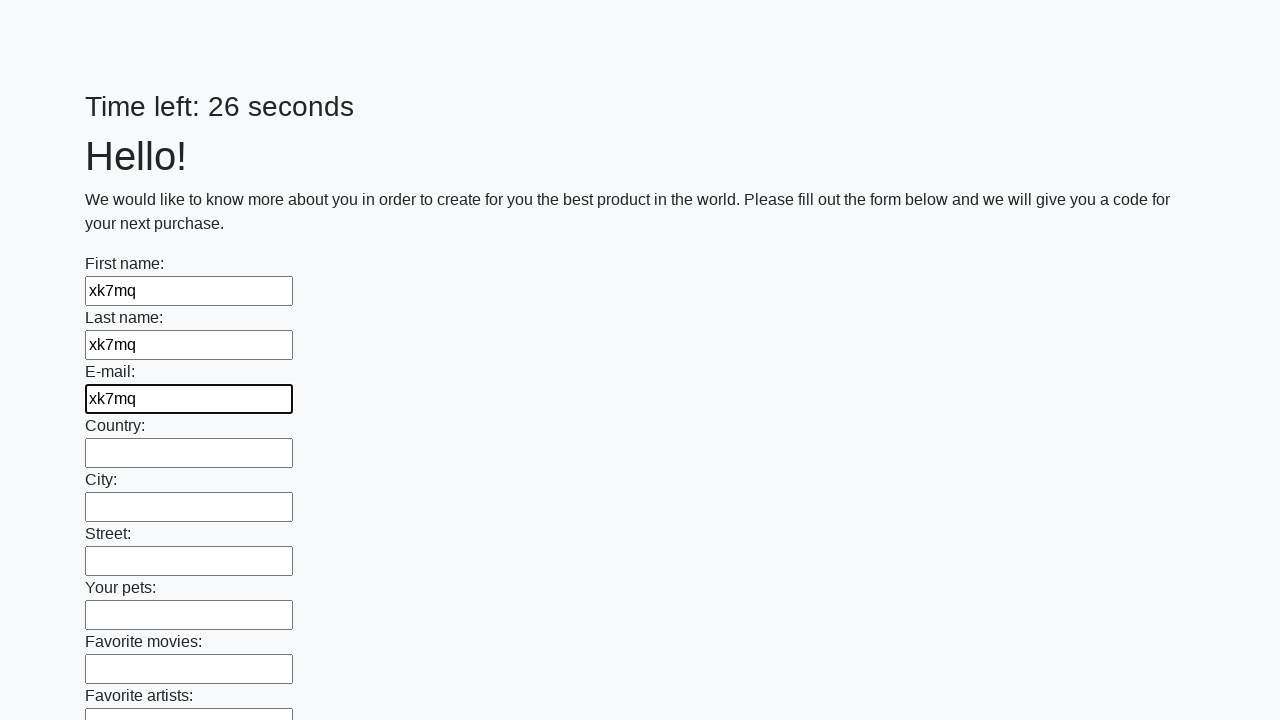

Filled an input field with random text 'xk7mq' on input >> nth=3
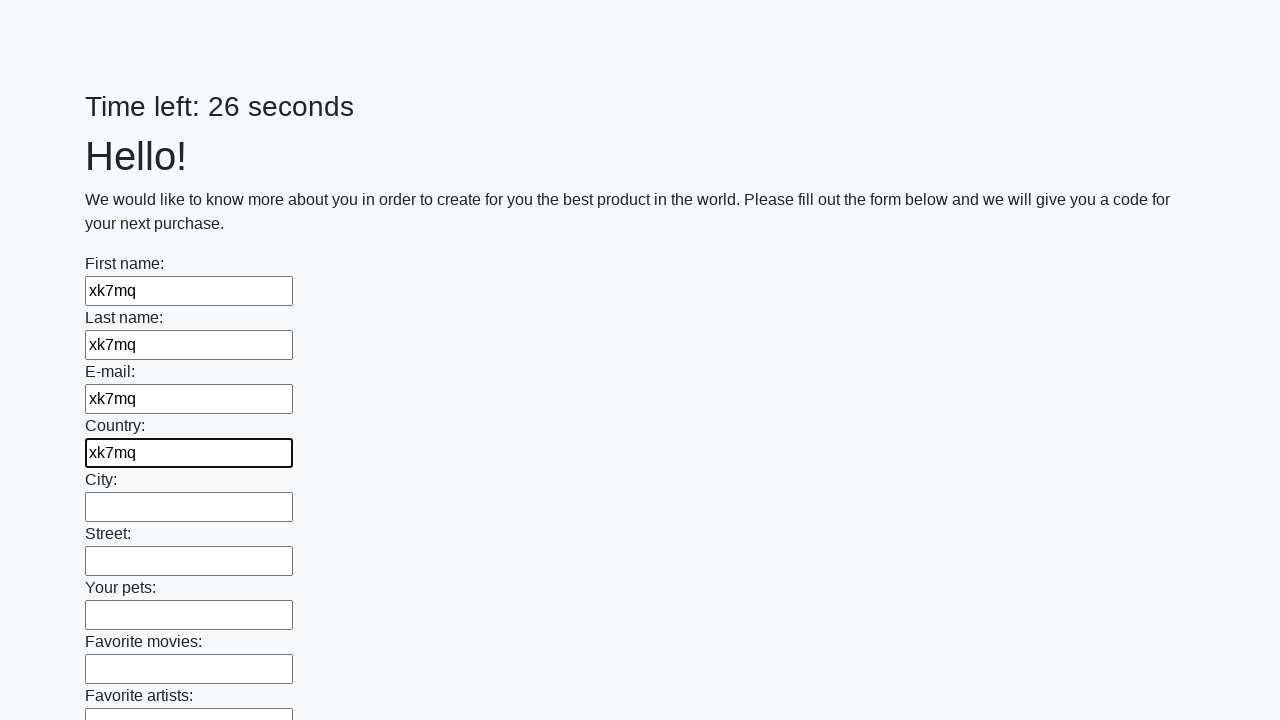

Filled an input field with random text 'xk7mq' on input >> nth=4
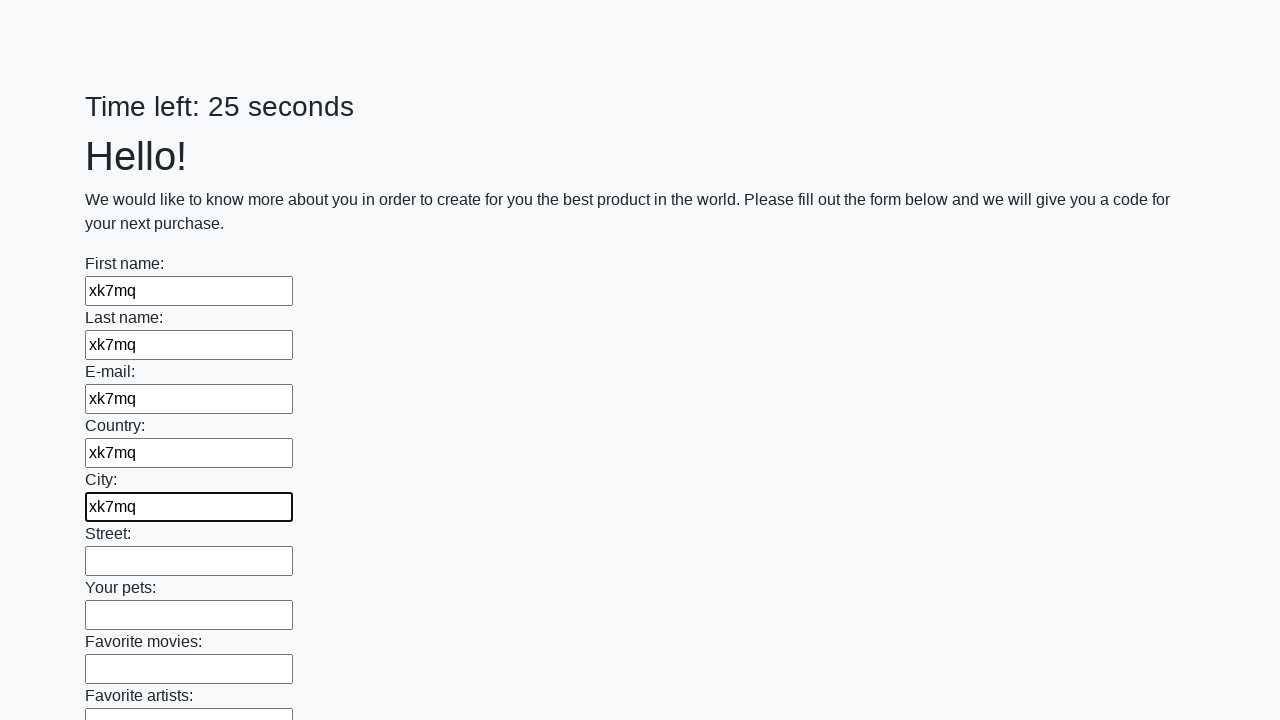

Filled an input field with random text 'xk7mq' on input >> nth=5
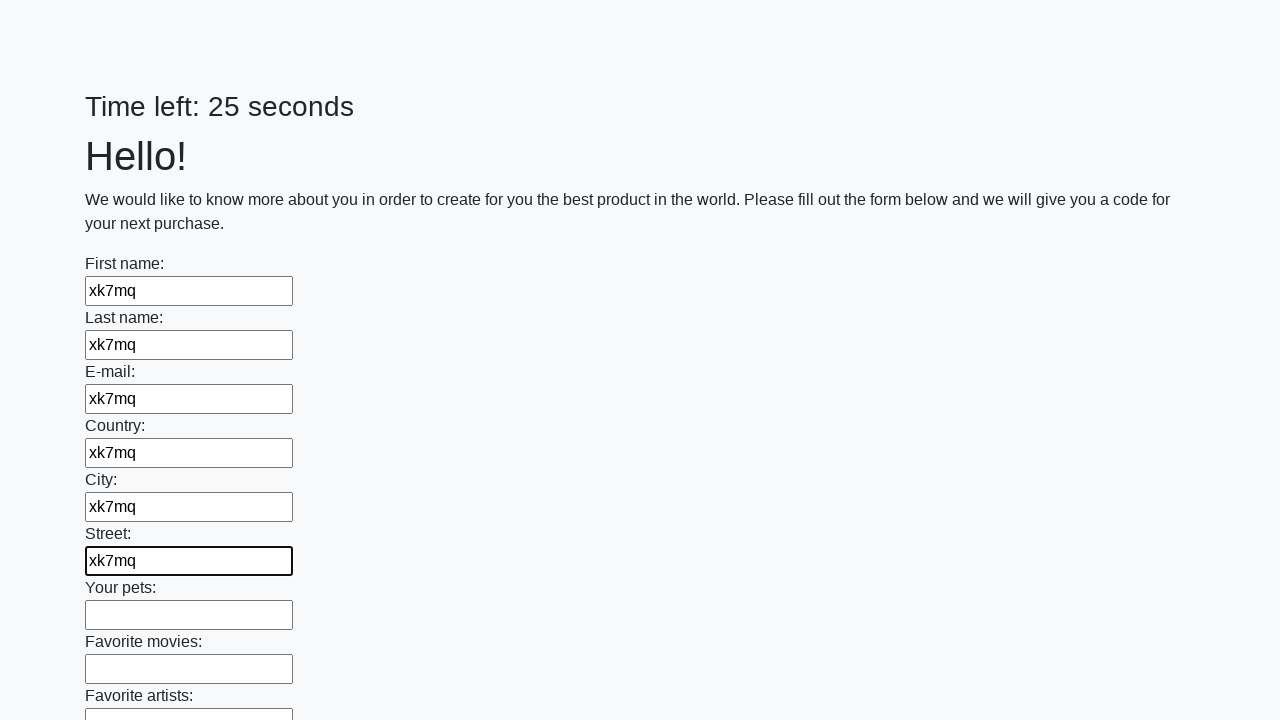

Filled an input field with random text 'xk7mq' on input >> nth=6
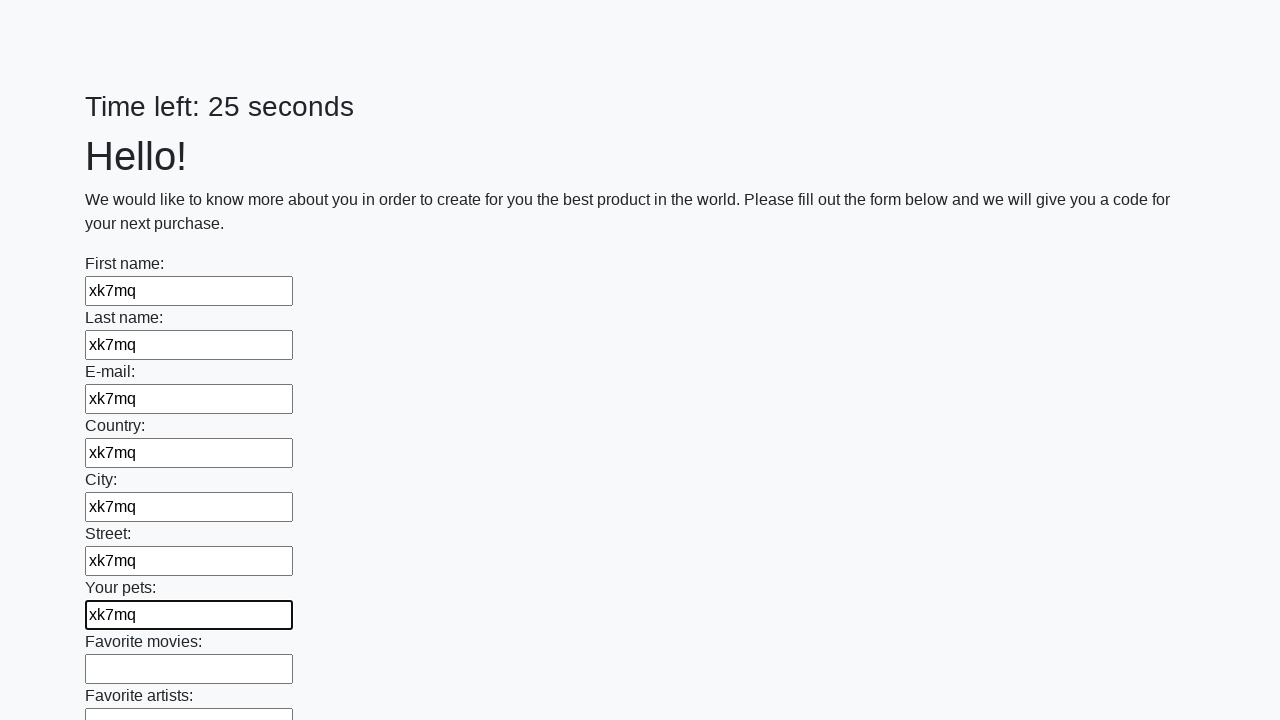

Filled an input field with random text 'xk7mq' on input >> nth=7
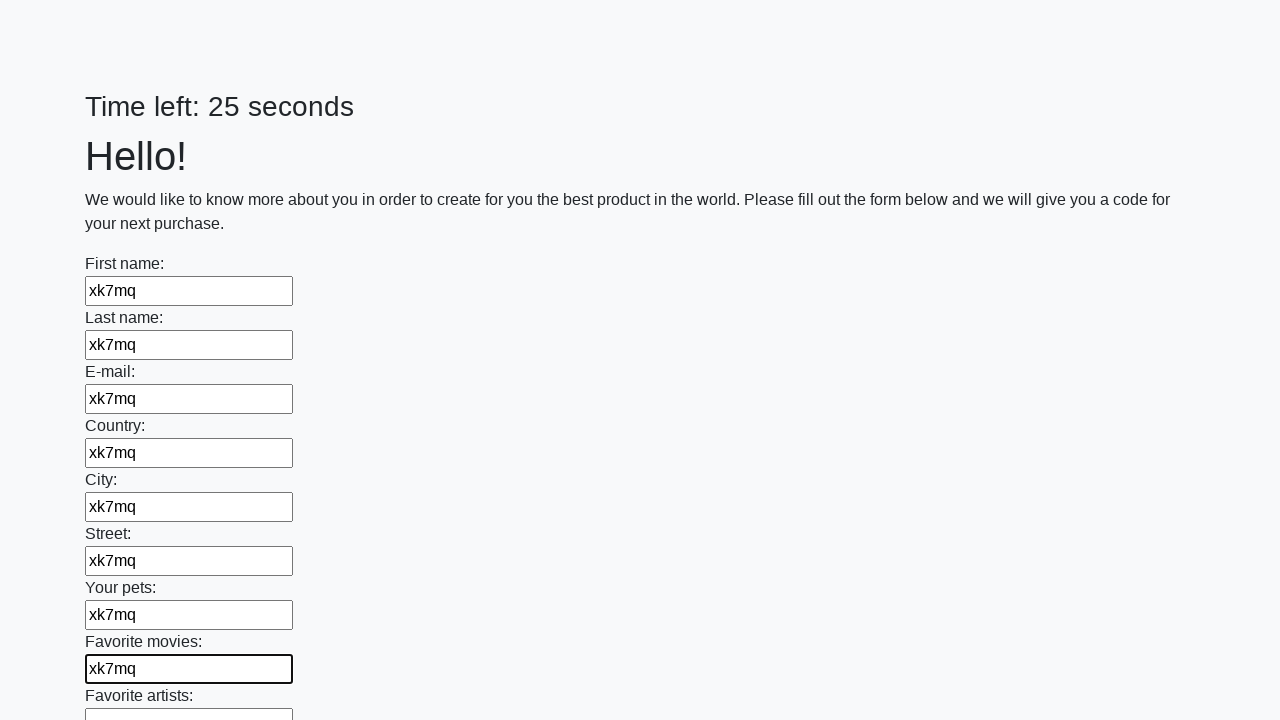

Filled an input field with random text 'xk7mq' on input >> nth=8
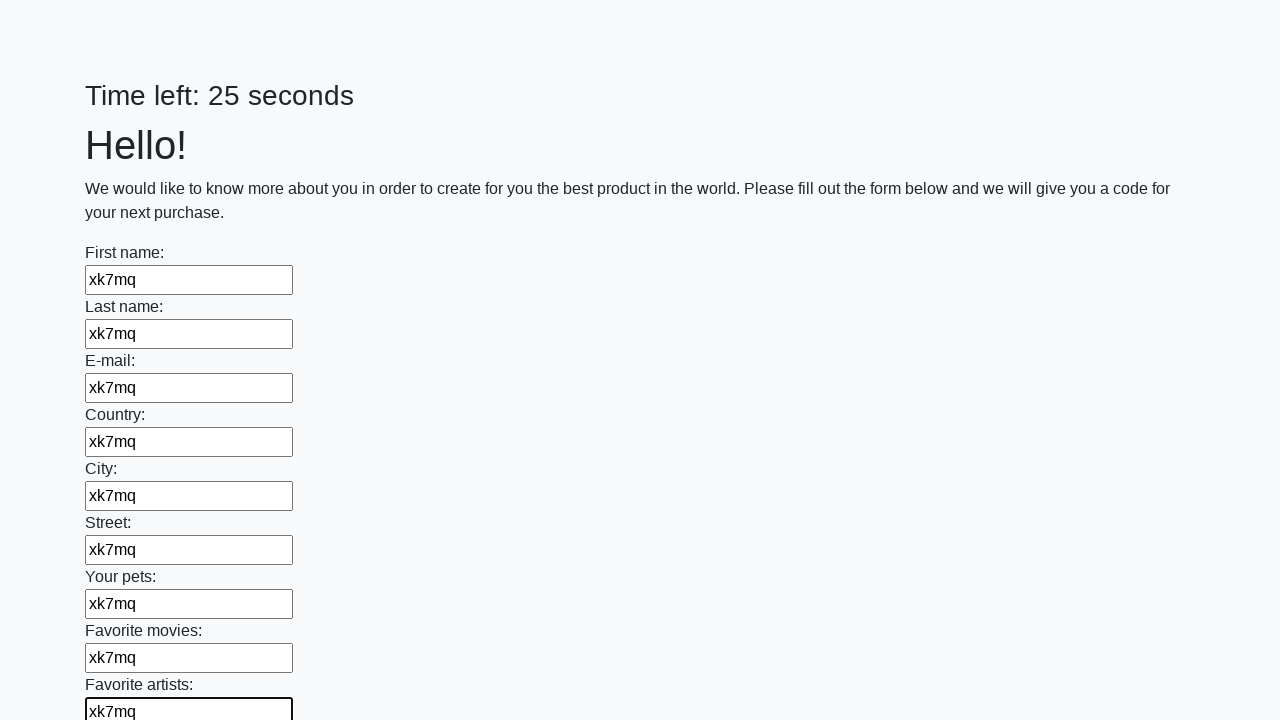

Filled an input field with random text 'xk7mq' on input >> nth=9
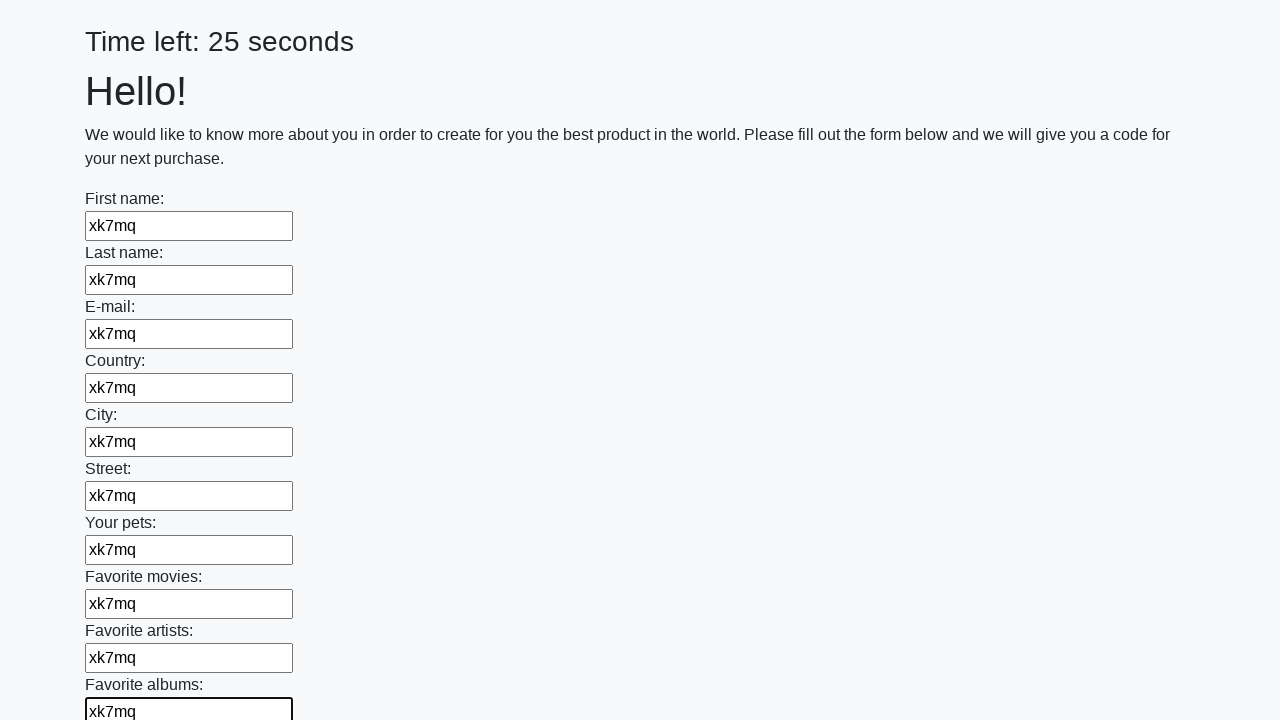

Filled an input field with random text 'xk7mq' on input >> nth=10
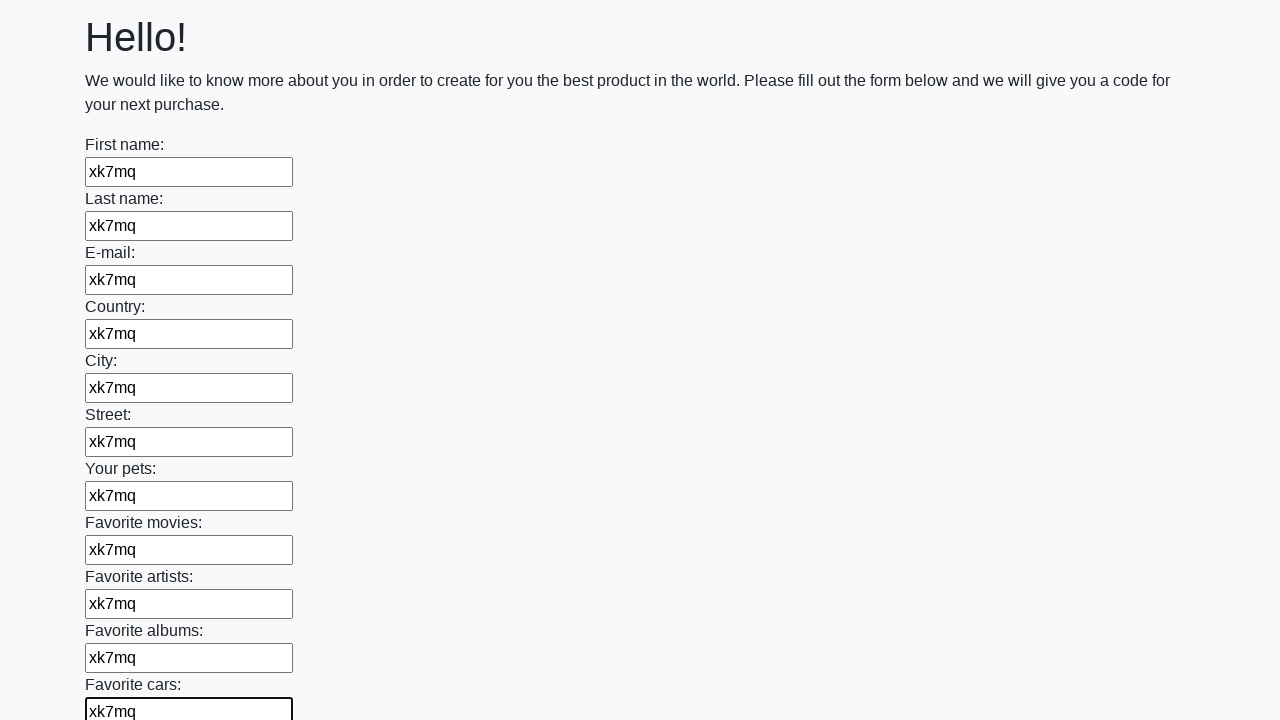

Filled an input field with random text 'xk7mq' on input >> nth=11
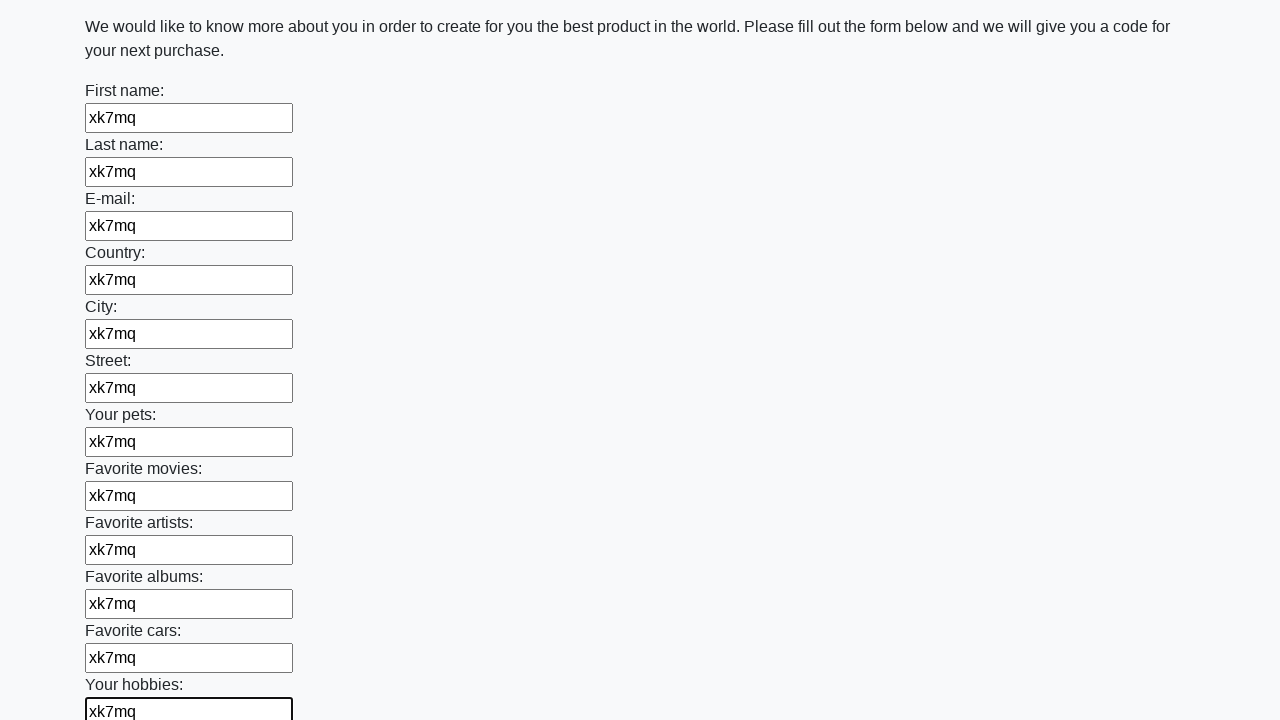

Filled an input field with random text 'xk7mq' on input >> nth=12
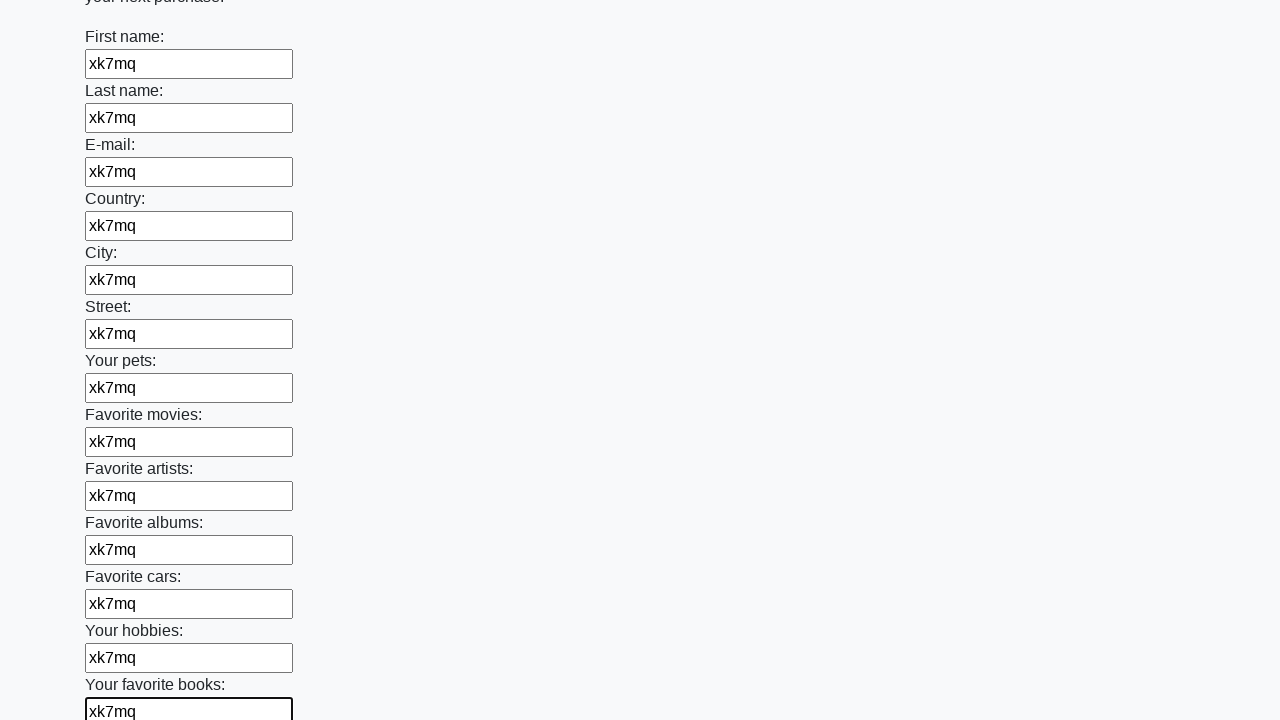

Filled an input field with random text 'xk7mq' on input >> nth=13
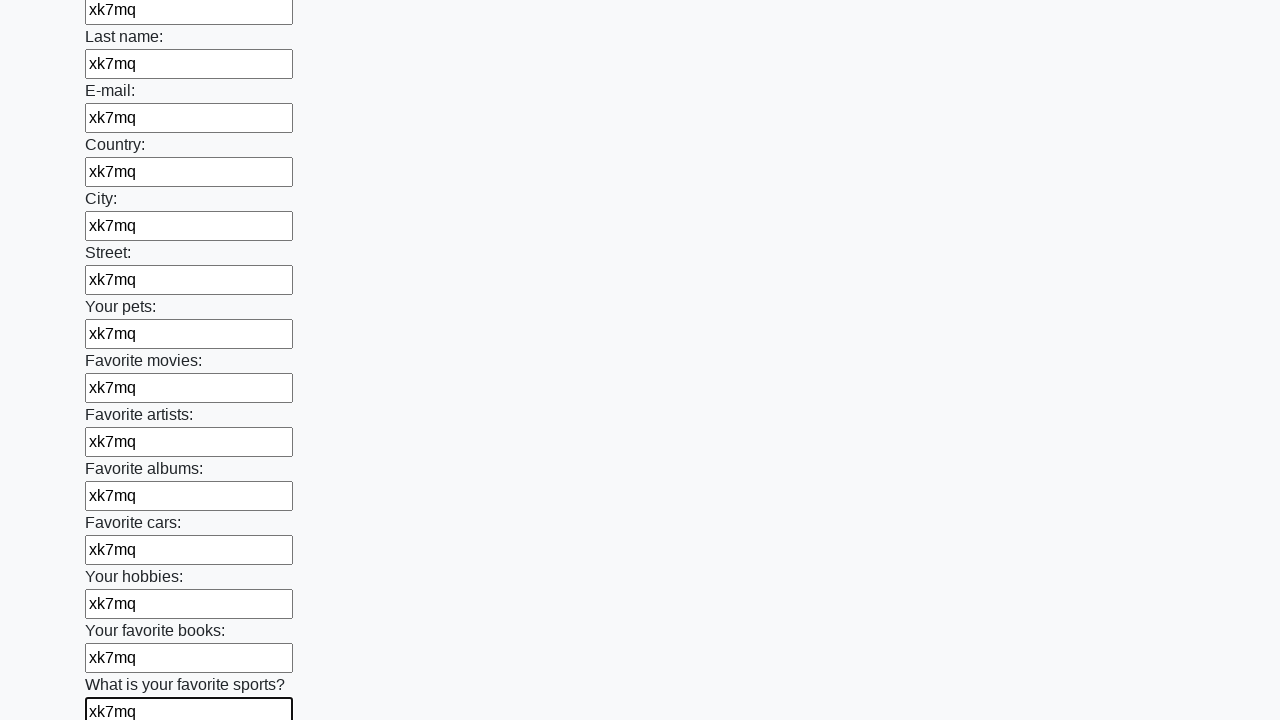

Filled an input field with random text 'xk7mq' on input >> nth=14
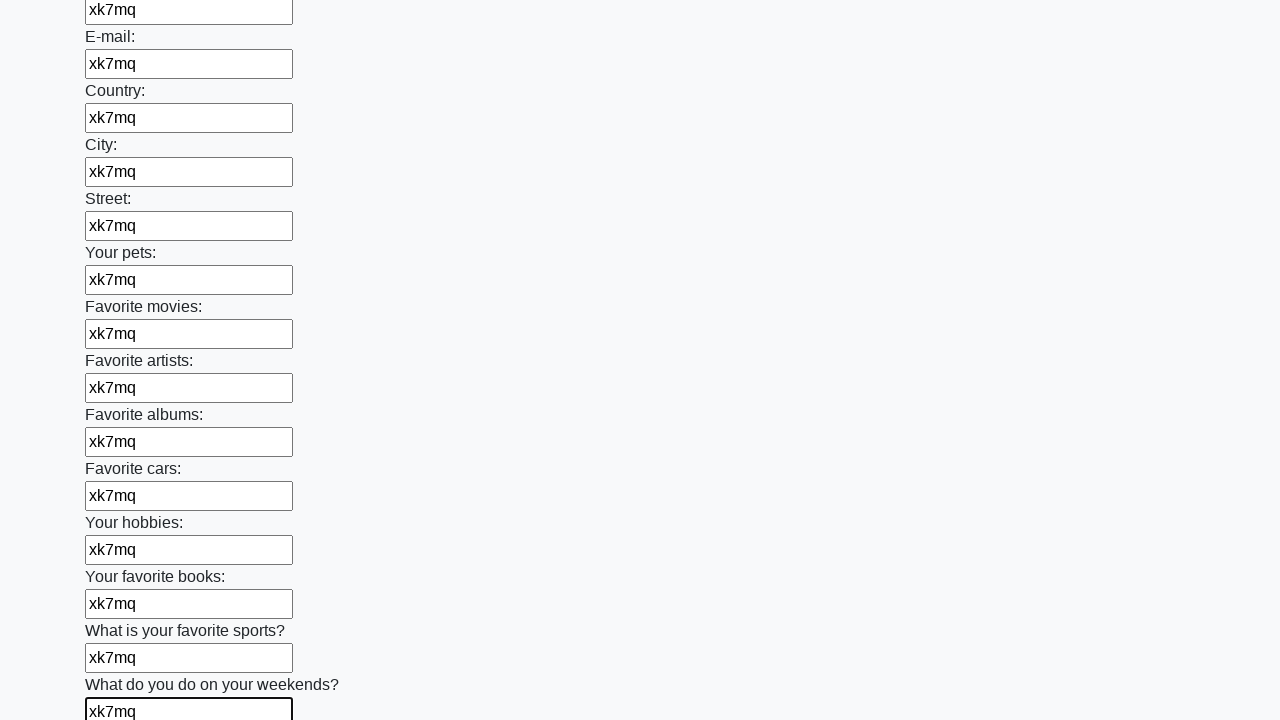

Filled an input field with random text 'xk7mq' on input >> nth=15
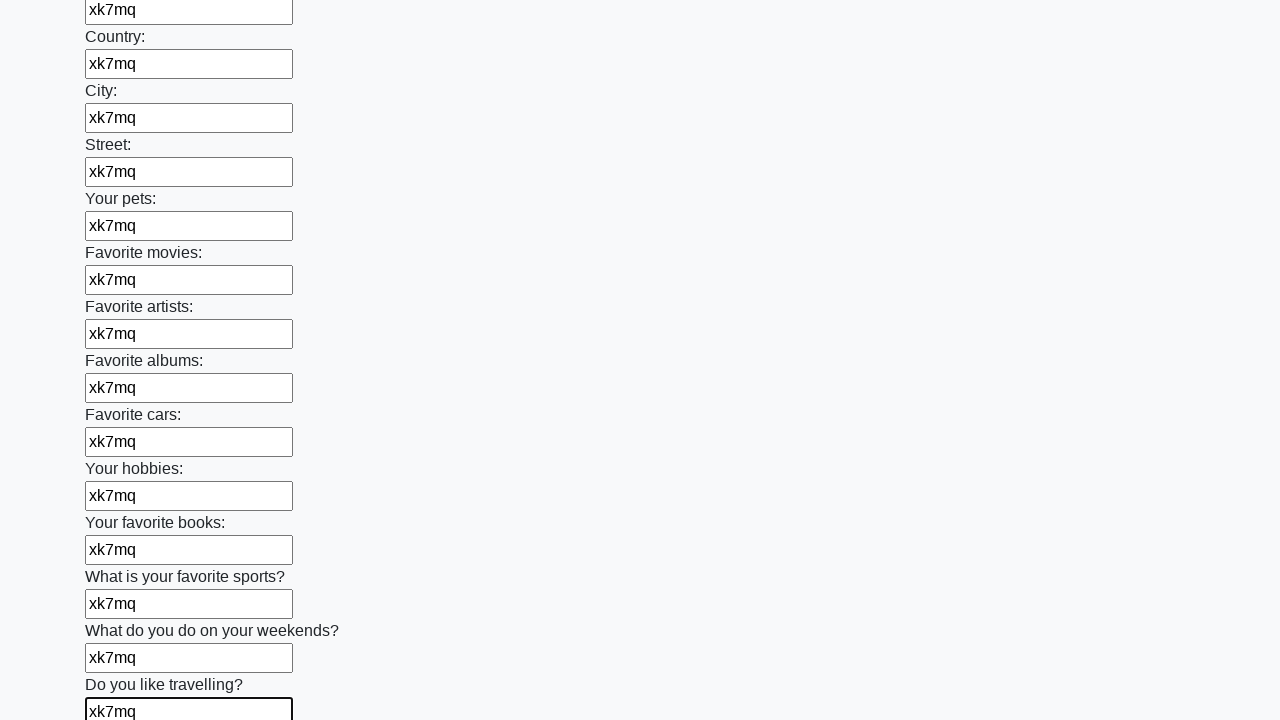

Filled an input field with random text 'xk7mq' on input >> nth=16
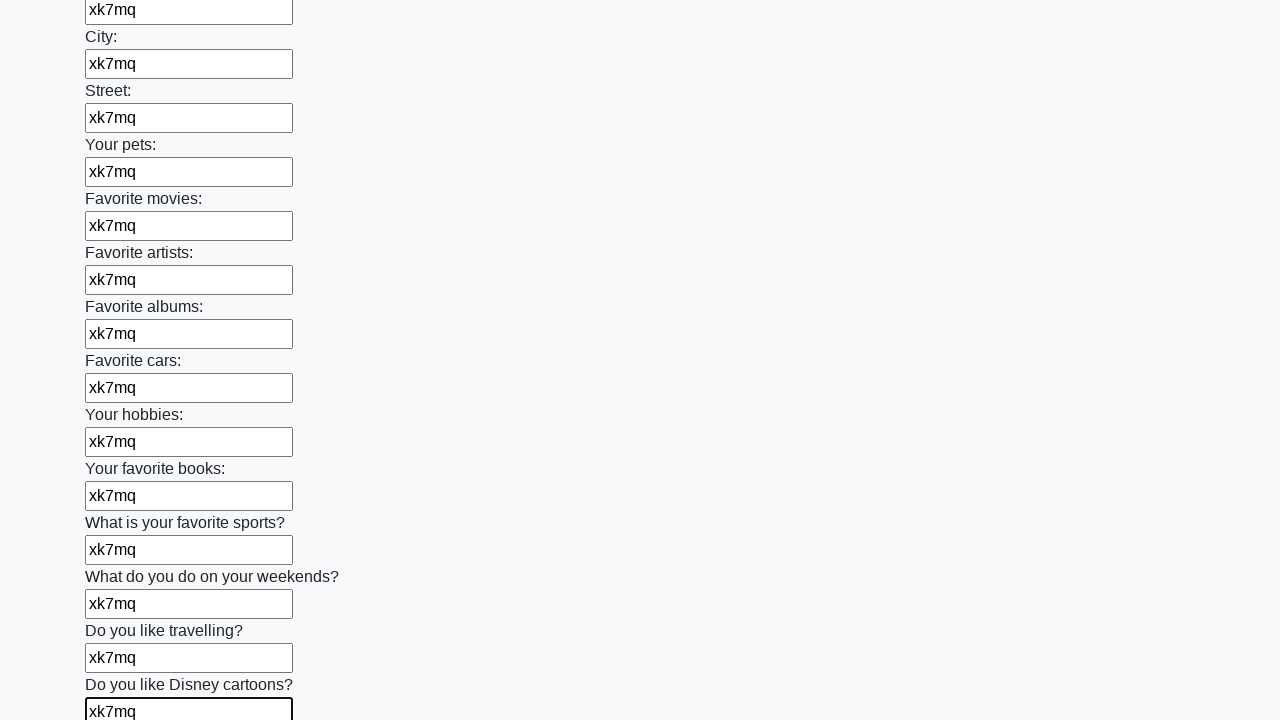

Filled an input field with random text 'xk7mq' on input >> nth=17
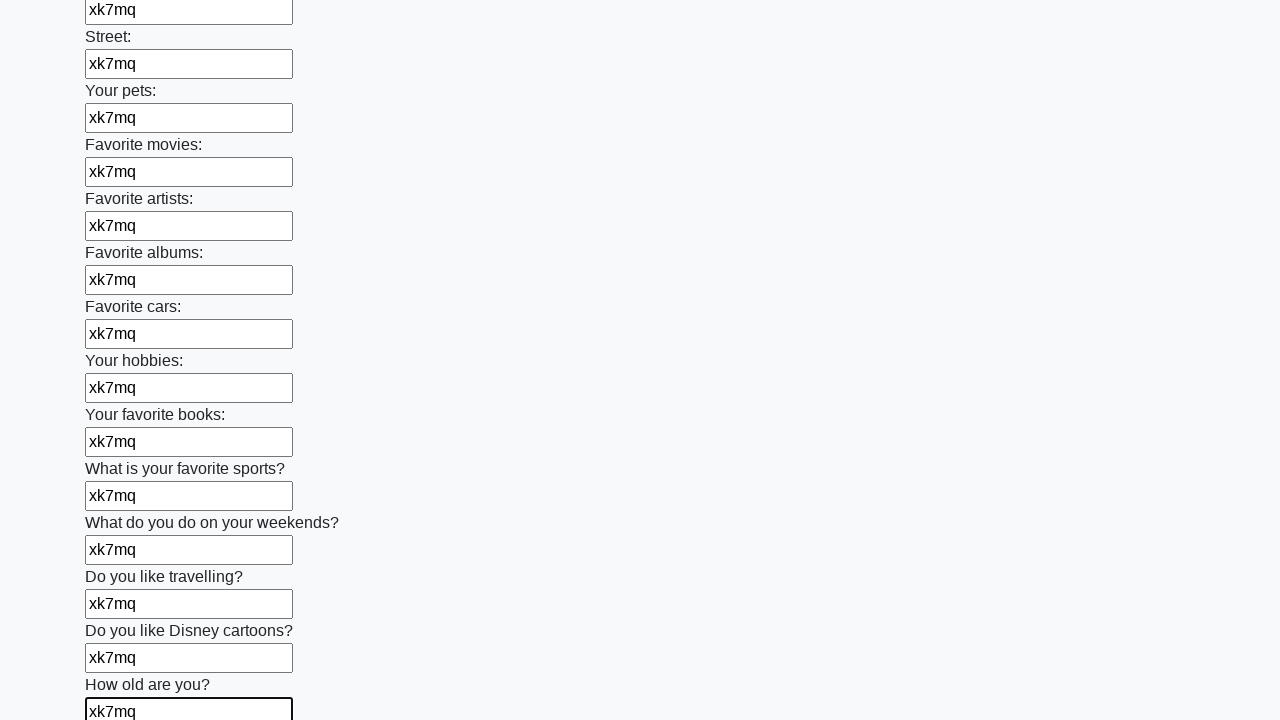

Filled an input field with random text 'xk7mq' on input >> nth=18
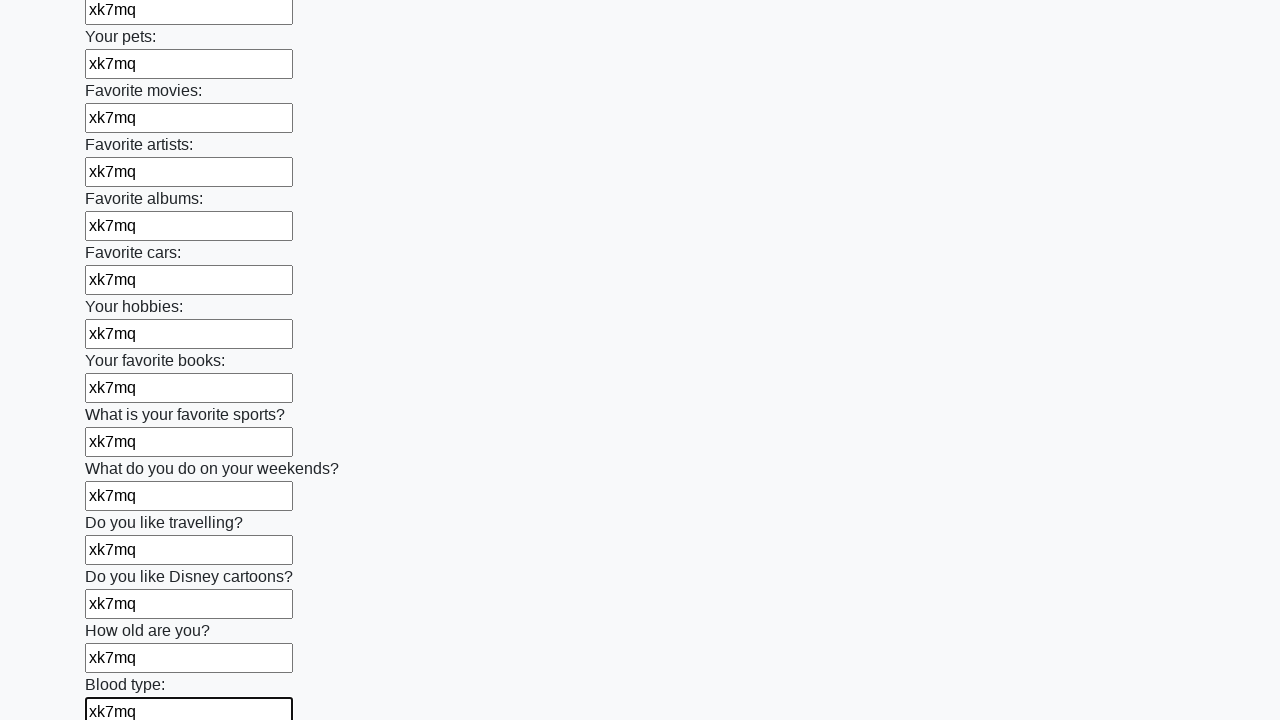

Filled an input field with random text 'xk7mq' on input >> nth=19
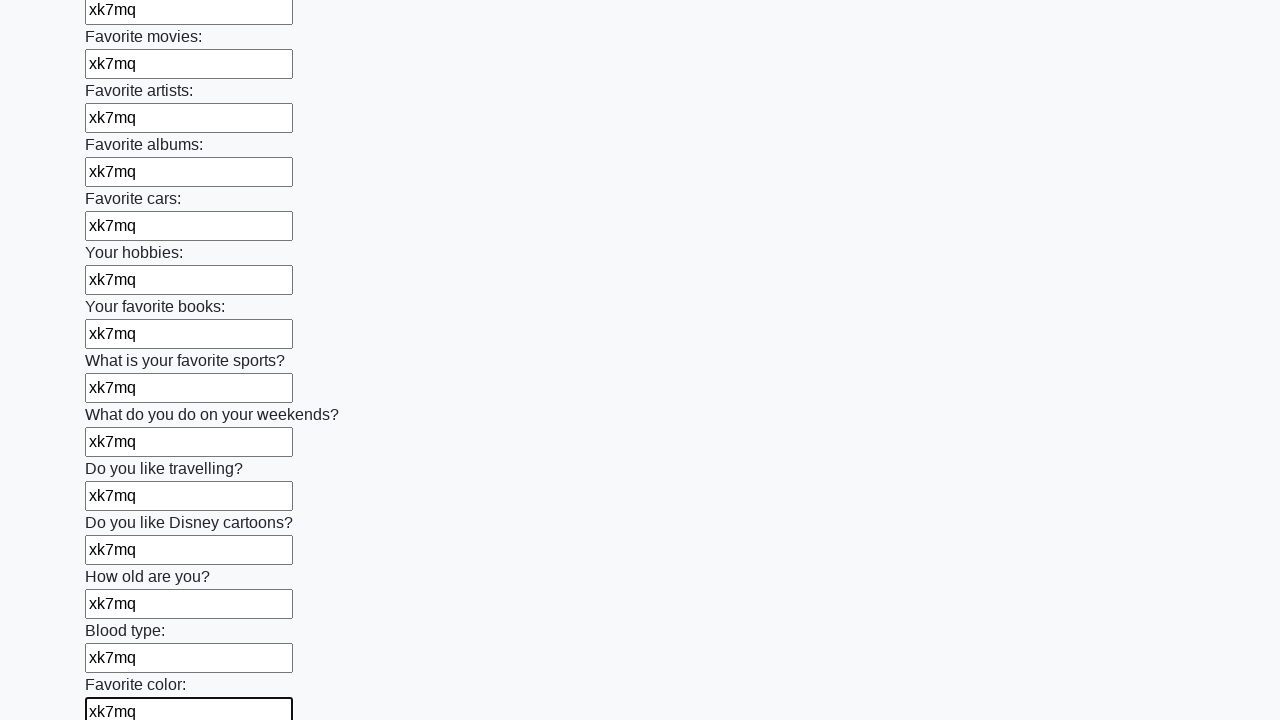

Filled an input field with random text 'xk7mq' on input >> nth=20
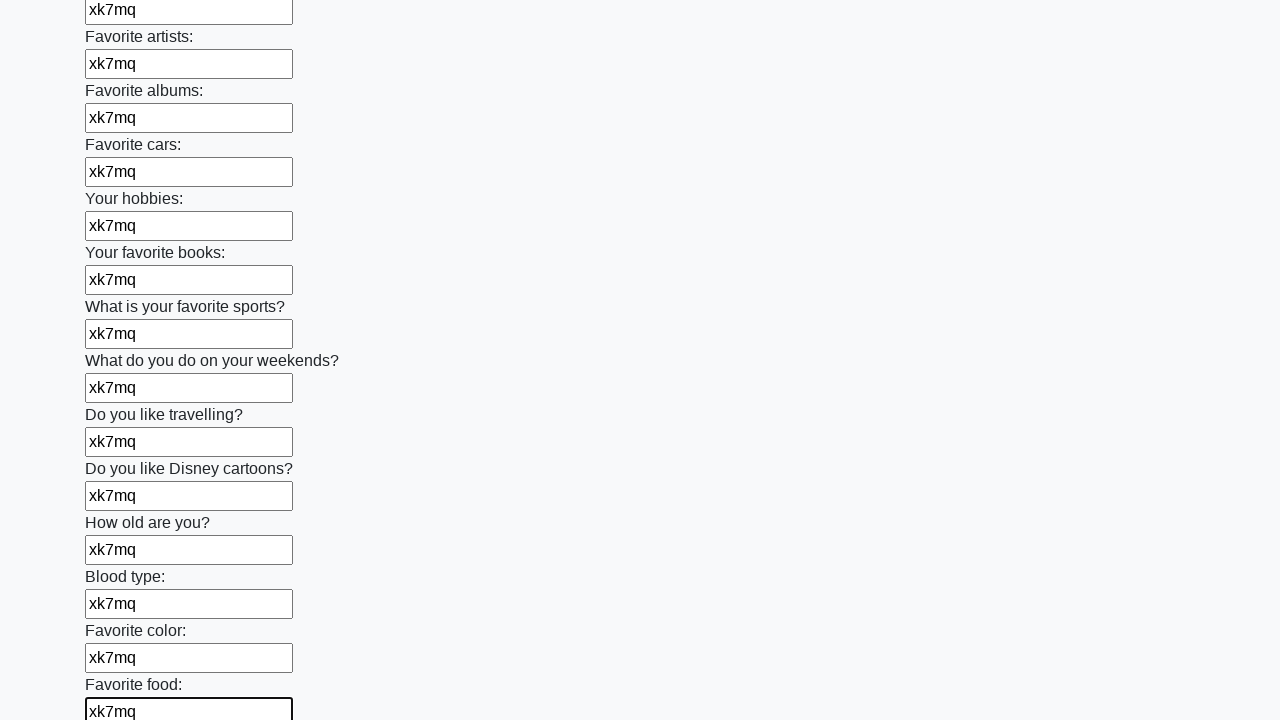

Filled an input field with random text 'xk7mq' on input >> nth=21
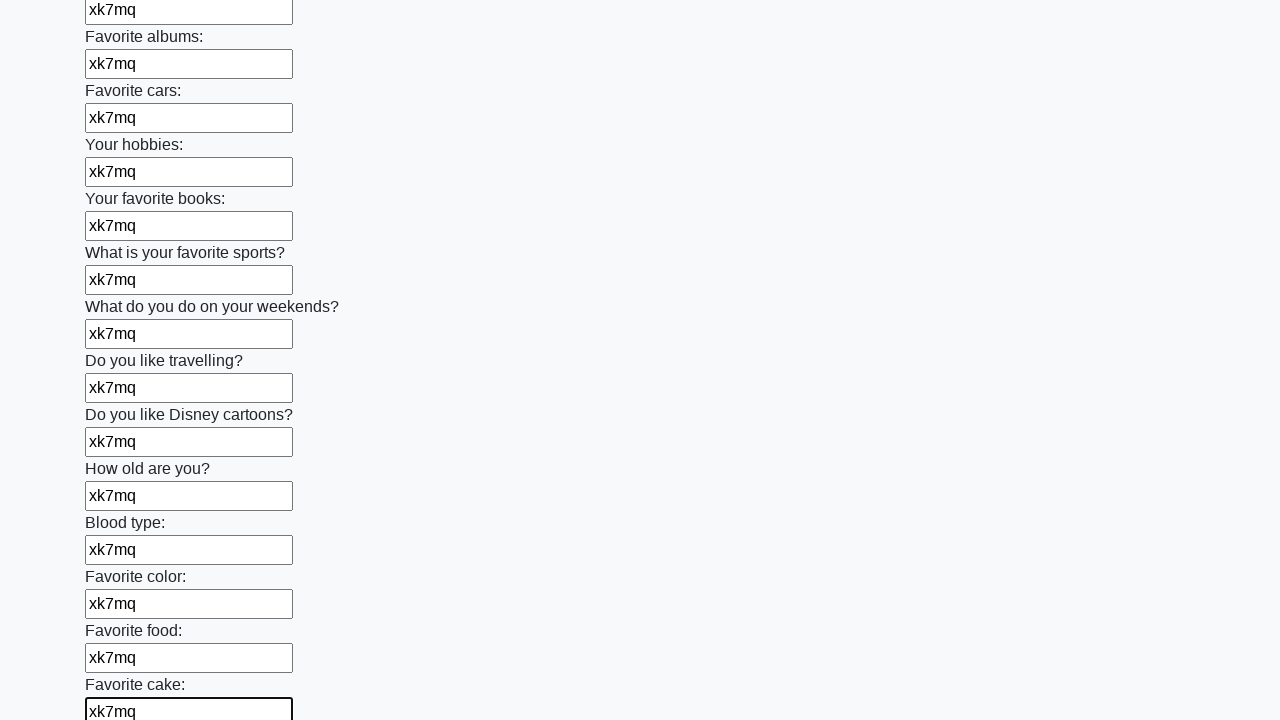

Filled an input field with random text 'xk7mq' on input >> nth=22
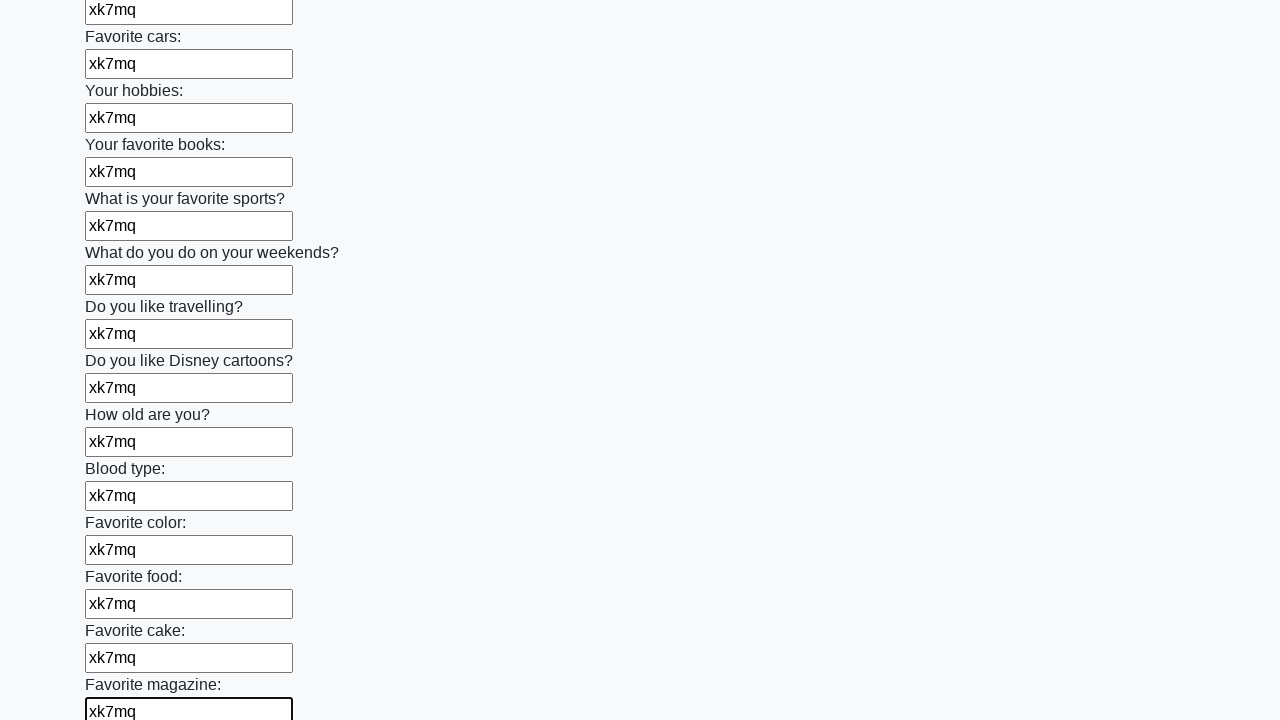

Filled an input field with random text 'xk7mq' on input >> nth=23
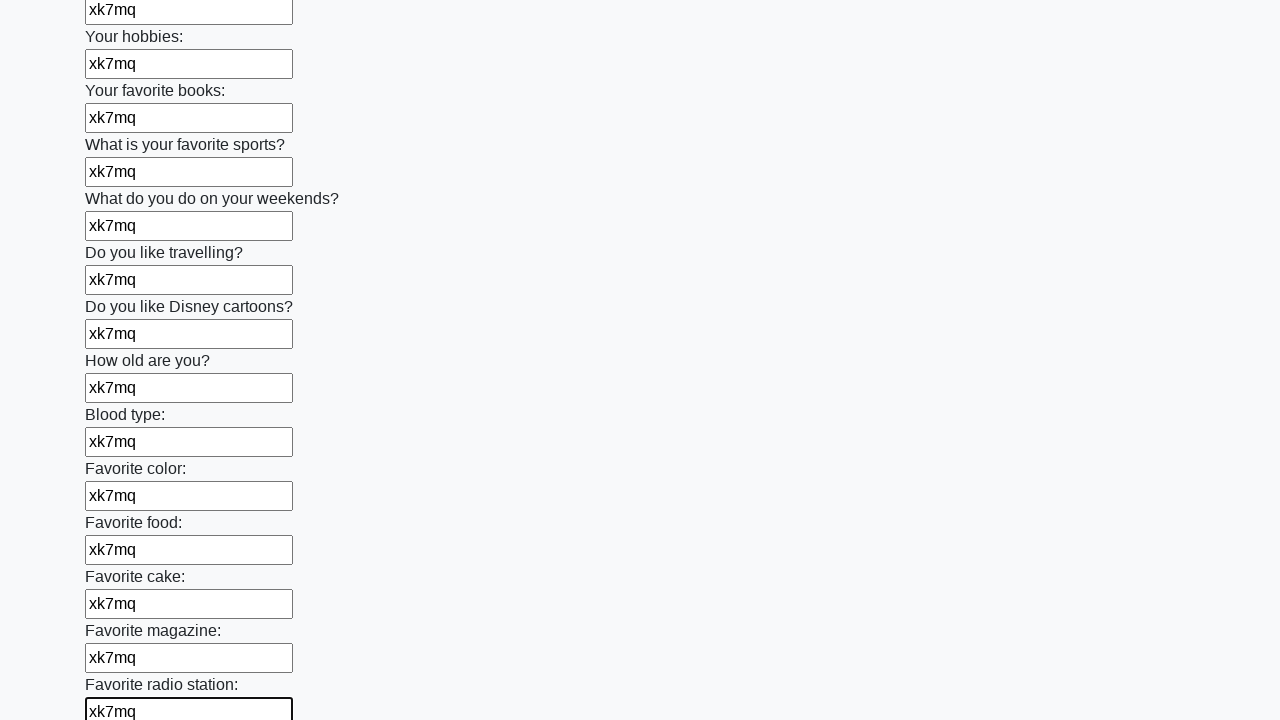

Filled an input field with random text 'xk7mq' on input >> nth=24
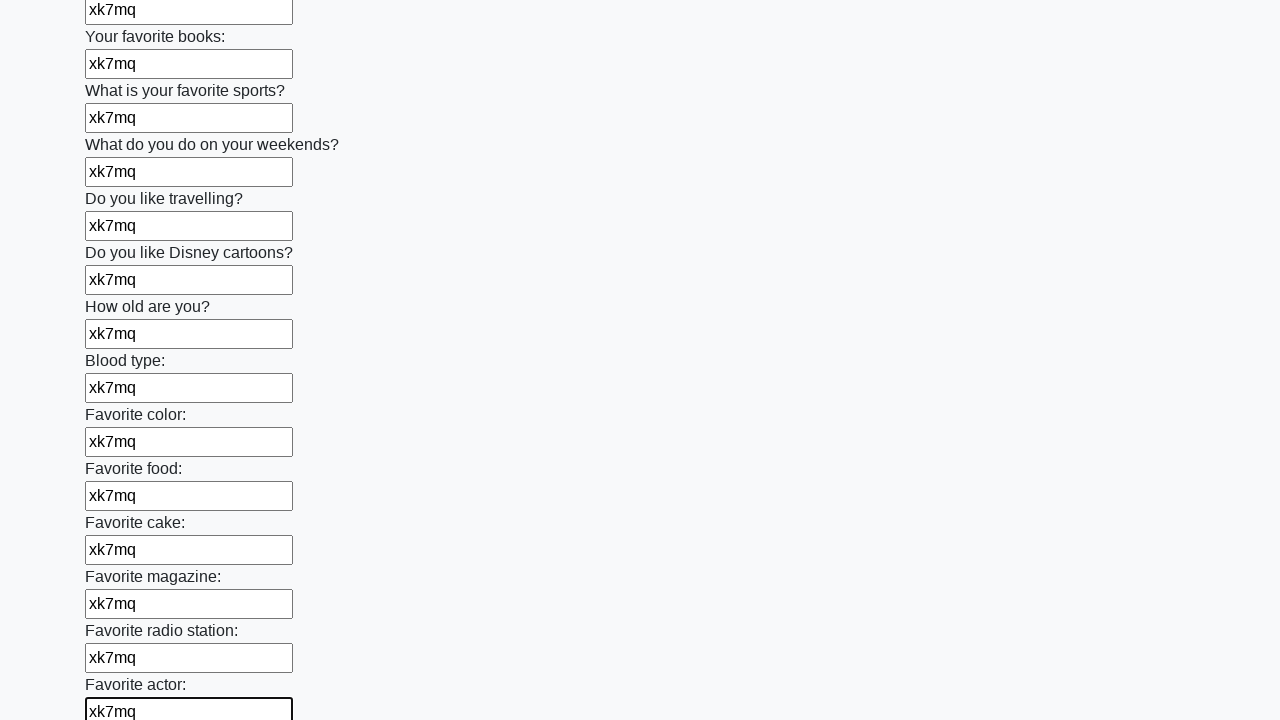

Filled an input field with random text 'xk7mq' on input >> nth=25
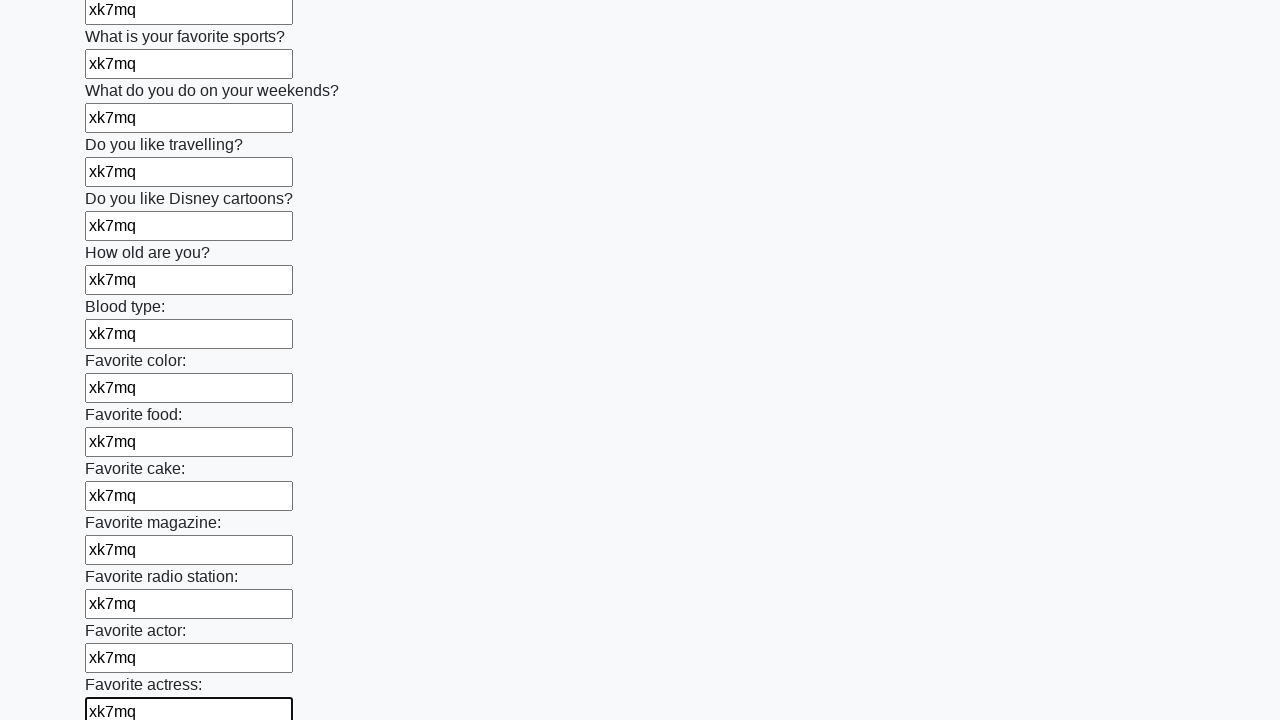

Filled an input field with random text 'xk7mq' on input >> nth=26
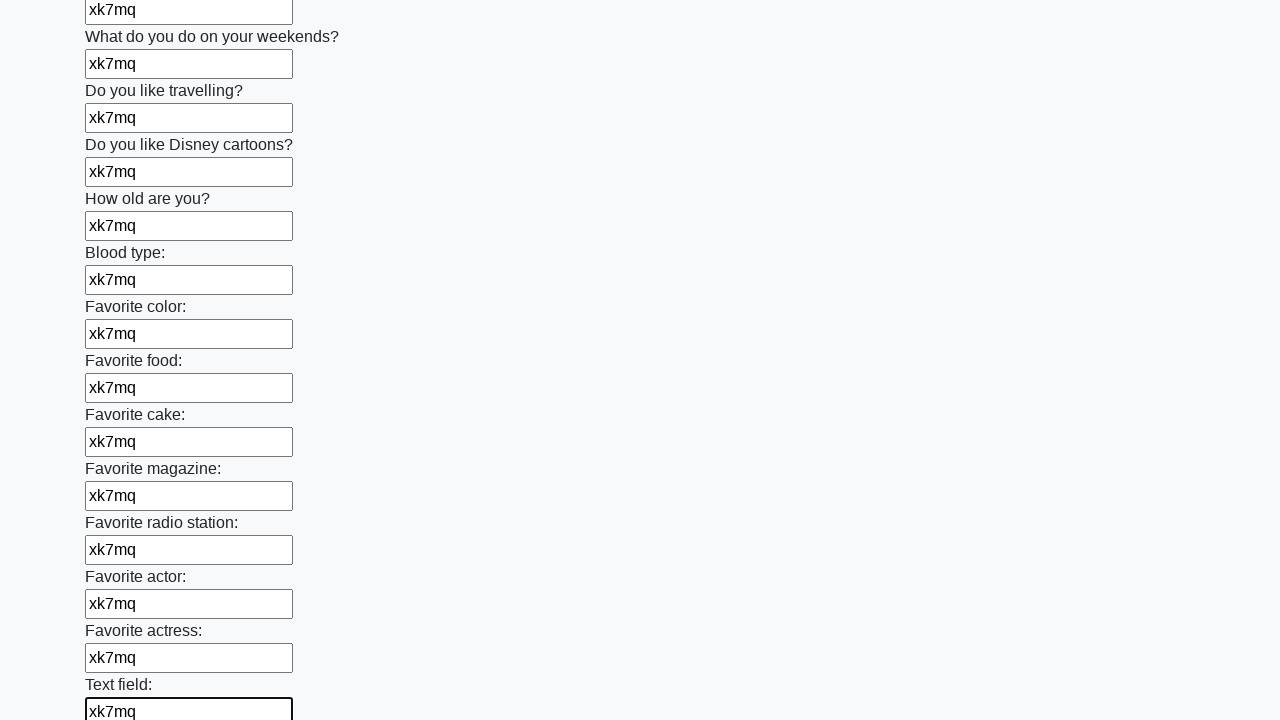

Filled an input field with random text 'xk7mq' on input >> nth=27
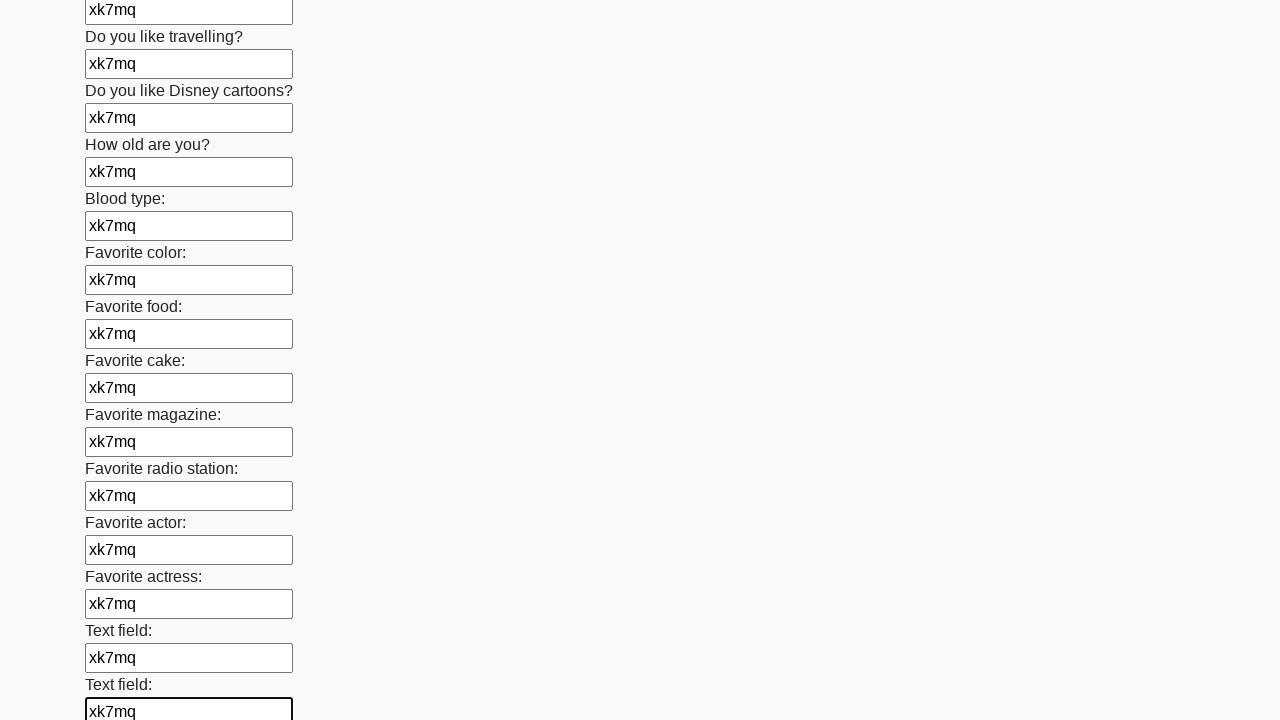

Filled an input field with random text 'xk7mq' on input >> nth=28
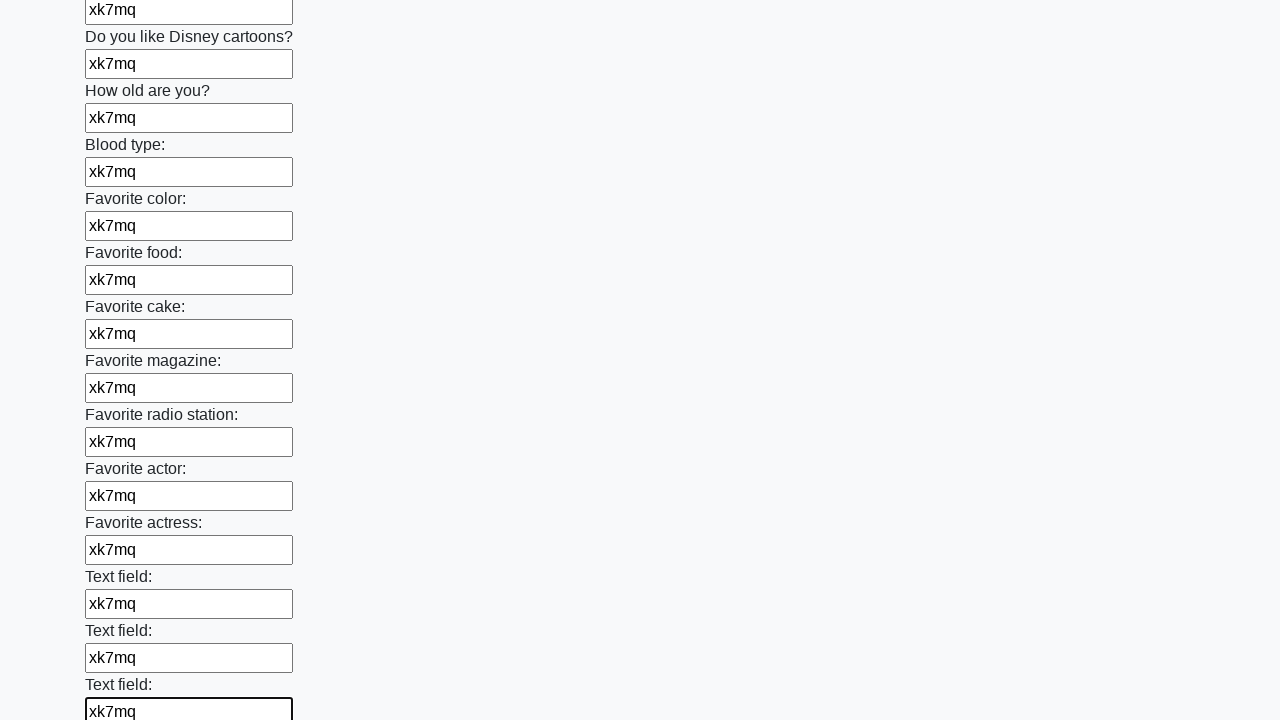

Filled an input field with random text 'xk7mq' on input >> nth=29
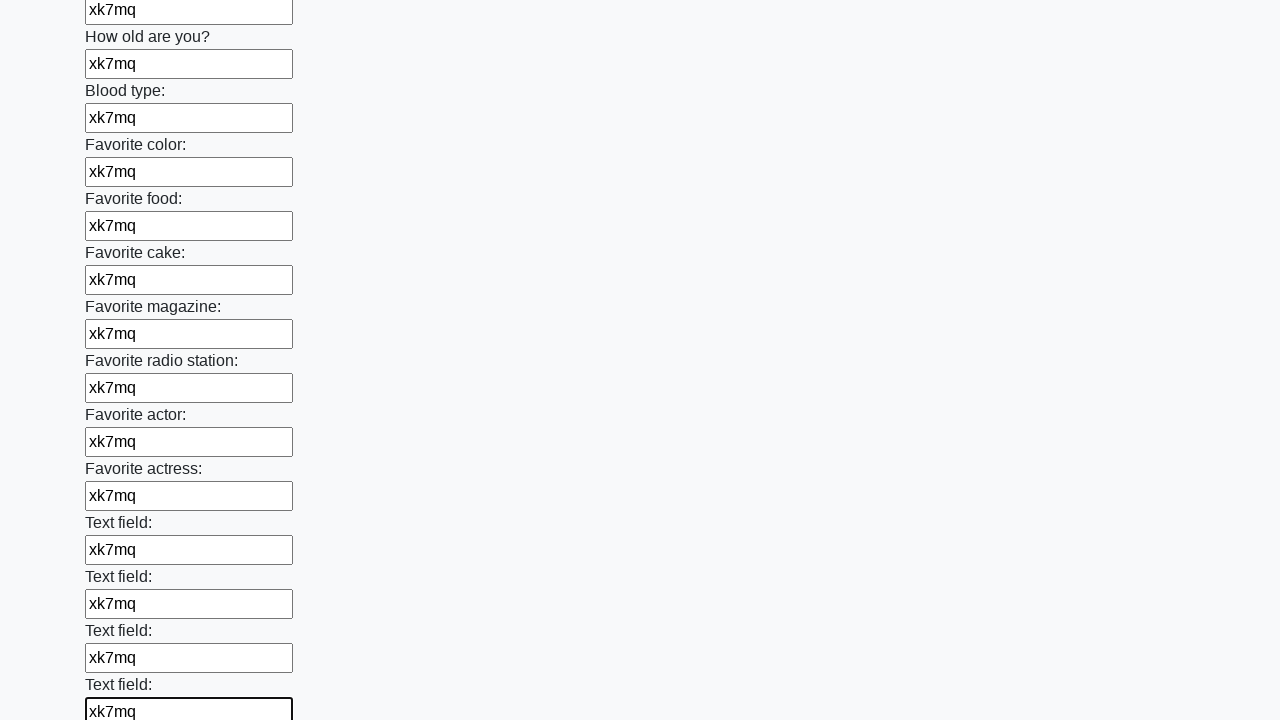

Filled an input field with random text 'xk7mq' on input >> nth=30
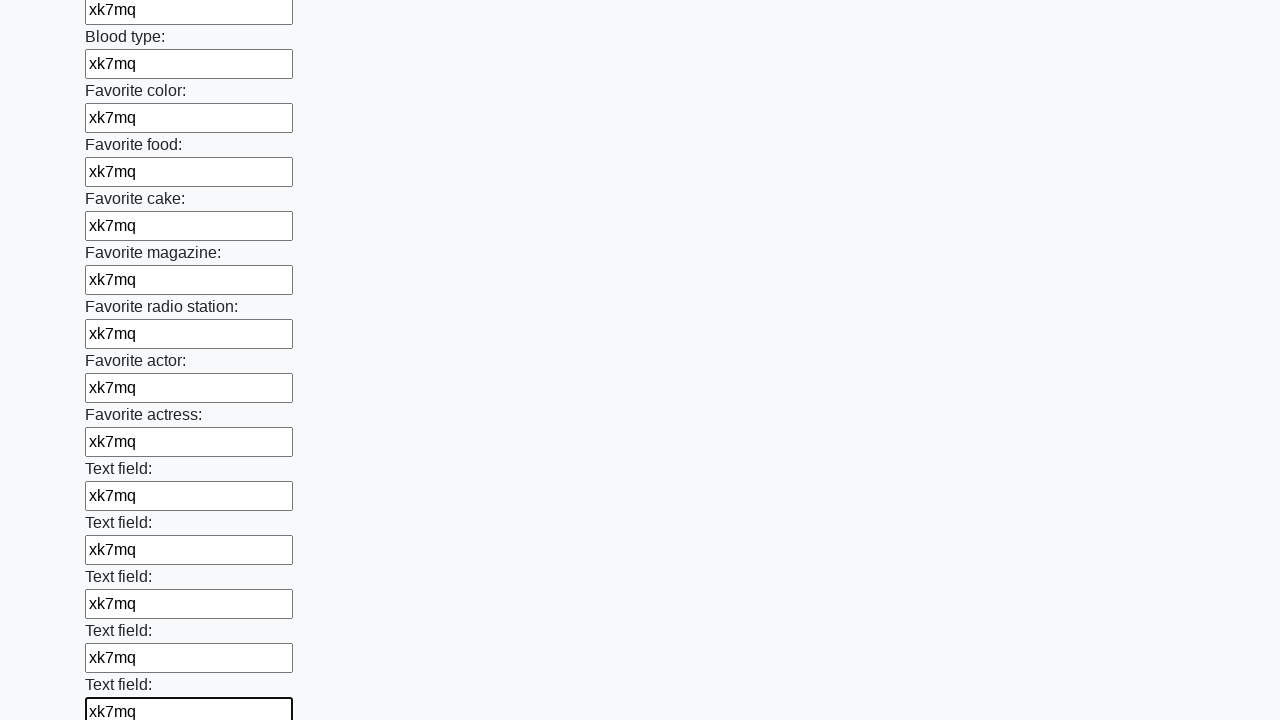

Filled an input field with random text 'xk7mq' on input >> nth=31
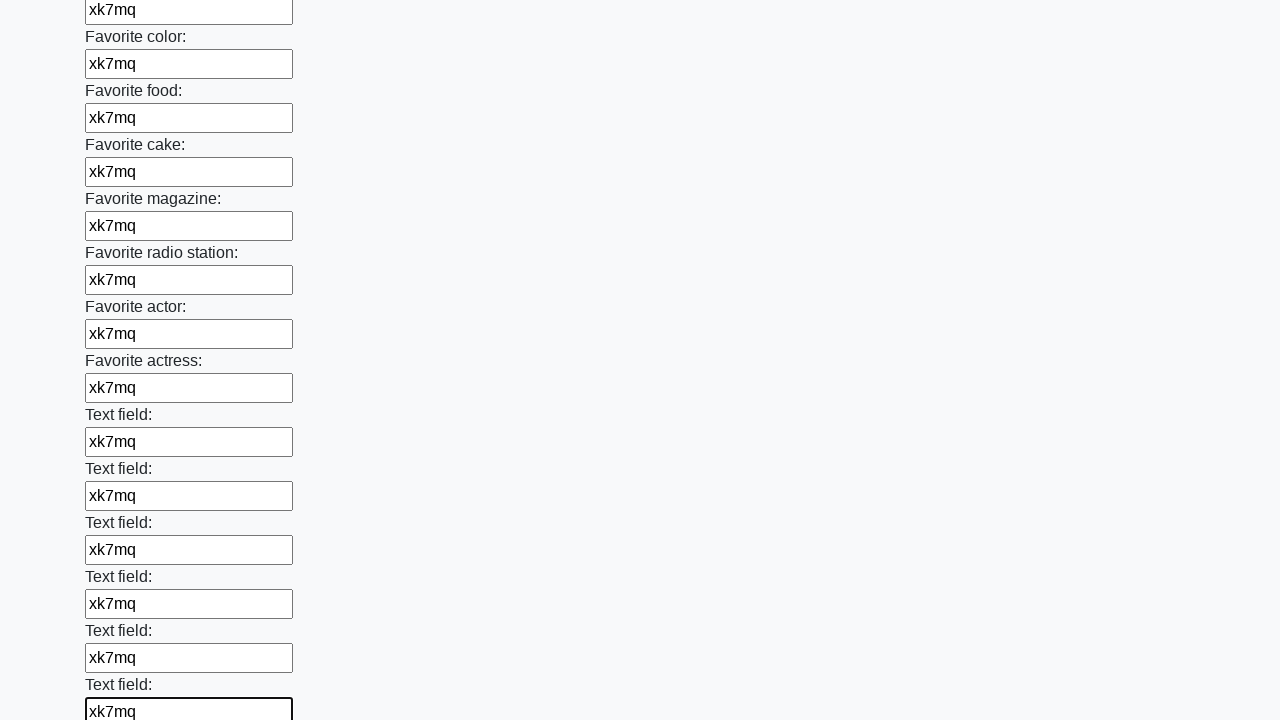

Filled an input field with random text 'xk7mq' on input >> nth=32
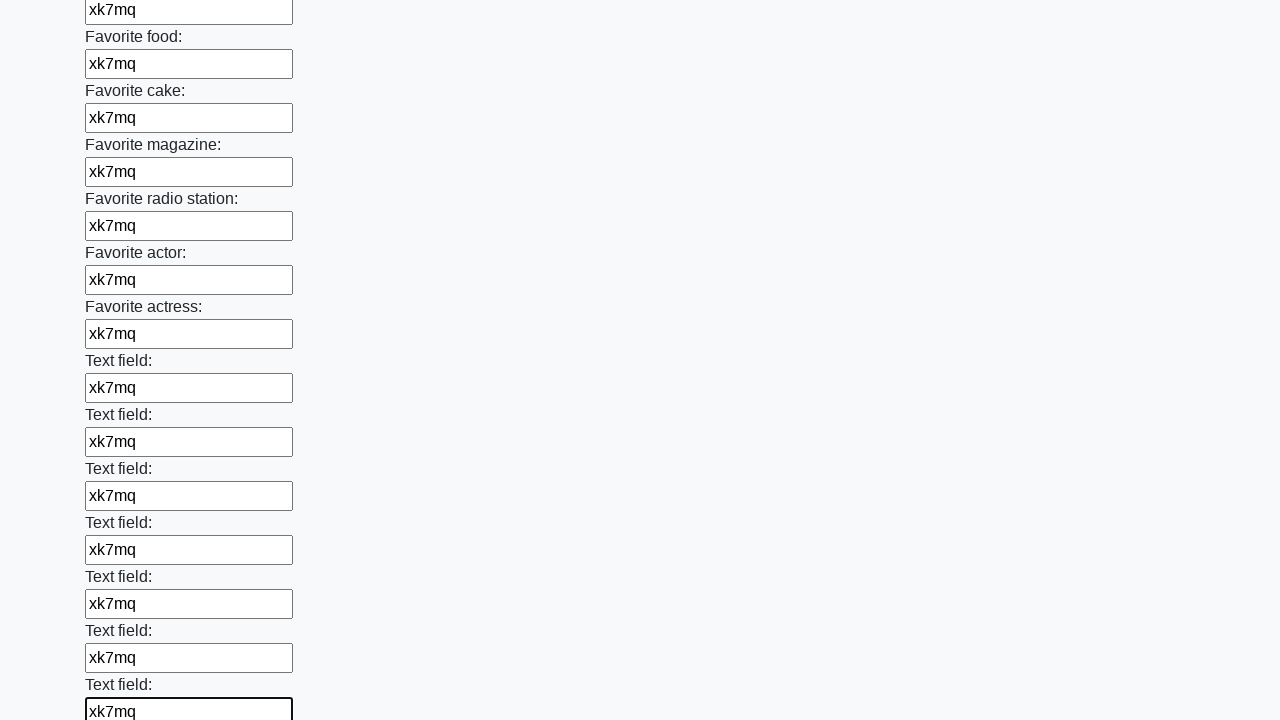

Filled an input field with random text 'xk7mq' on input >> nth=33
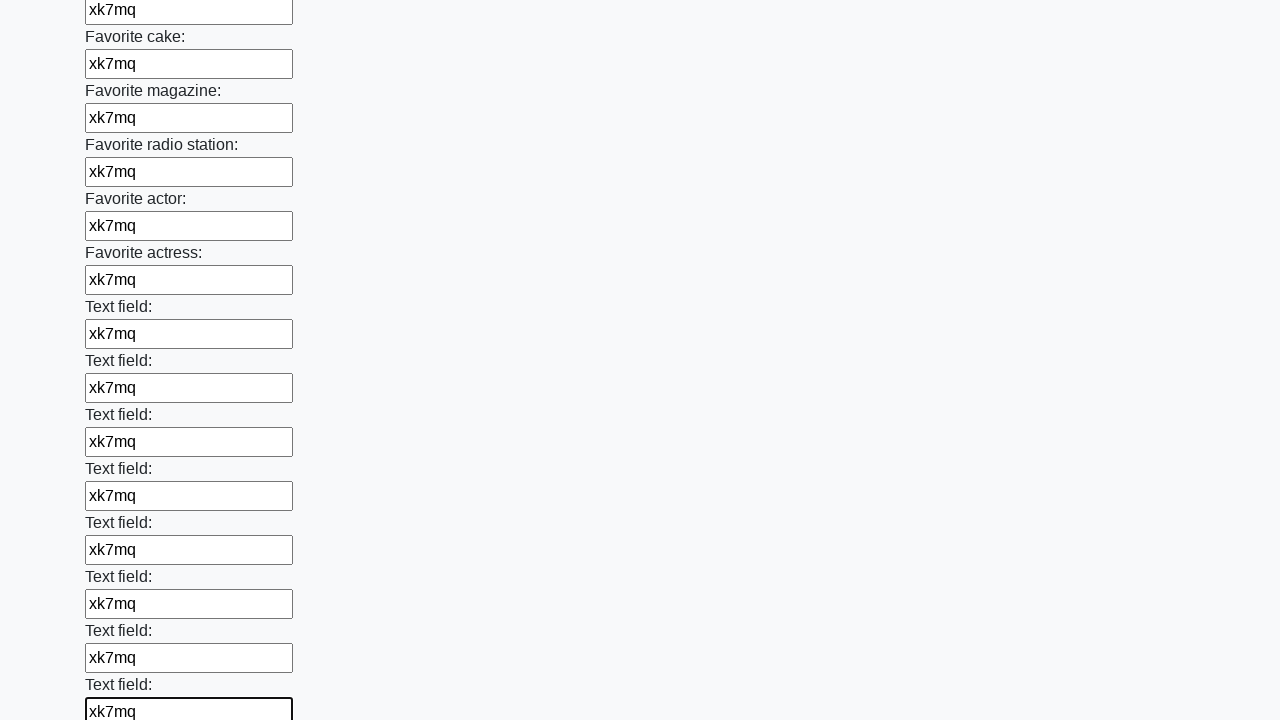

Filled an input field with random text 'xk7mq' on input >> nth=34
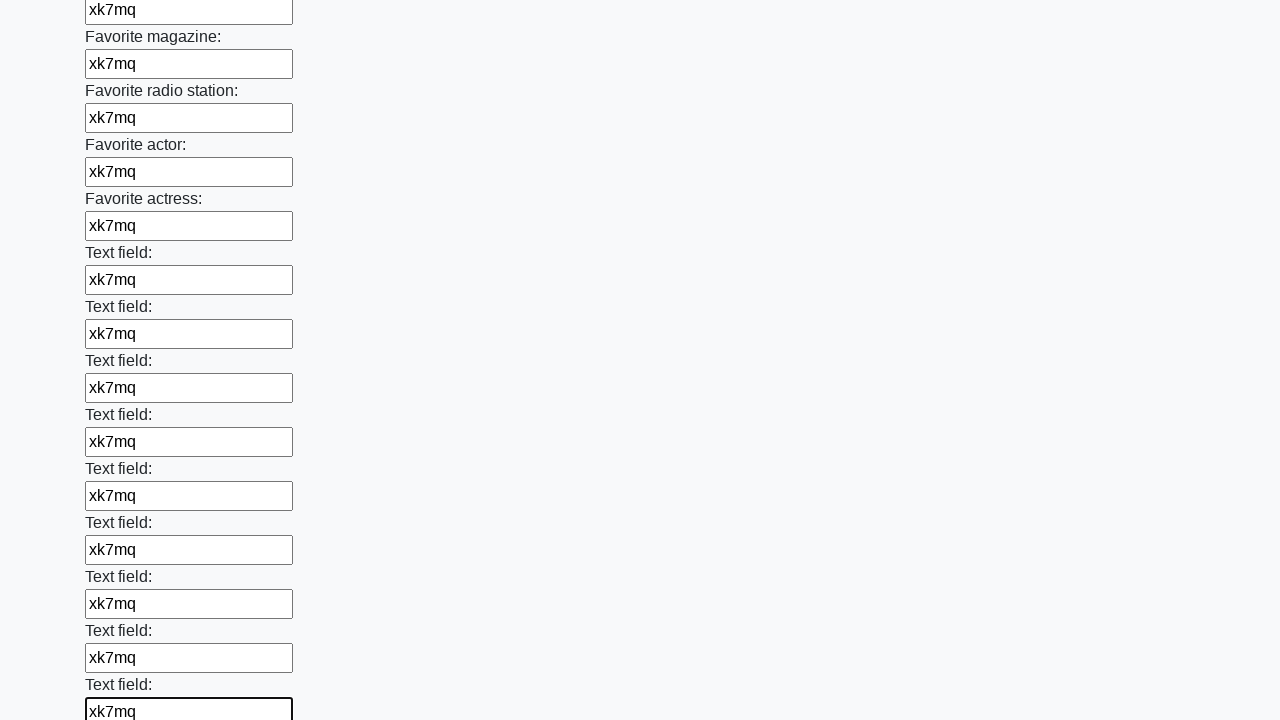

Filled an input field with random text 'xk7mq' on input >> nth=35
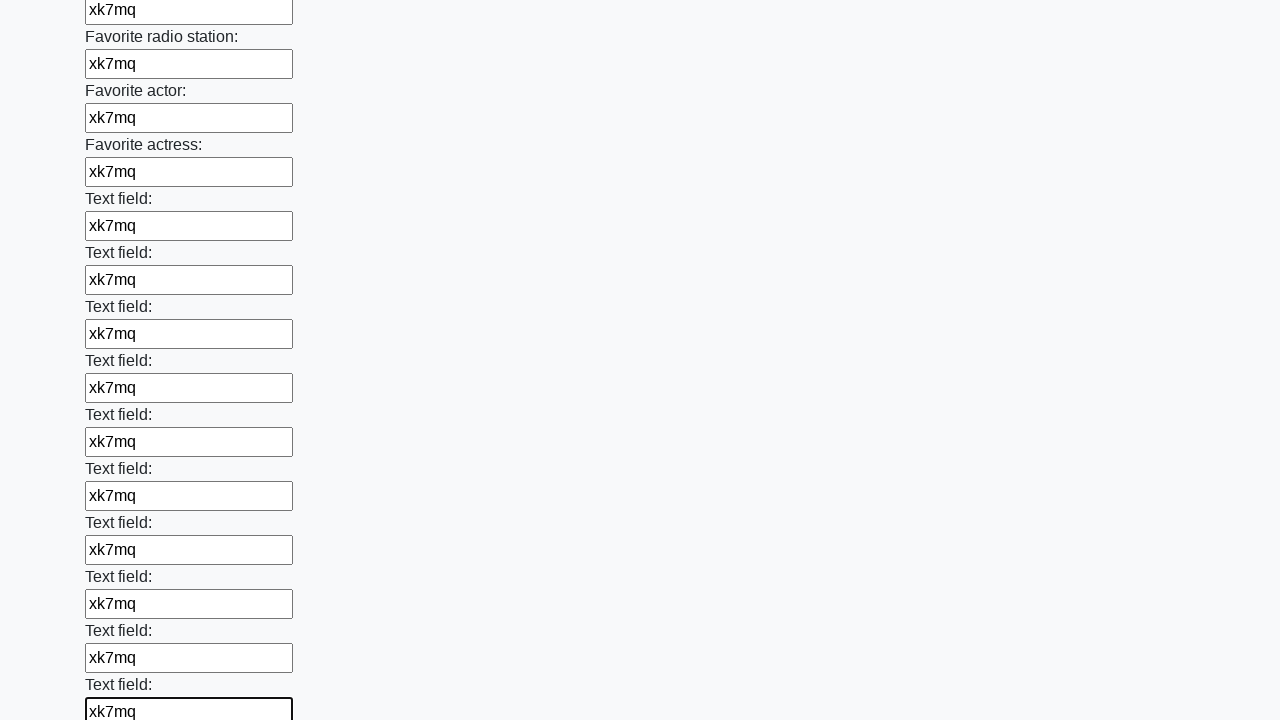

Filled an input field with random text 'xk7mq' on input >> nth=36
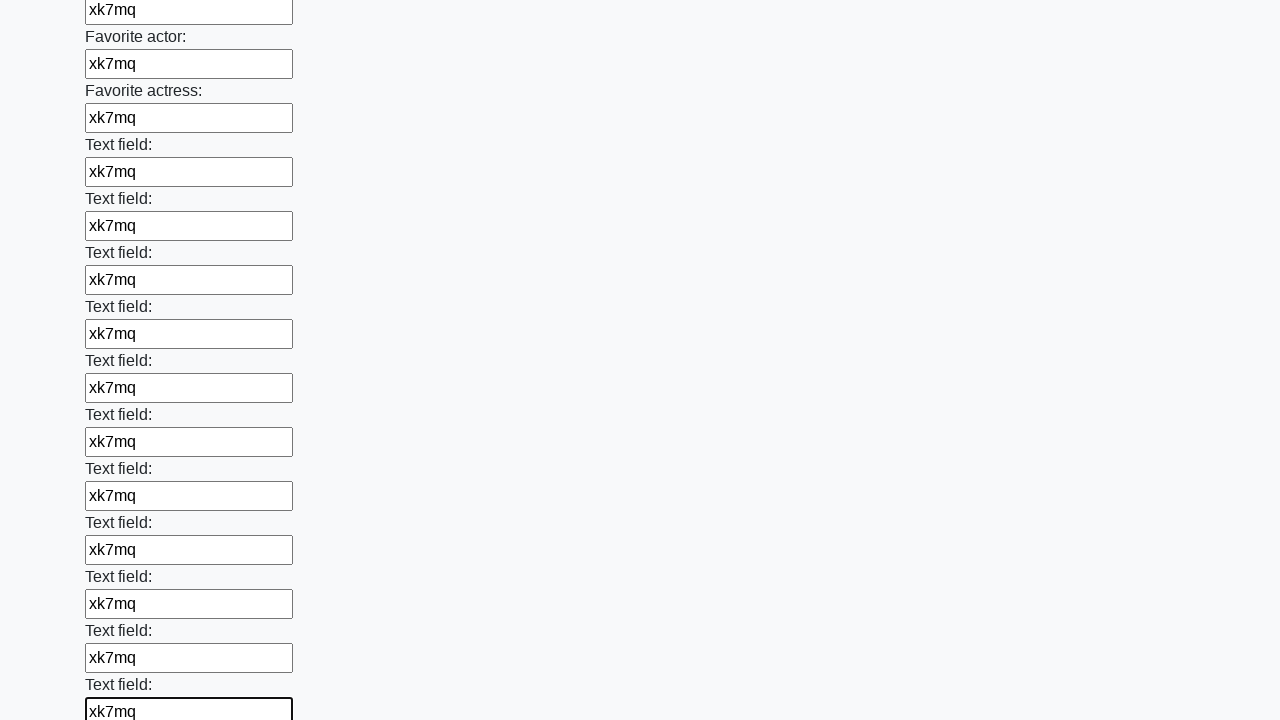

Filled an input field with random text 'xk7mq' on input >> nth=37
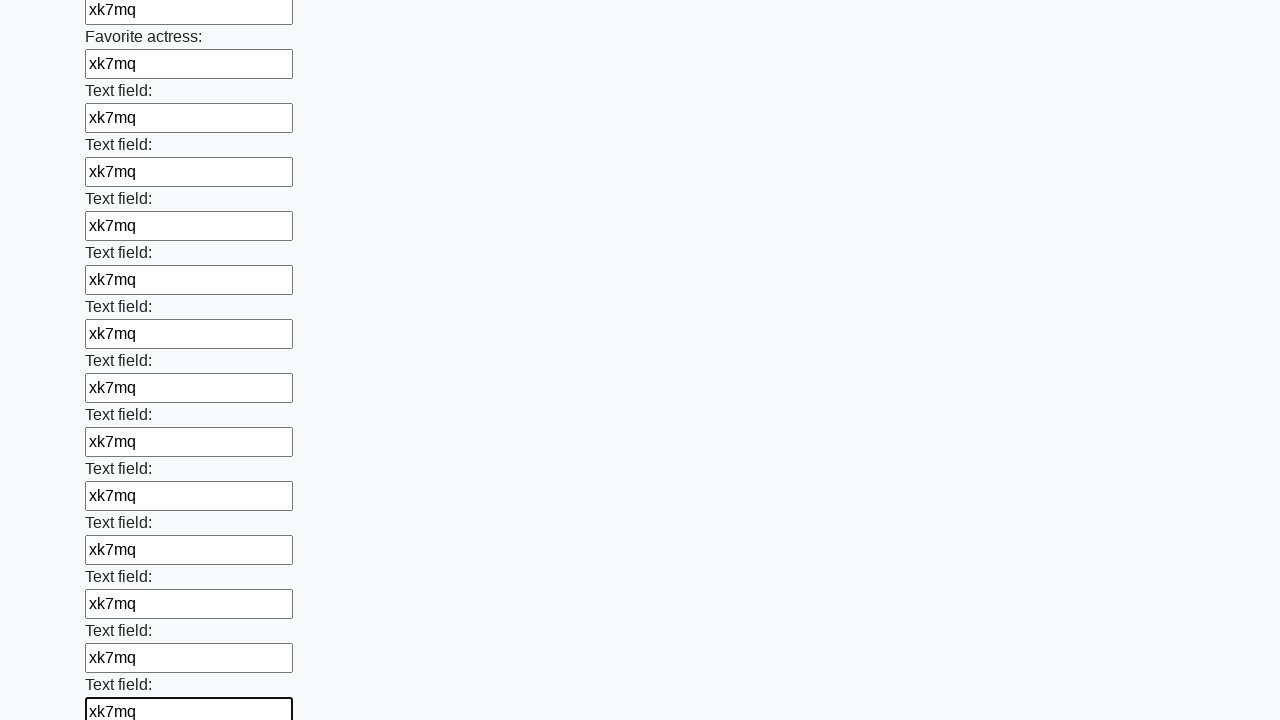

Filled an input field with random text 'xk7mq' on input >> nth=38
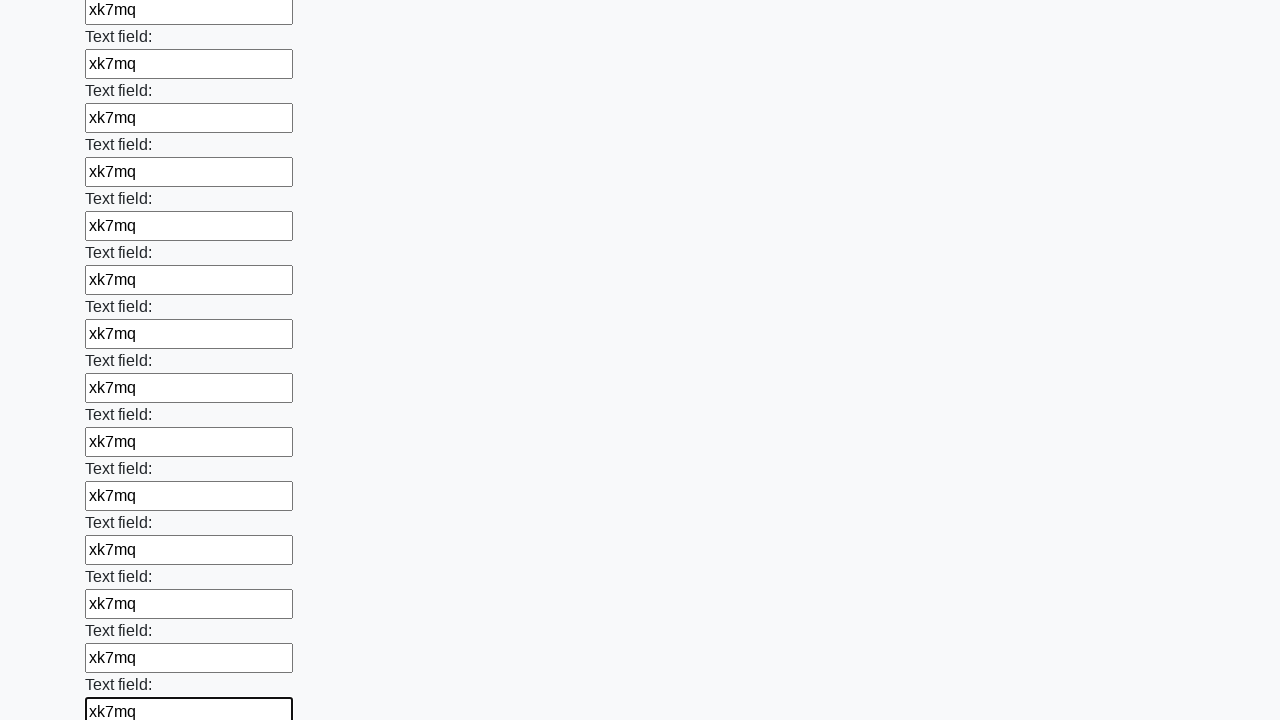

Filled an input field with random text 'xk7mq' on input >> nth=39
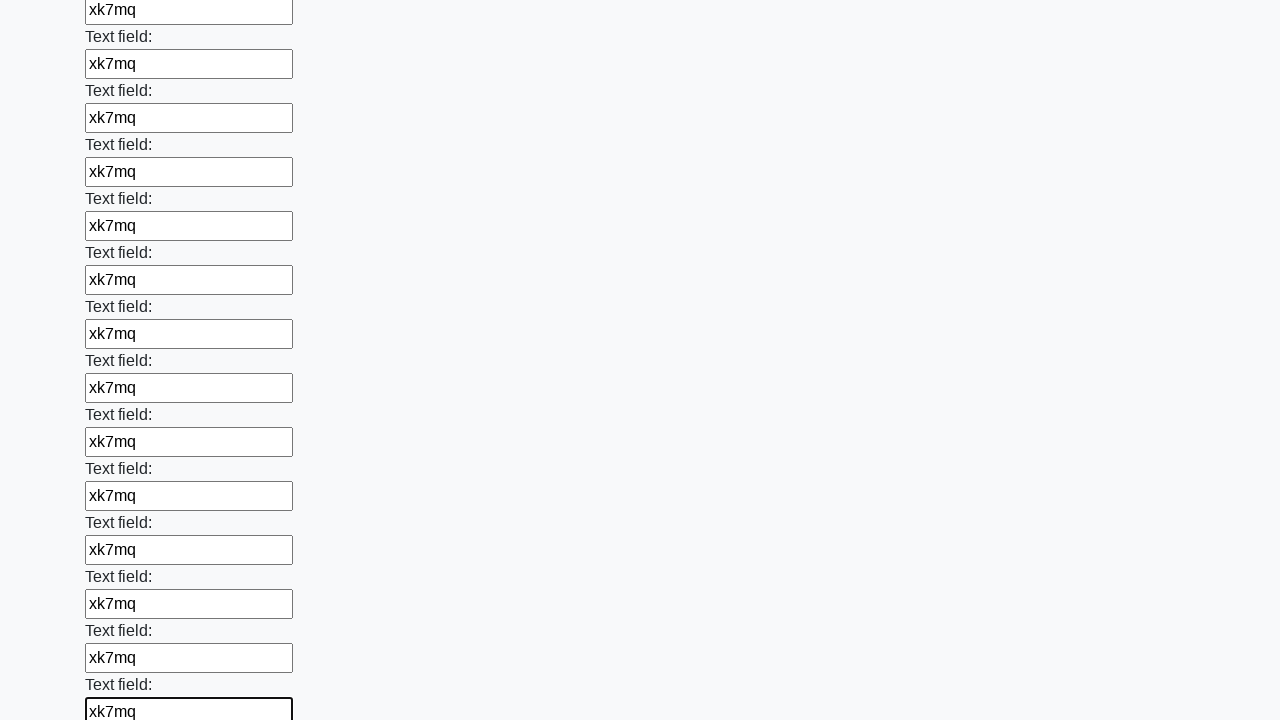

Filled an input field with random text 'xk7mq' on input >> nth=40
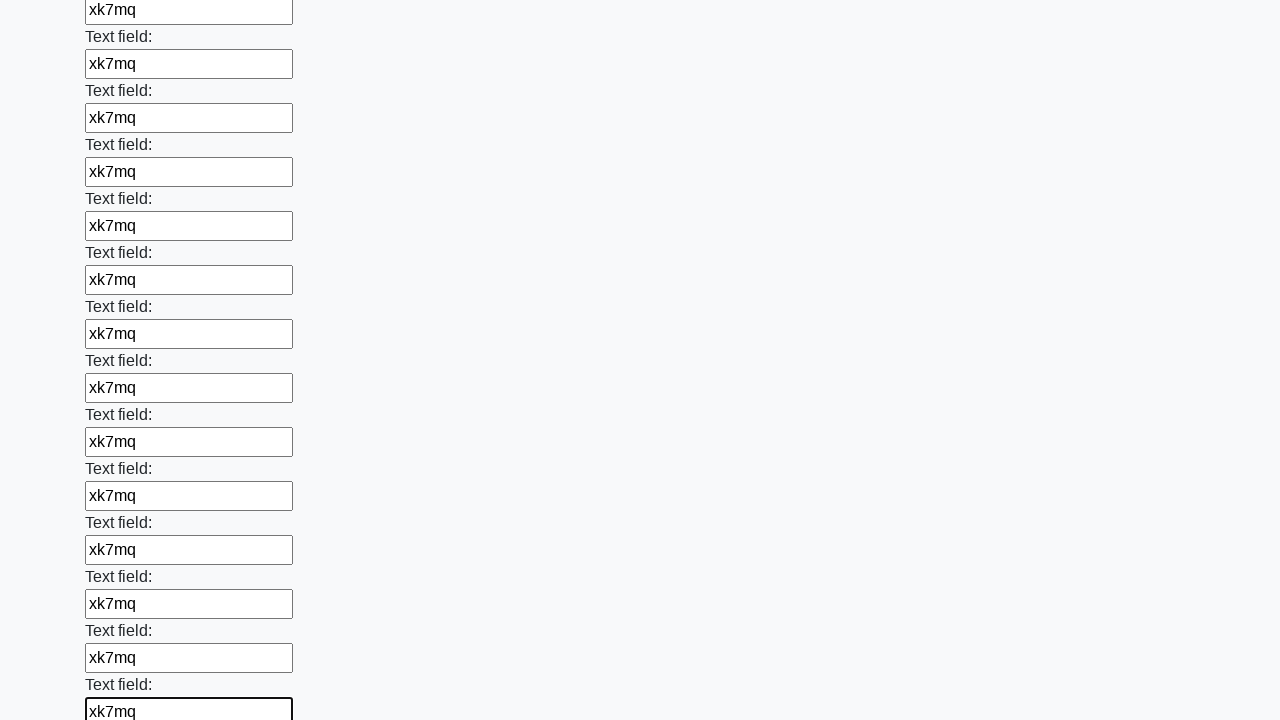

Filled an input field with random text 'xk7mq' on input >> nth=41
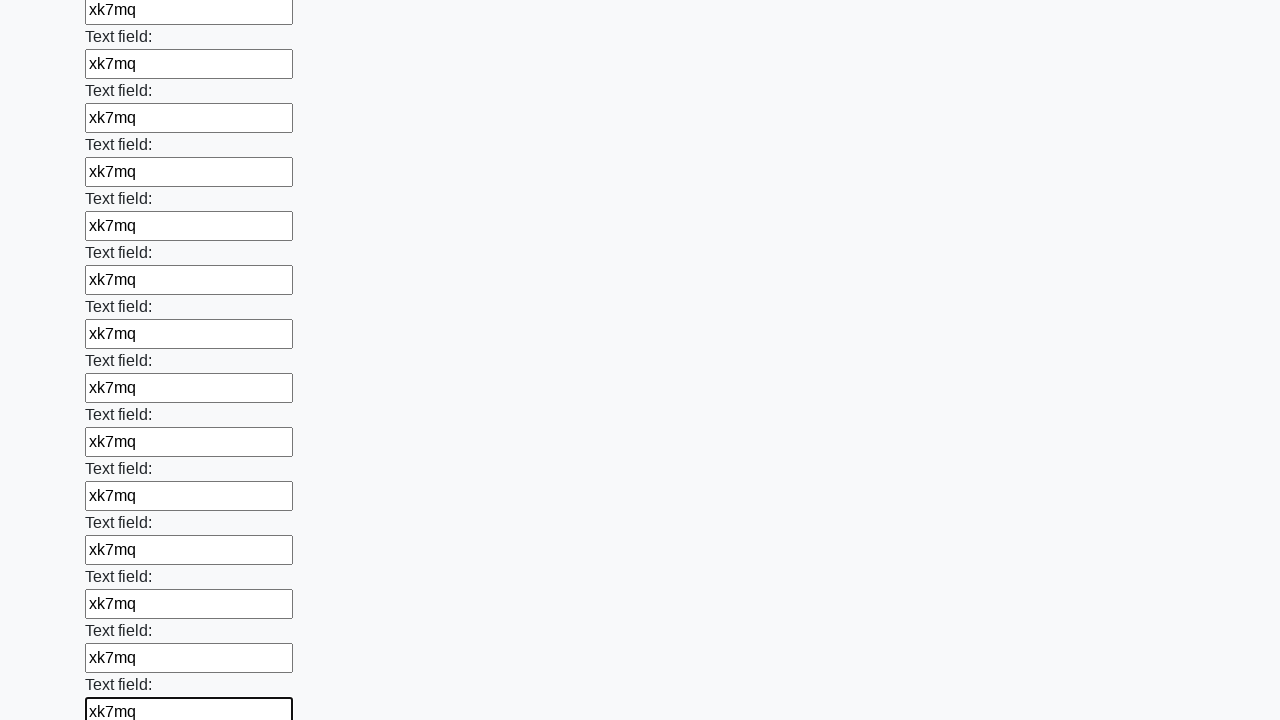

Filled an input field with random text 'xk7mq' on input >> nth=42
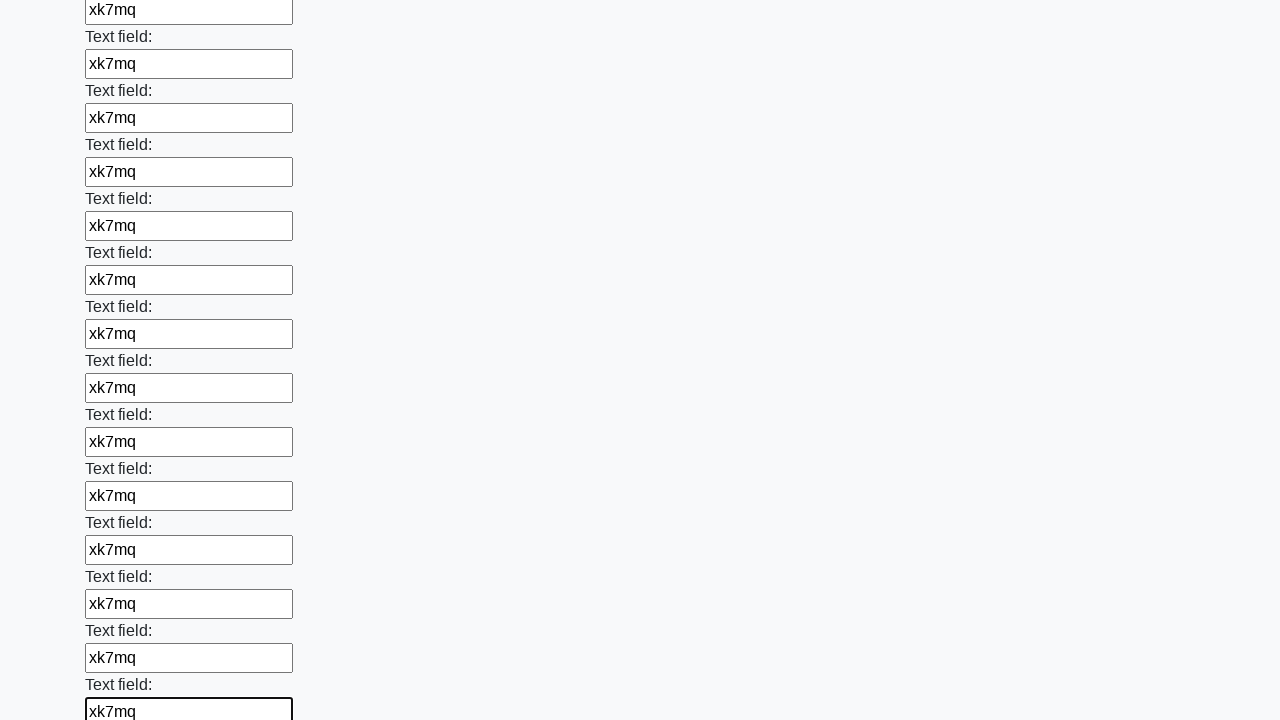

Filled an input field with random text 'xk7mq' on input >> nth=43
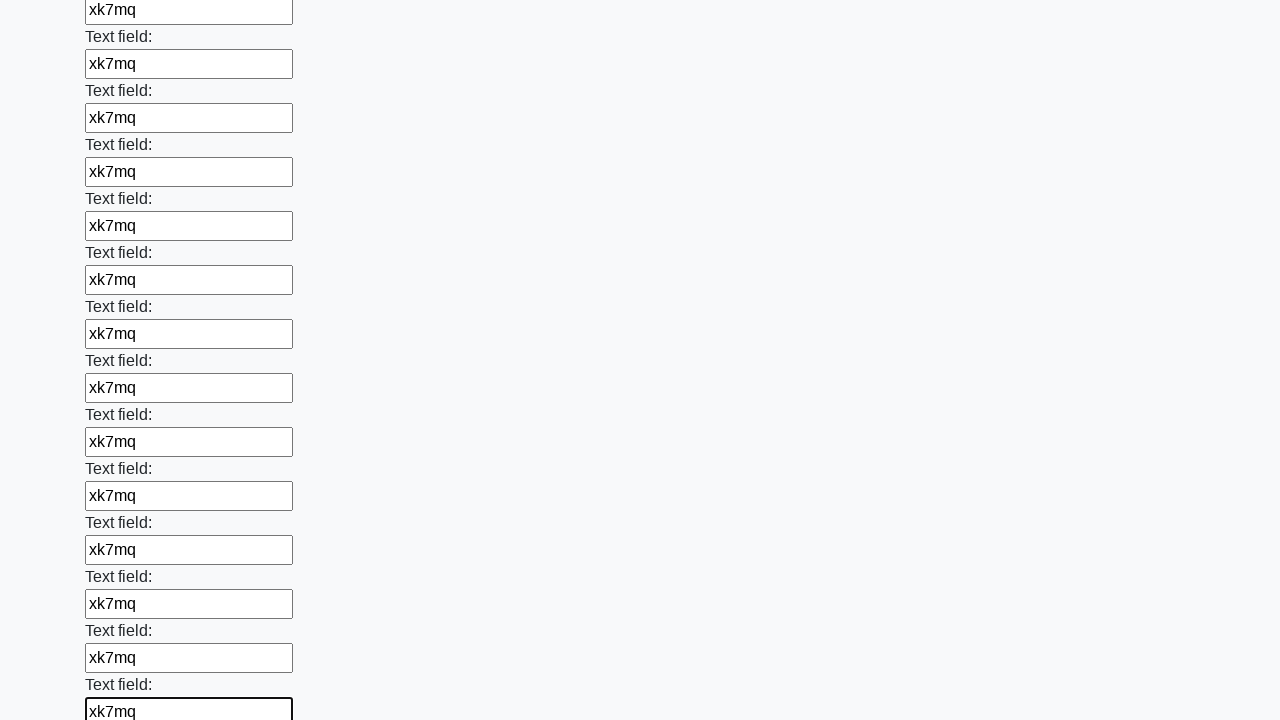

Filled an input field with random text 'xk7mq' on input >> nth=44
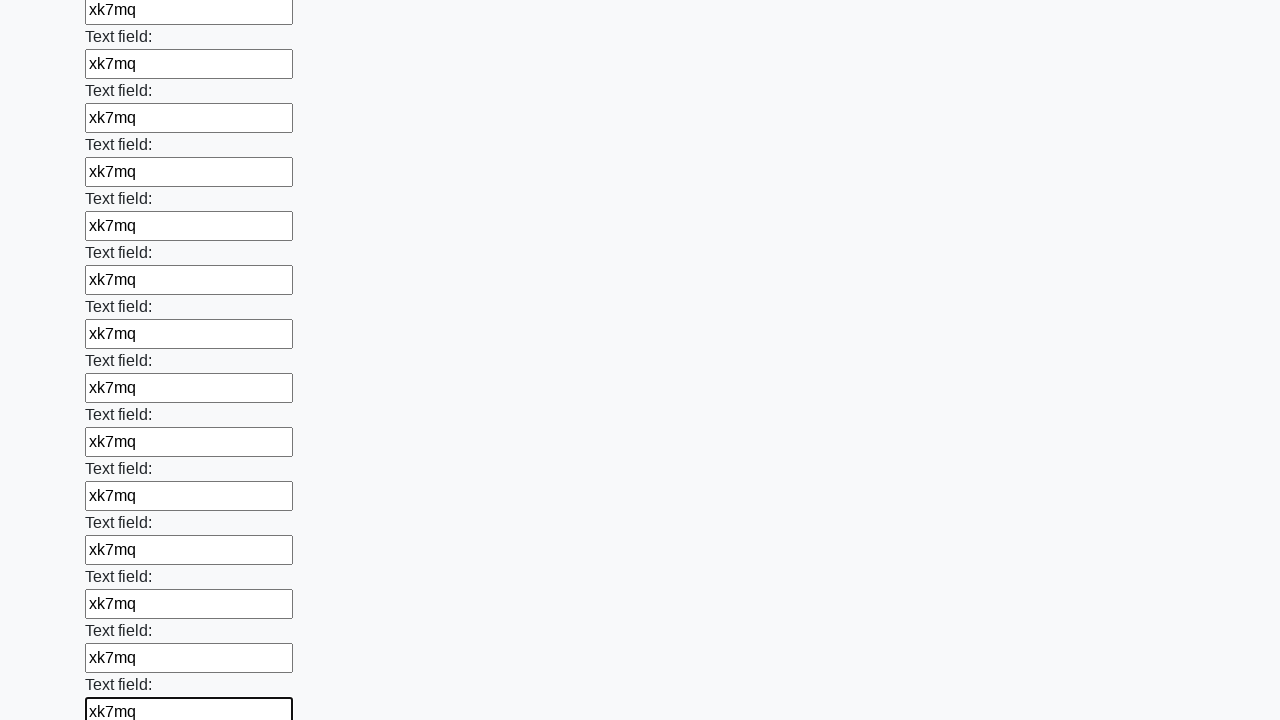

Filled an input field with random text 'xk7mq' on input >> nth=45
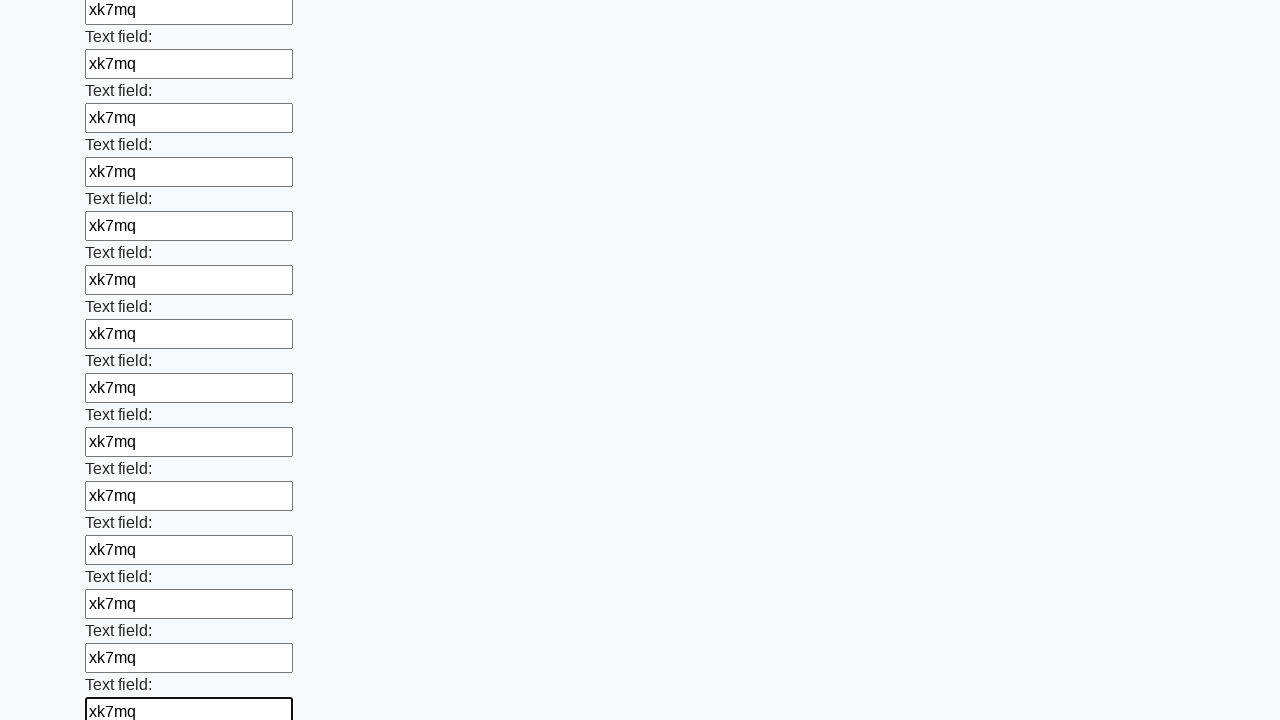

Filled an input field with random text 'xk7mq' on input >> nth=46
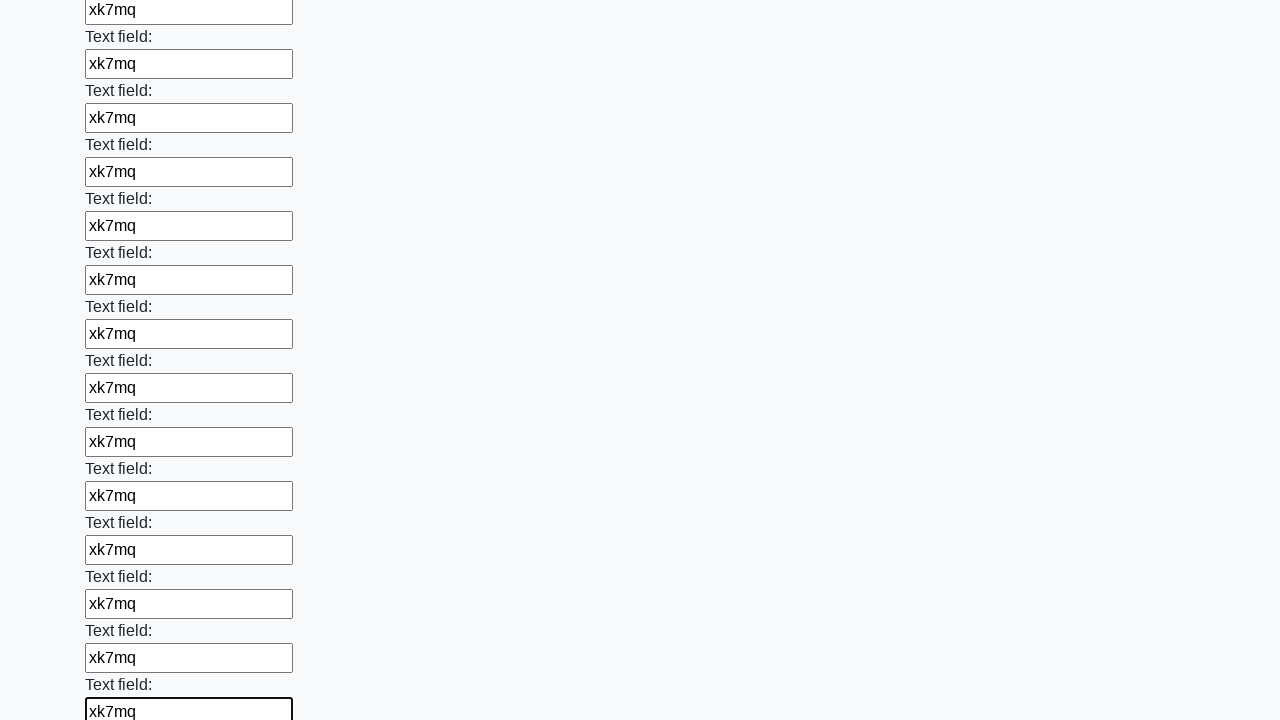

Filled an input field with random text 'xk7mq' on input >> nth=47
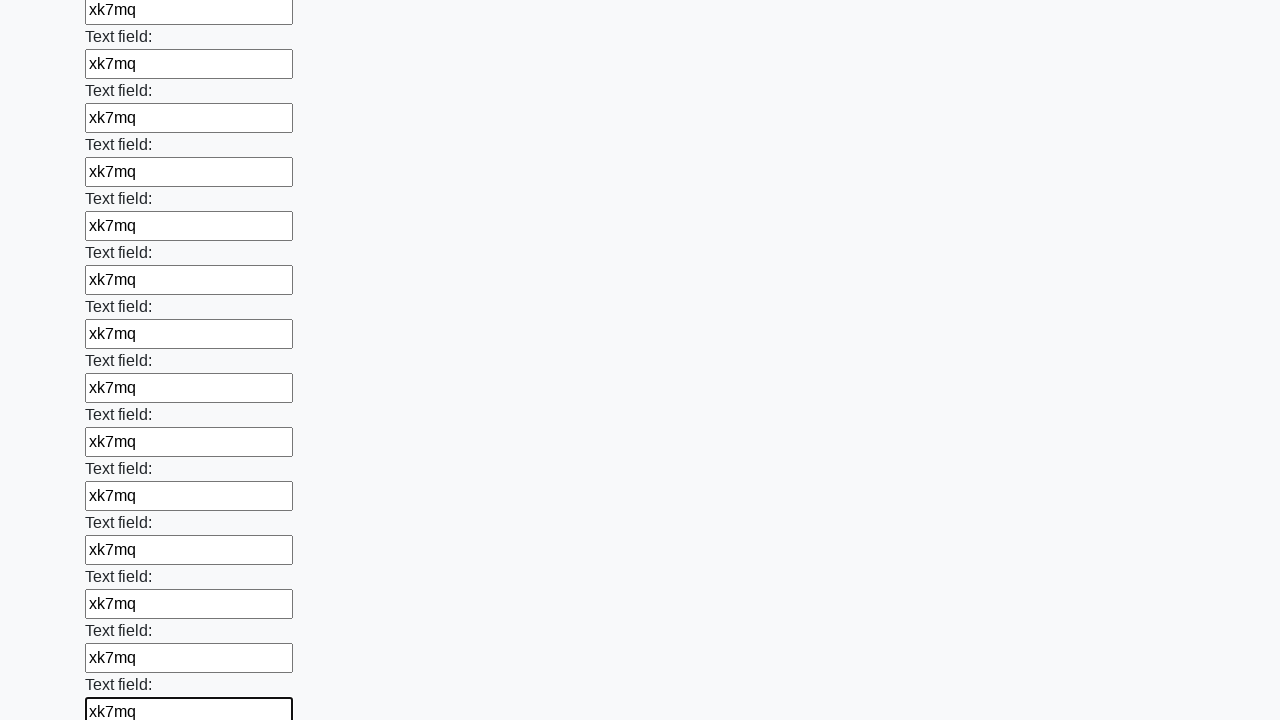

Filled an input field with random text 'xk7mq' on input >> nth=48
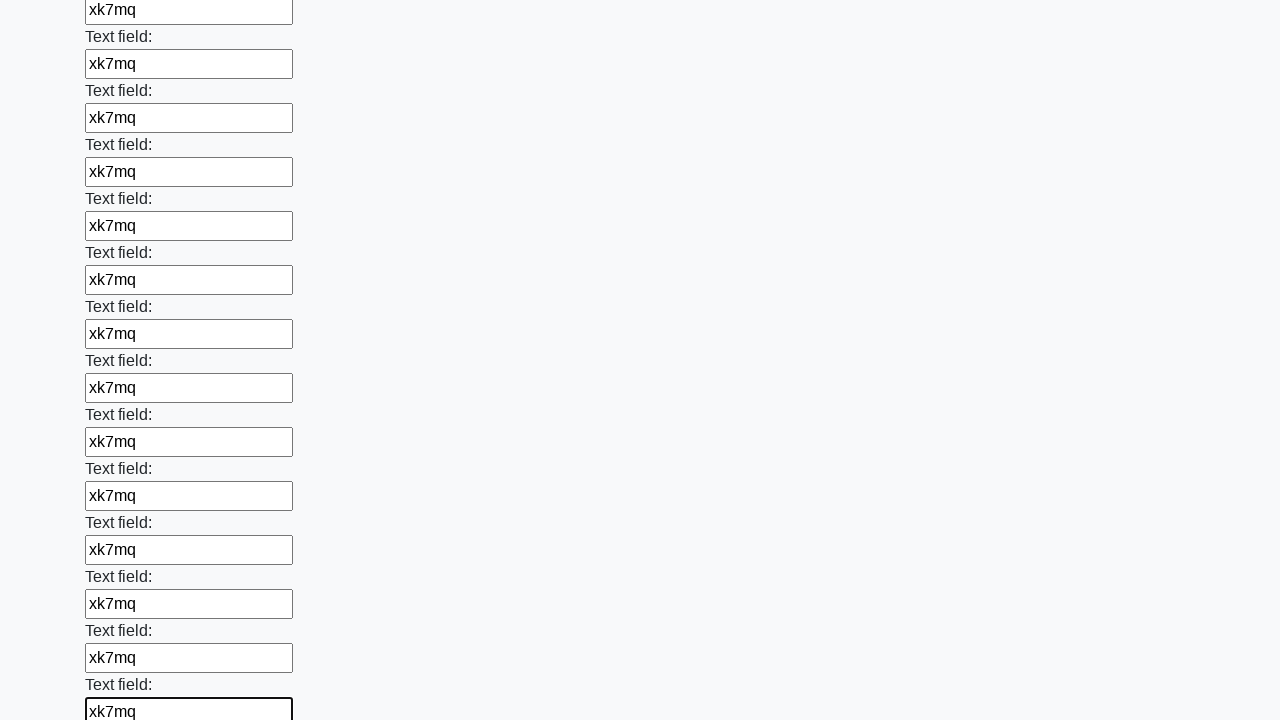

Filled an input field with random text 'xk7mq' on input >> nth=49
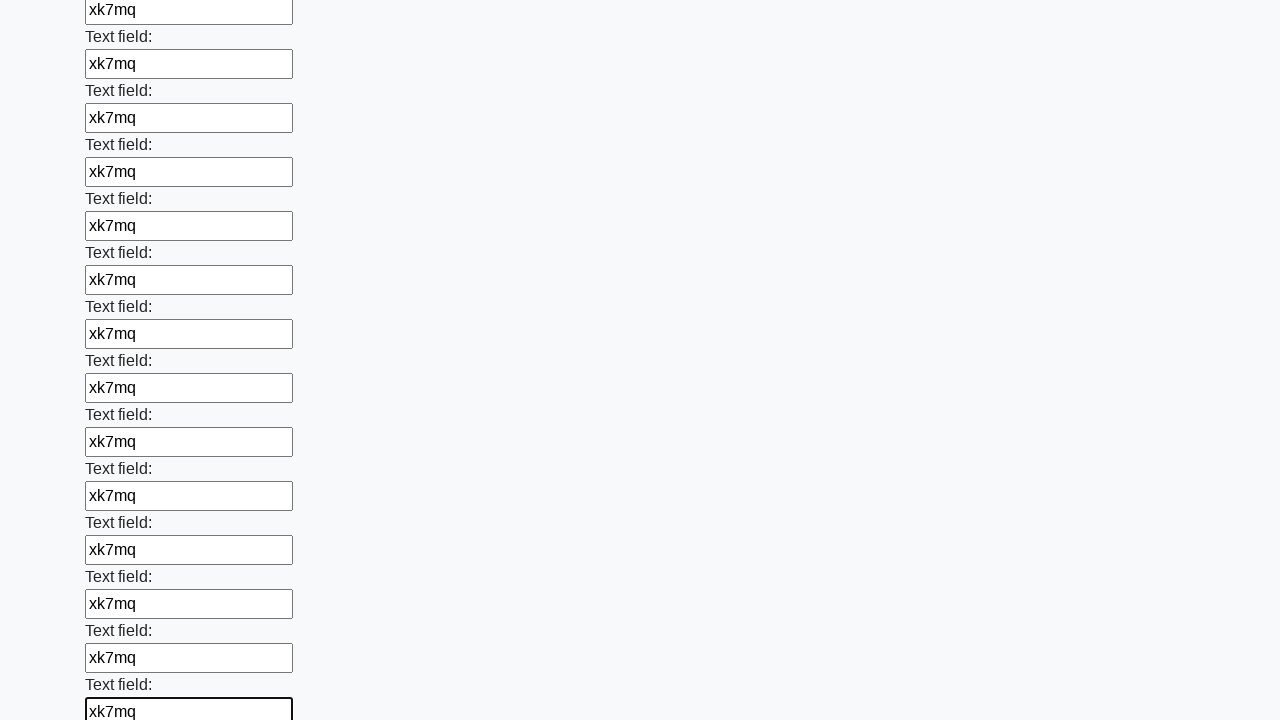

Filled an input field with random text 'xk7mq' on input >> nth=50
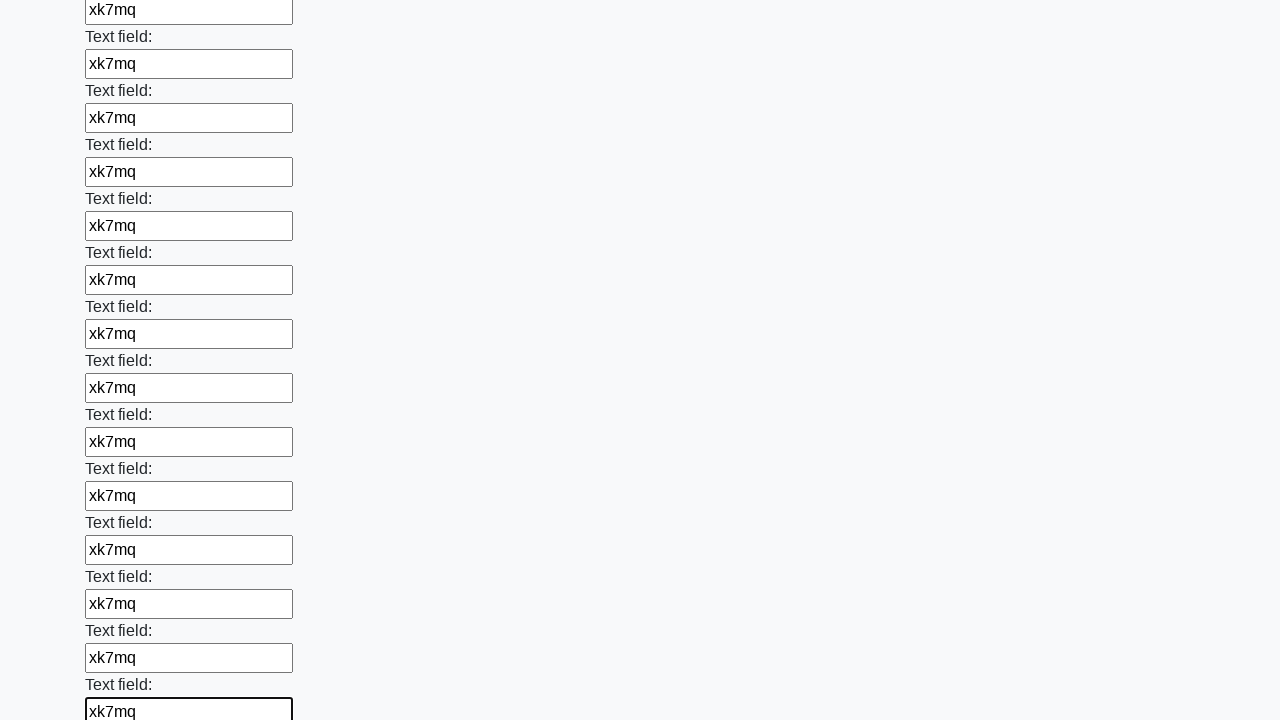

Filled an input field with random text 'xk7mq' on input >> nth=51
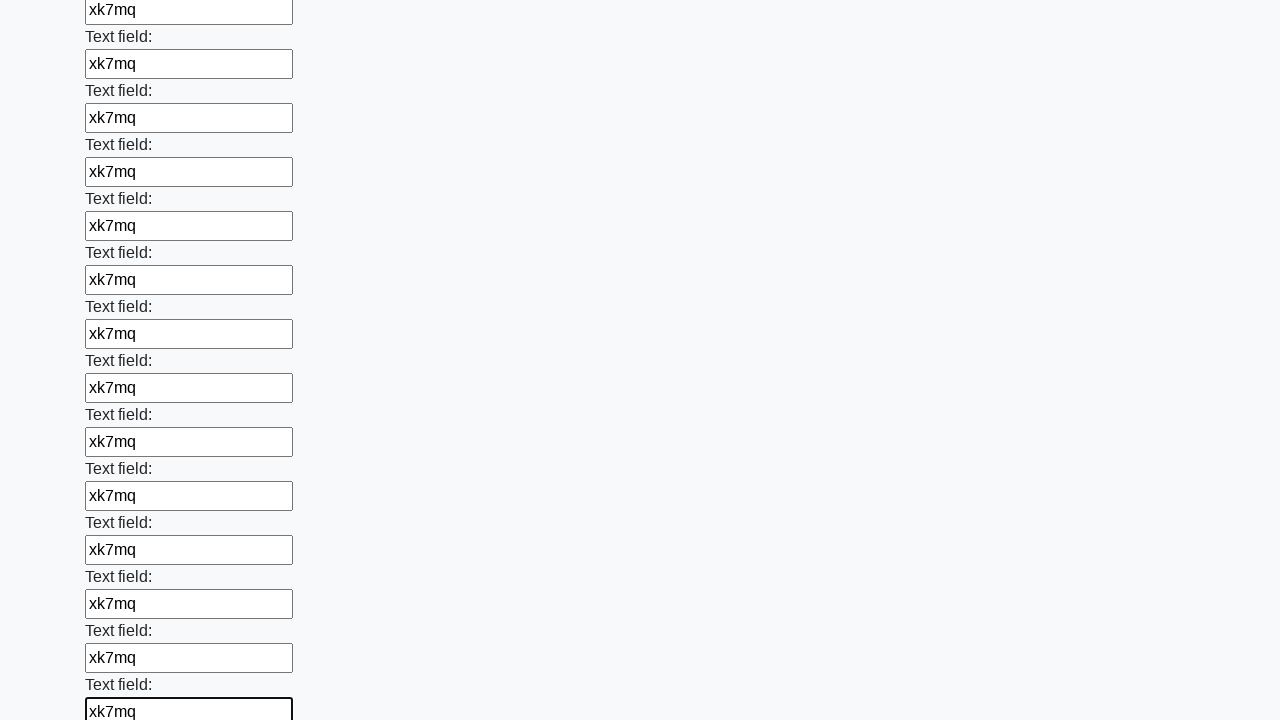

Filled an input field with random text 'xk7mq' on input >> nth=52
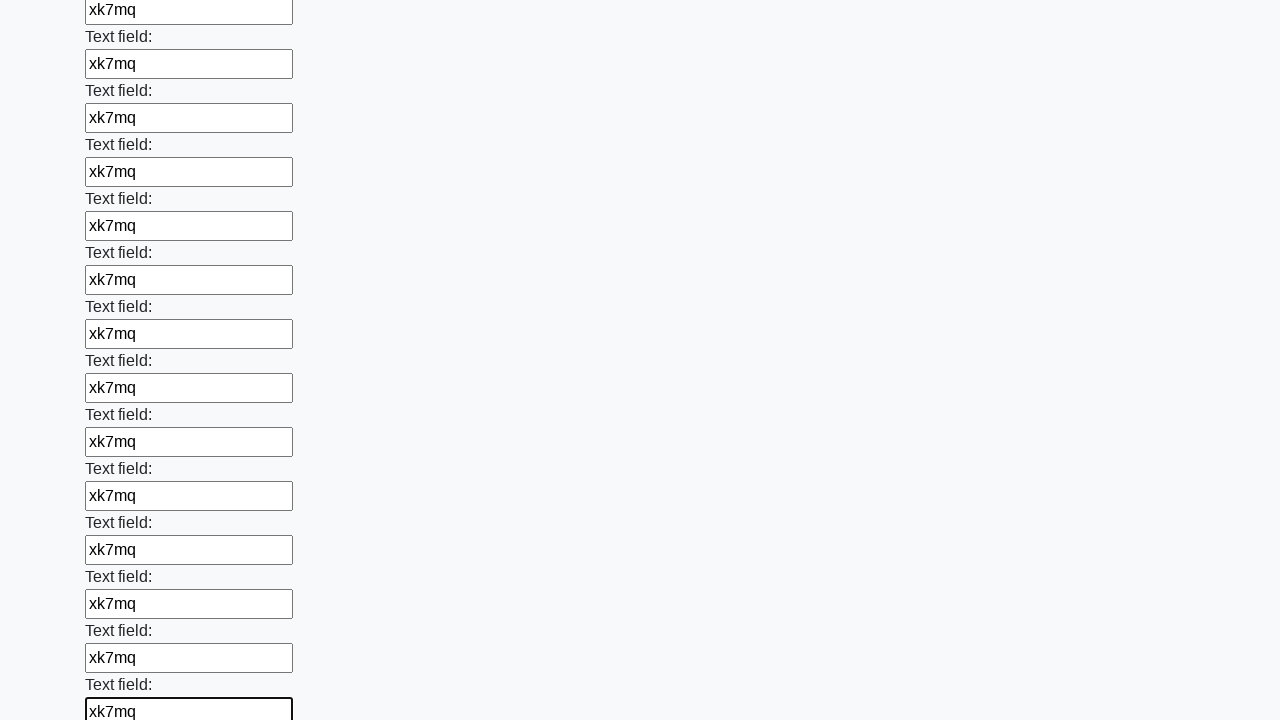

Filled an input field with random text 'xk7mq' on input >> nth=53
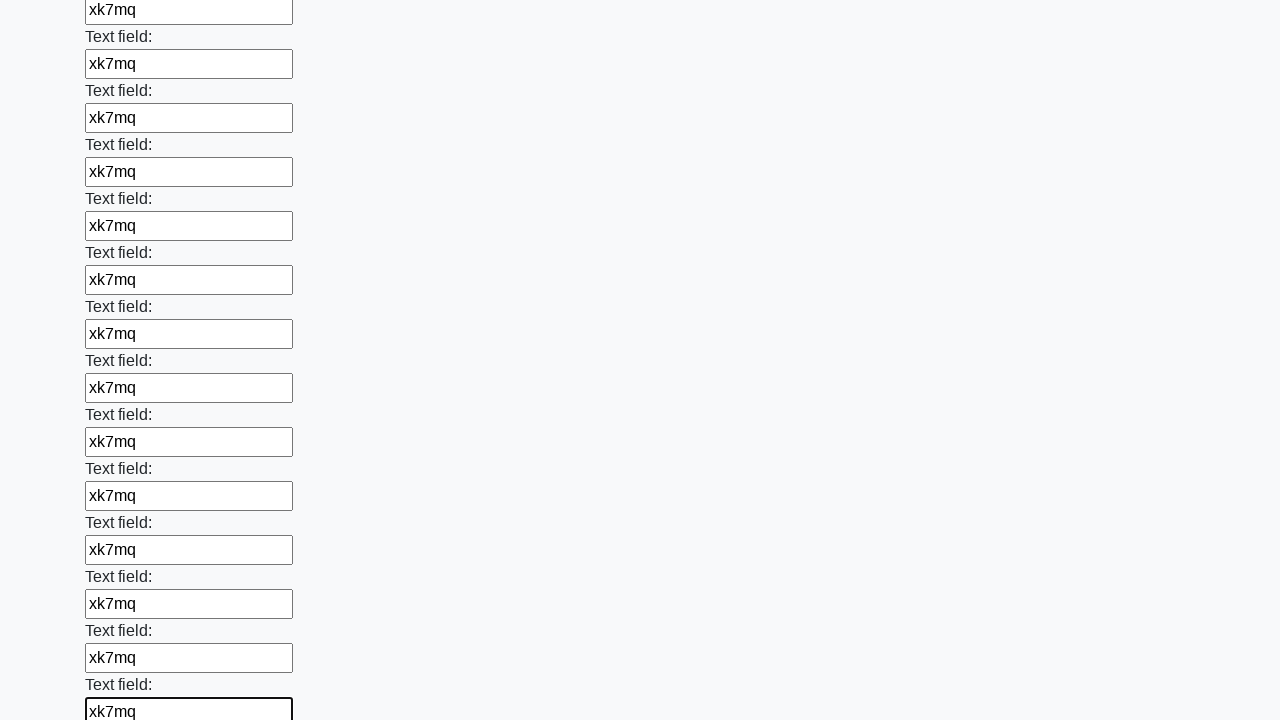

Filled an input field with random text 'xk7mq' on input >> nth=54
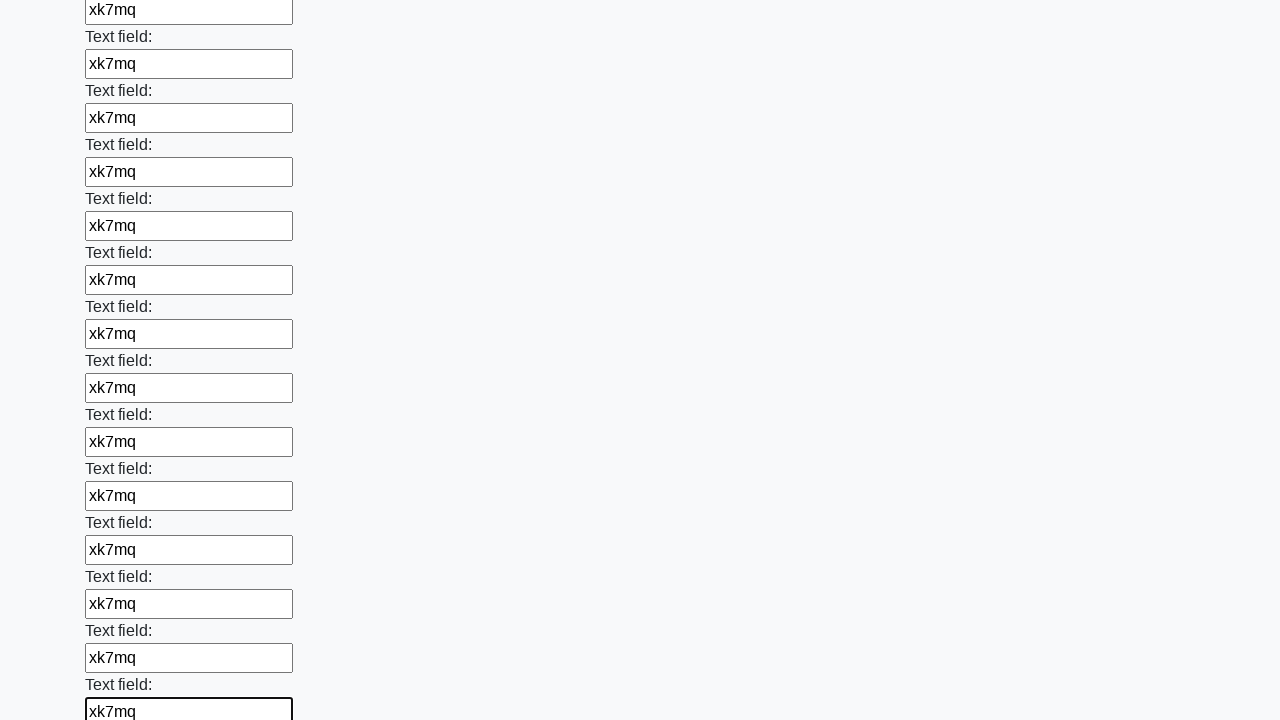

Filled an input field with random text 'xk7mq' on input >> nth=55
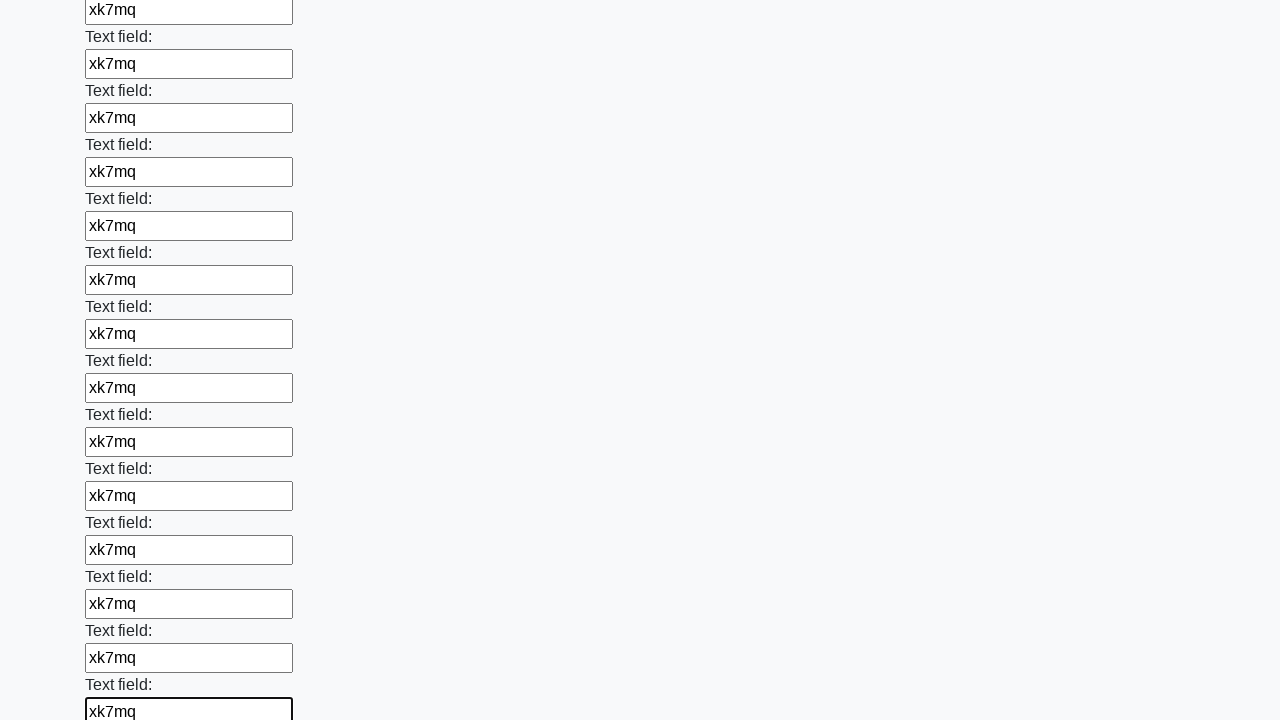

Filled an input field with random text 'xk7mq' on input >> nth=56
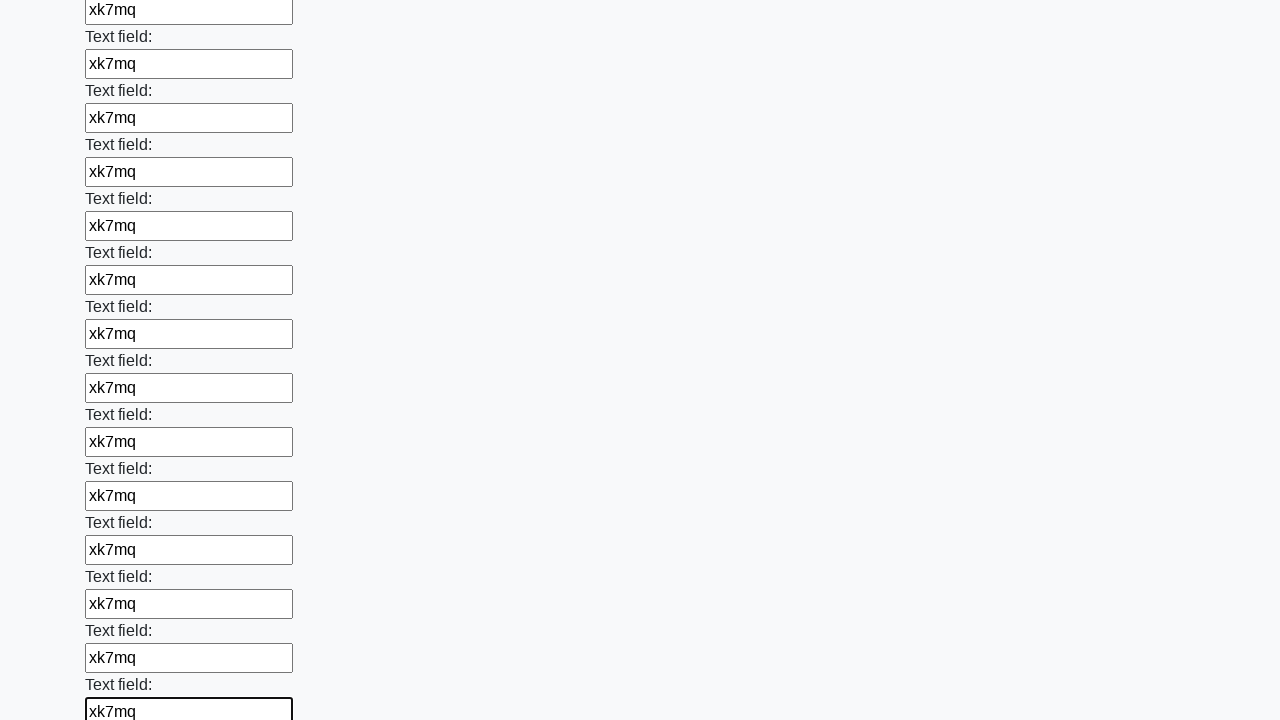

Filled an input field with random text 'xk7mq' on input >> nth=57
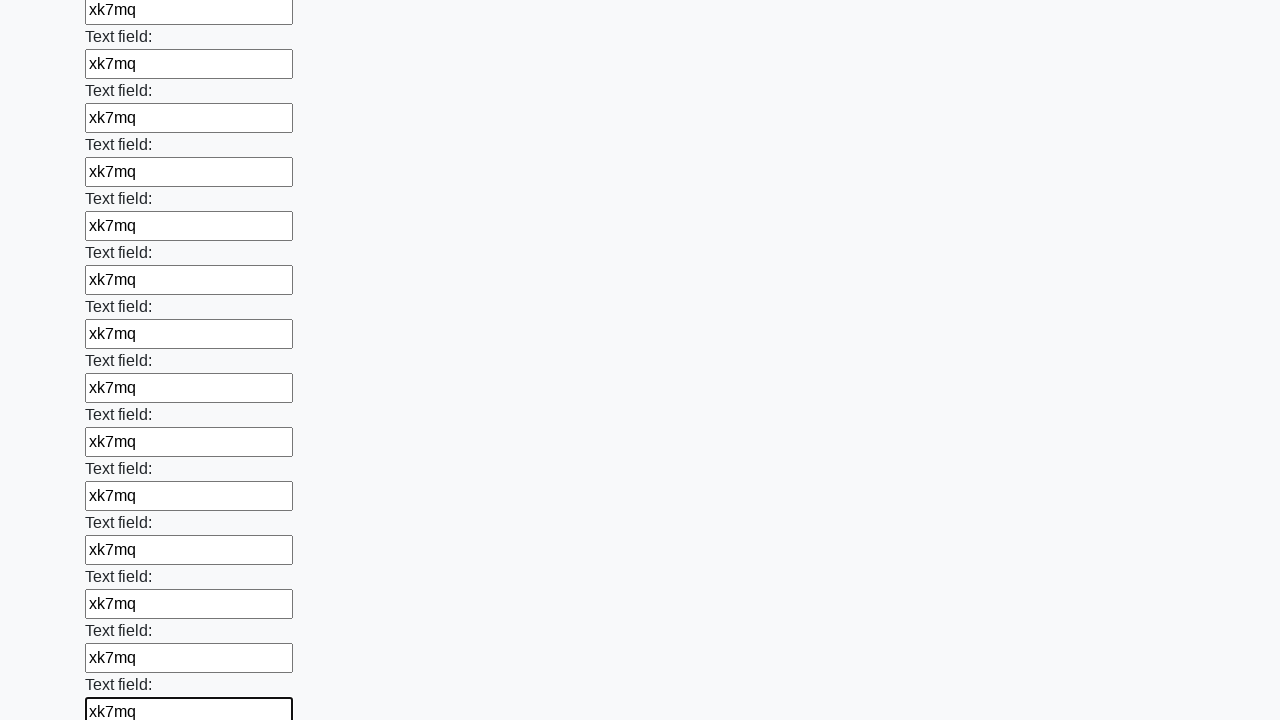

Filled an input field with random text 'xk7mq' on input >> nth=58
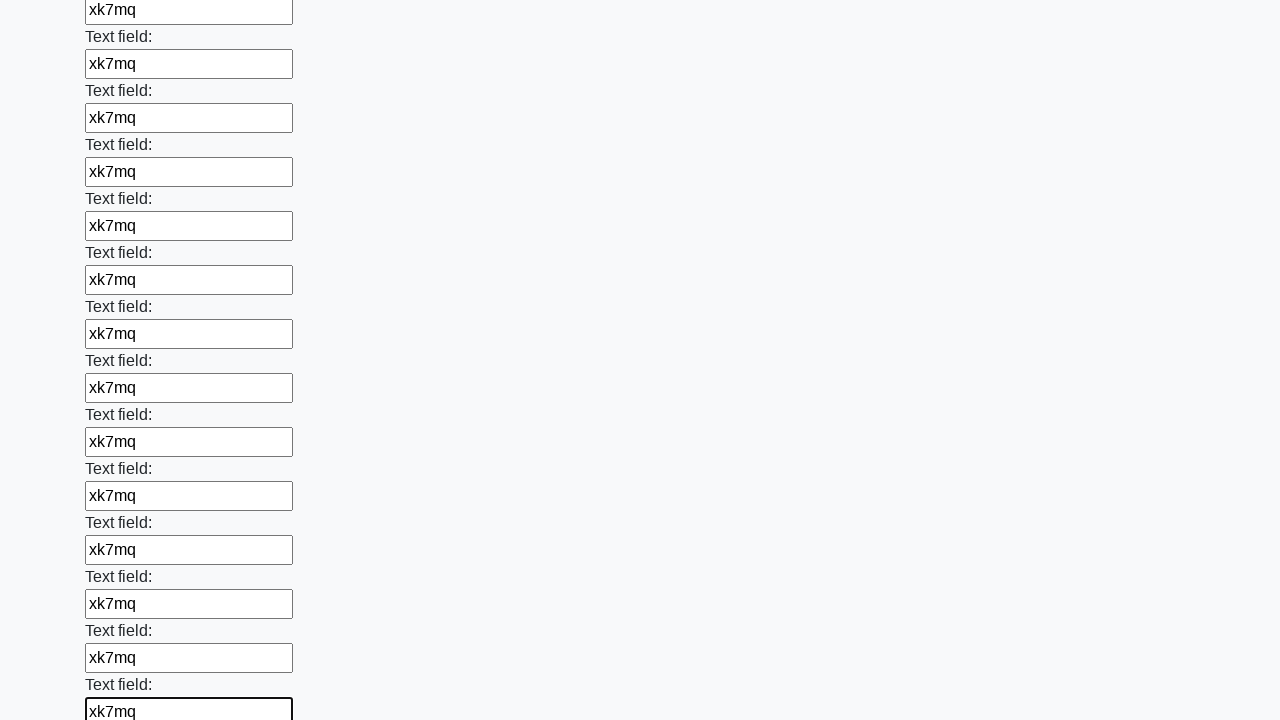

Filled an input field with random text 'xk7mq' on input >> nth=59
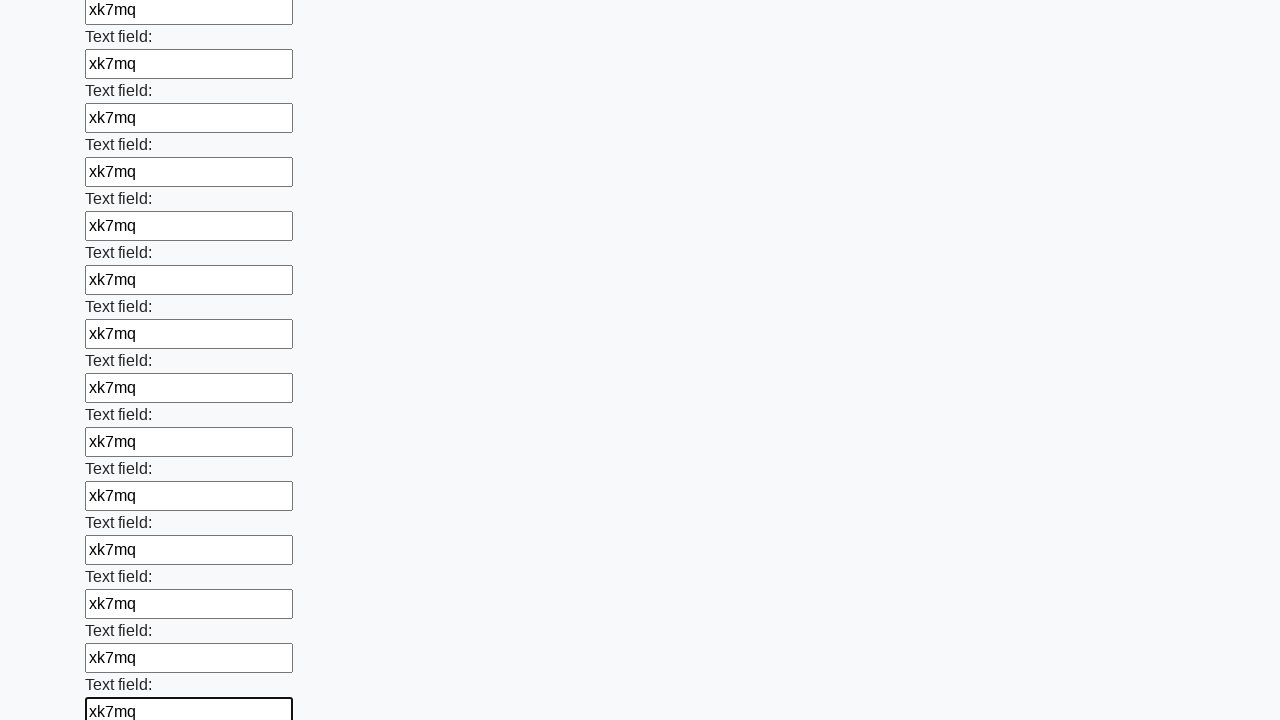

Filled an input field with random text 'xk7mq' on input >> nth=60
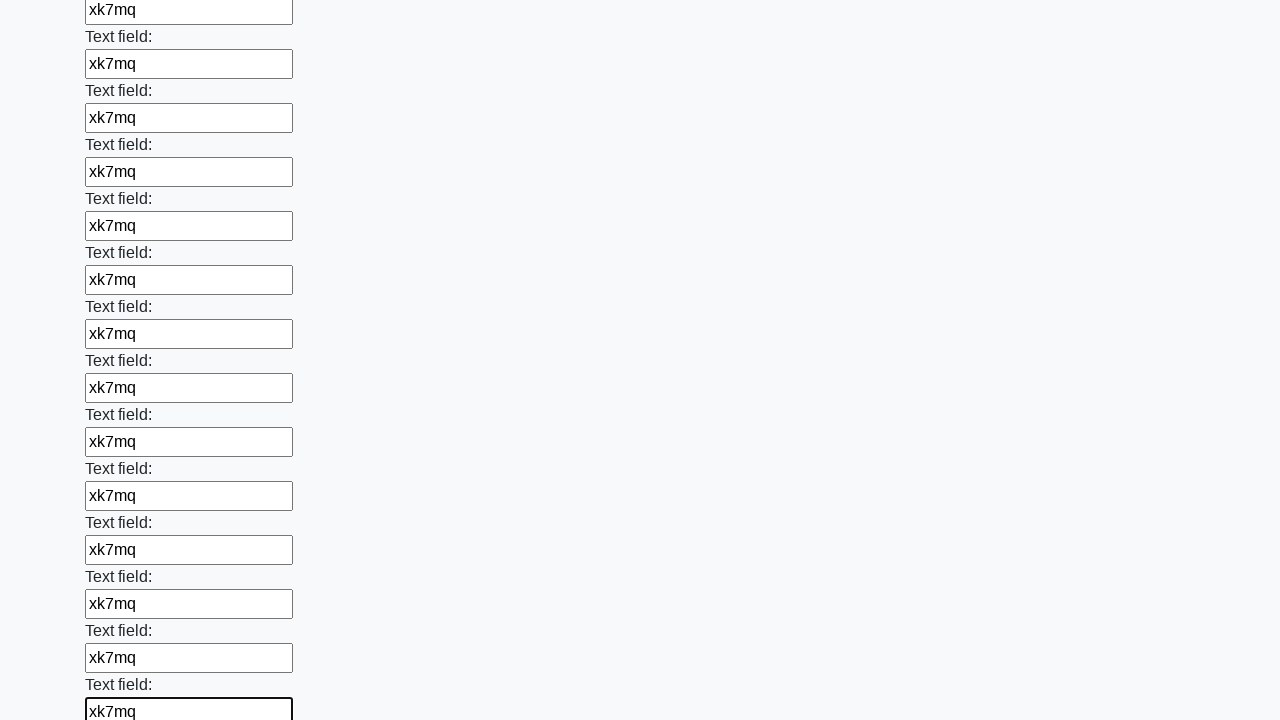

Filled an input field with random text 'xk7mq' on input >> nth=61
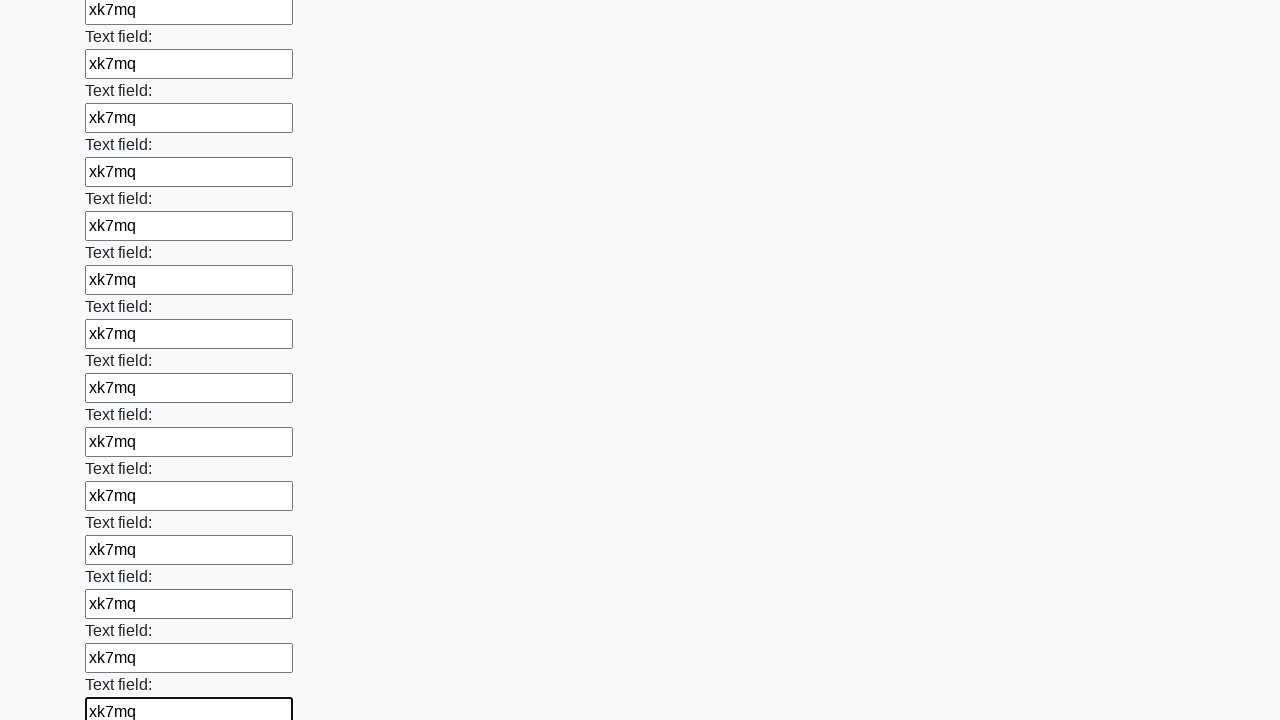

Filled an input field with random text 'xk7mq' on input >> nth=62
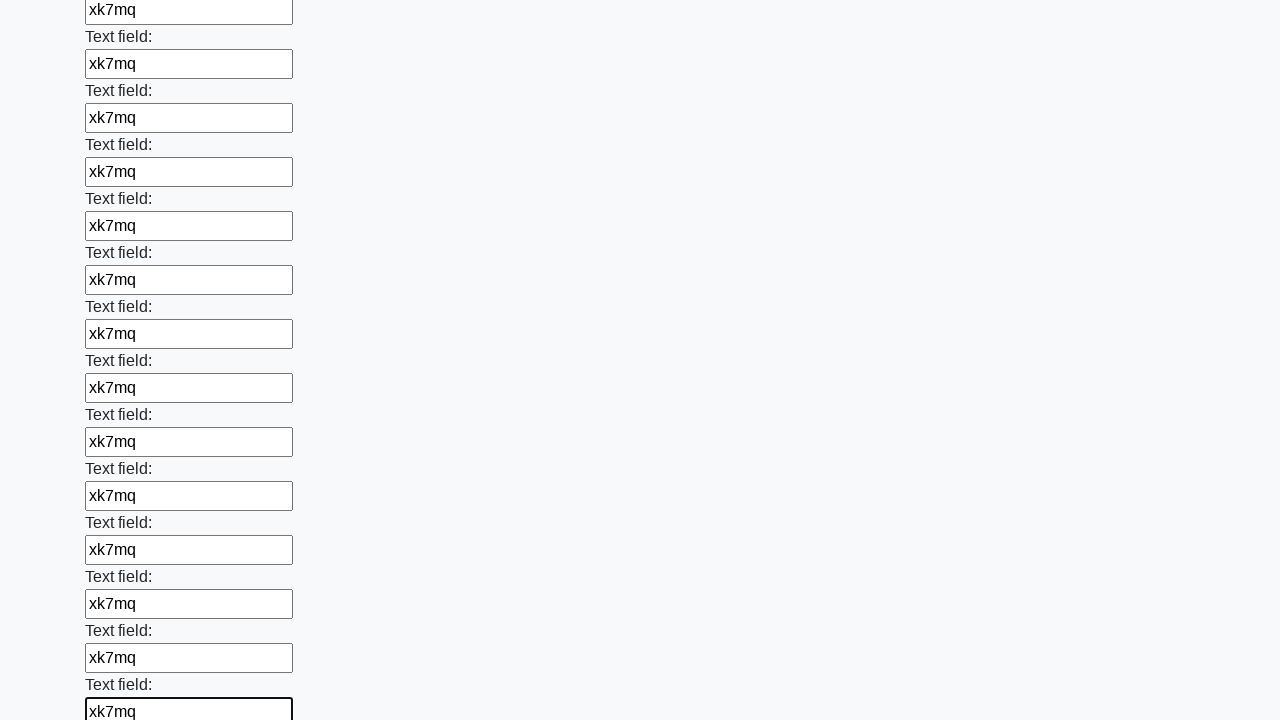

Filled an input field with random text 'xk7mq' on input >> nth=63
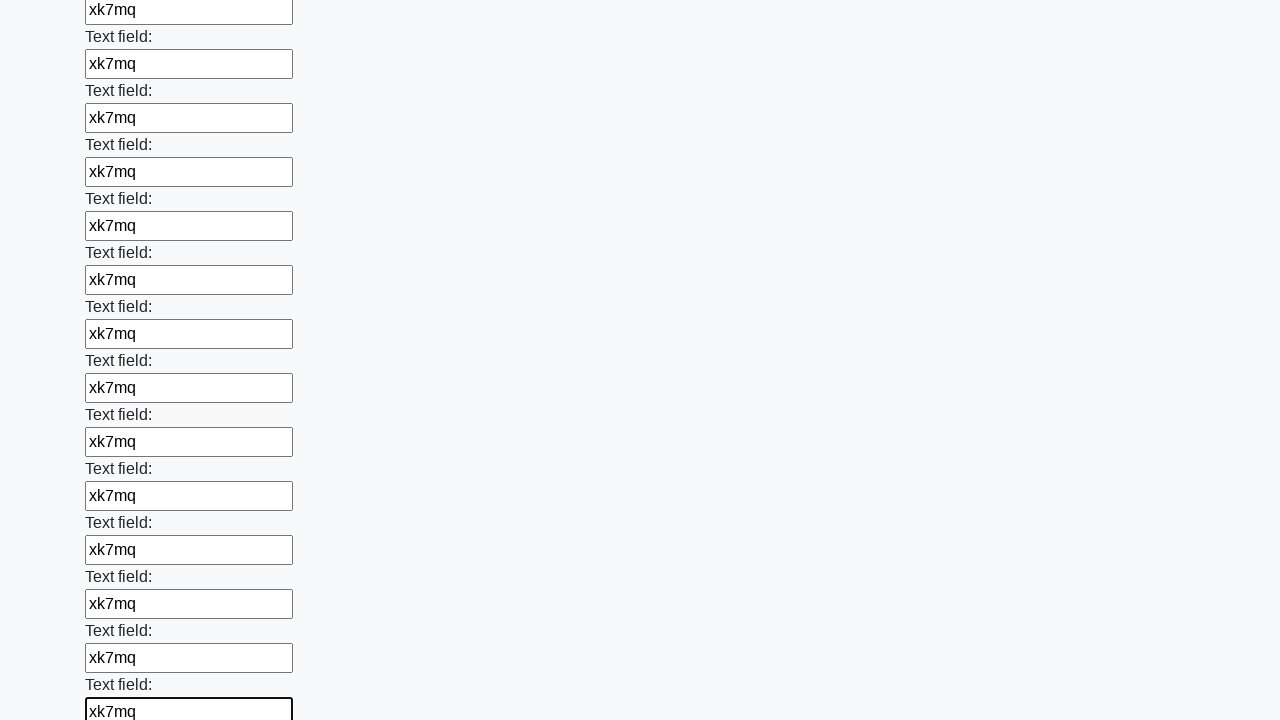

Filled an input field with random text 'xk7mq' on input >> nth=64
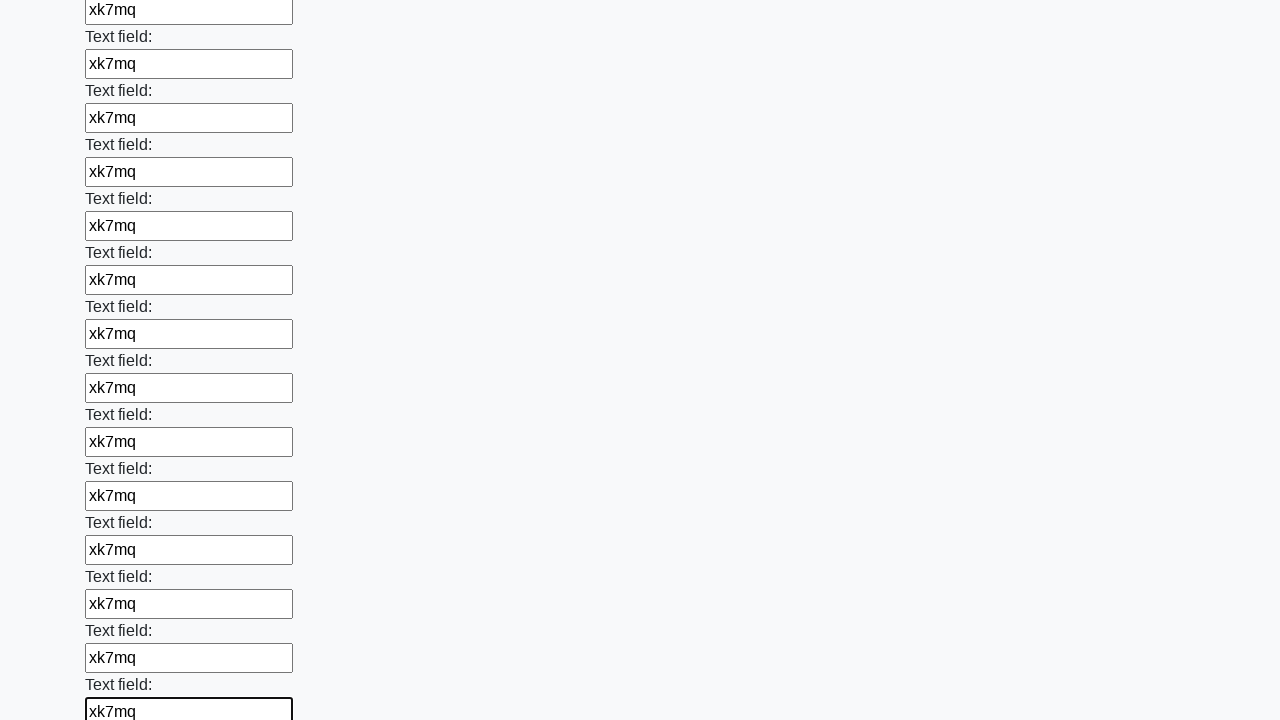

Filled an input field with random text 'xk7mq' on input >> nth=65
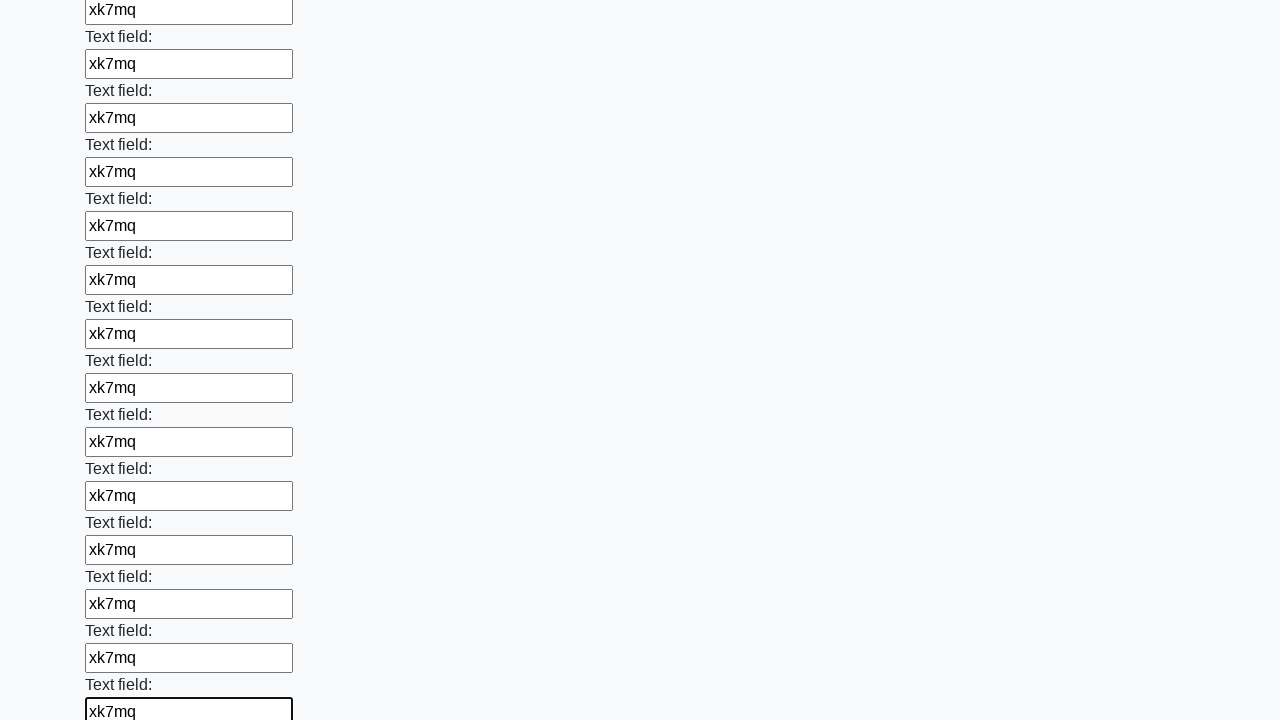

Filled an input field with random text 'xk7mq' on input >> nth=66
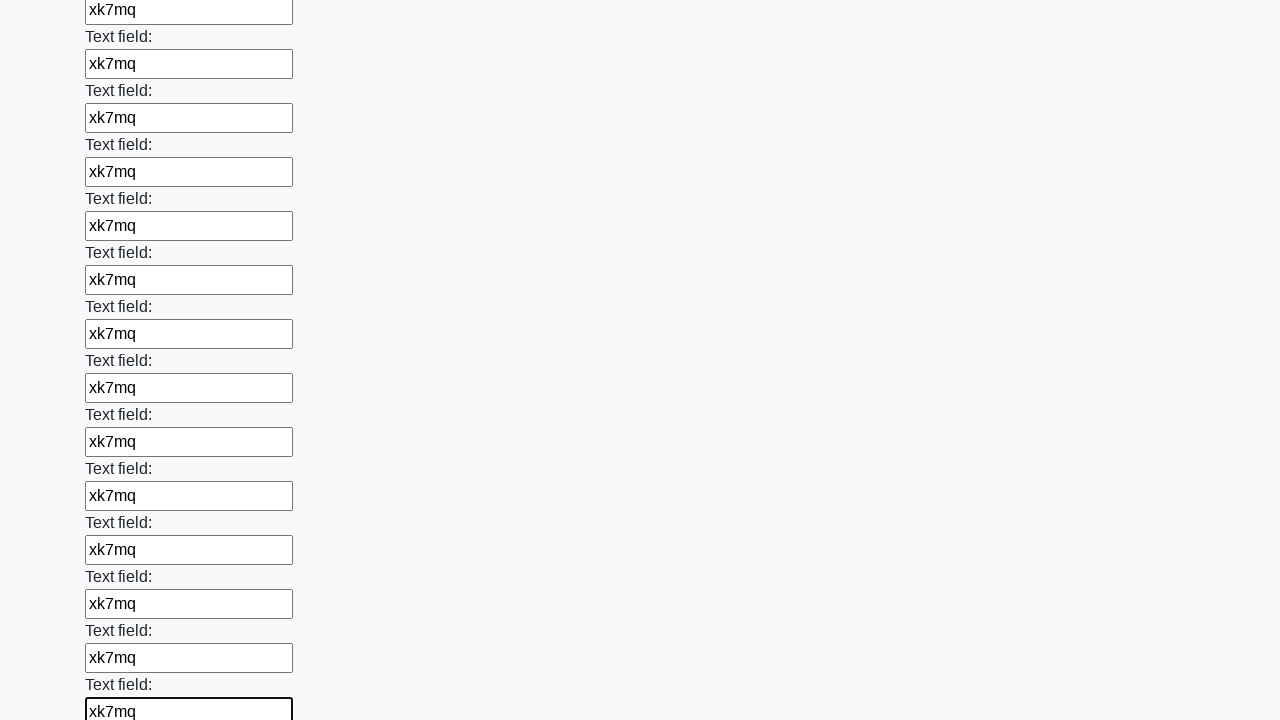

Filled an input field with random text 'xk7mq' on input >> nth=67
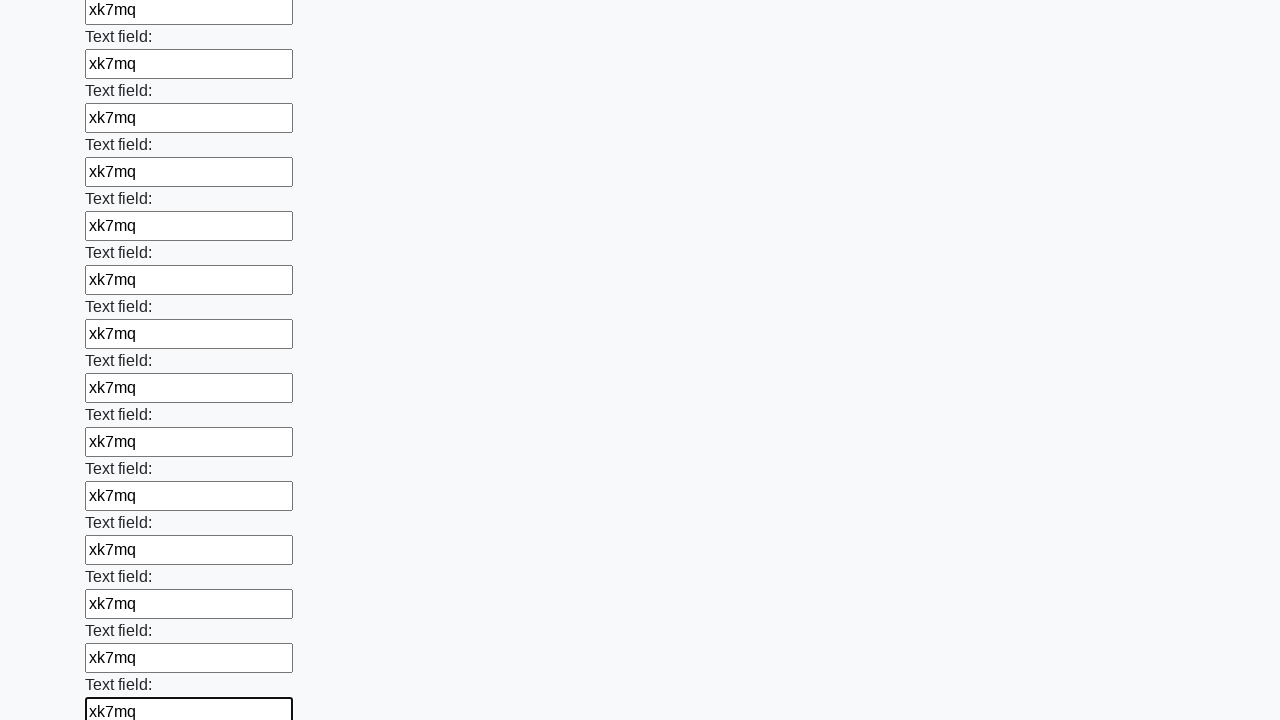

Filled an input field with random text 'xk7mq' on input >> nth=68
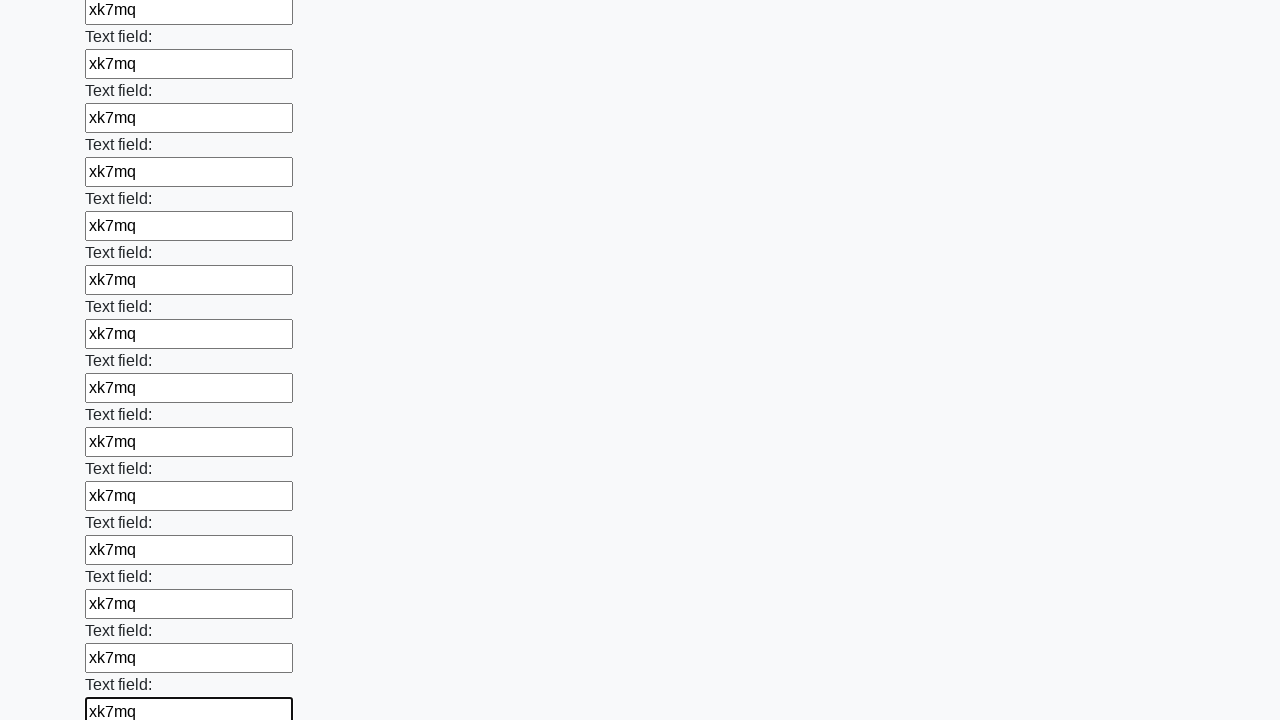

Filled an input field with random text 'xk7mq' on input >> nth=69
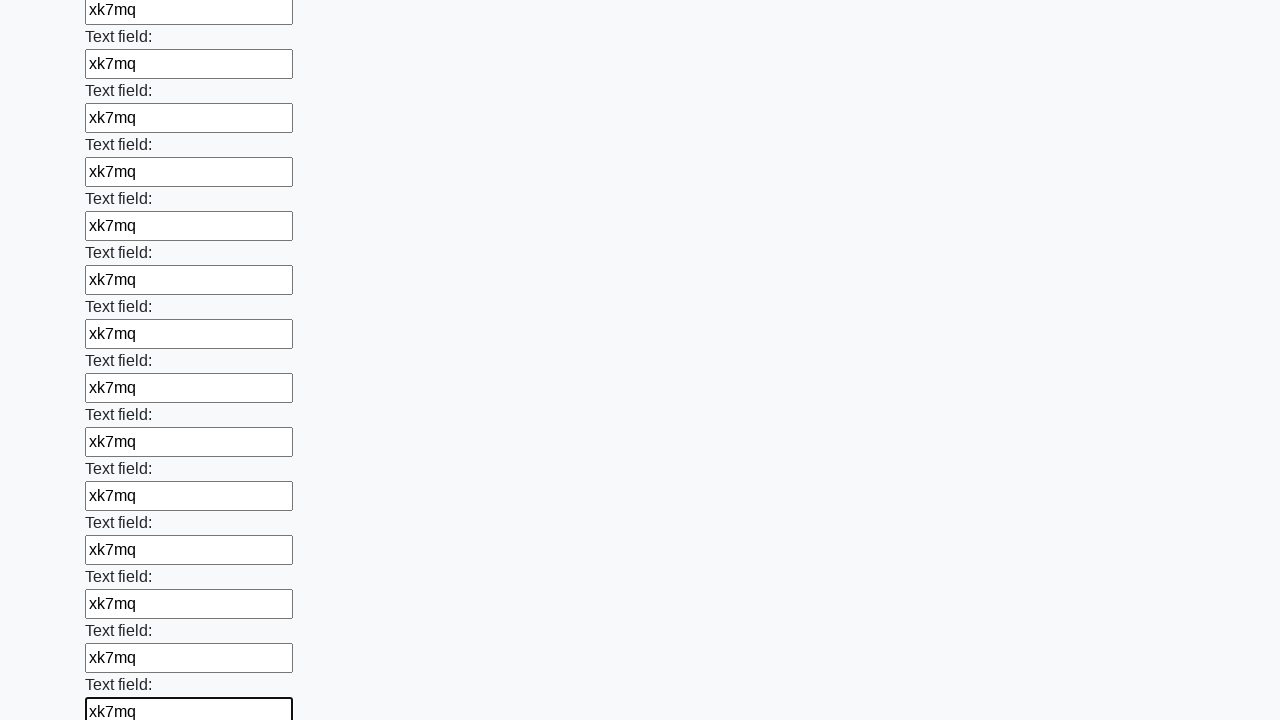

Filled an input field with random text 'xk7mq' on input >> nth=70
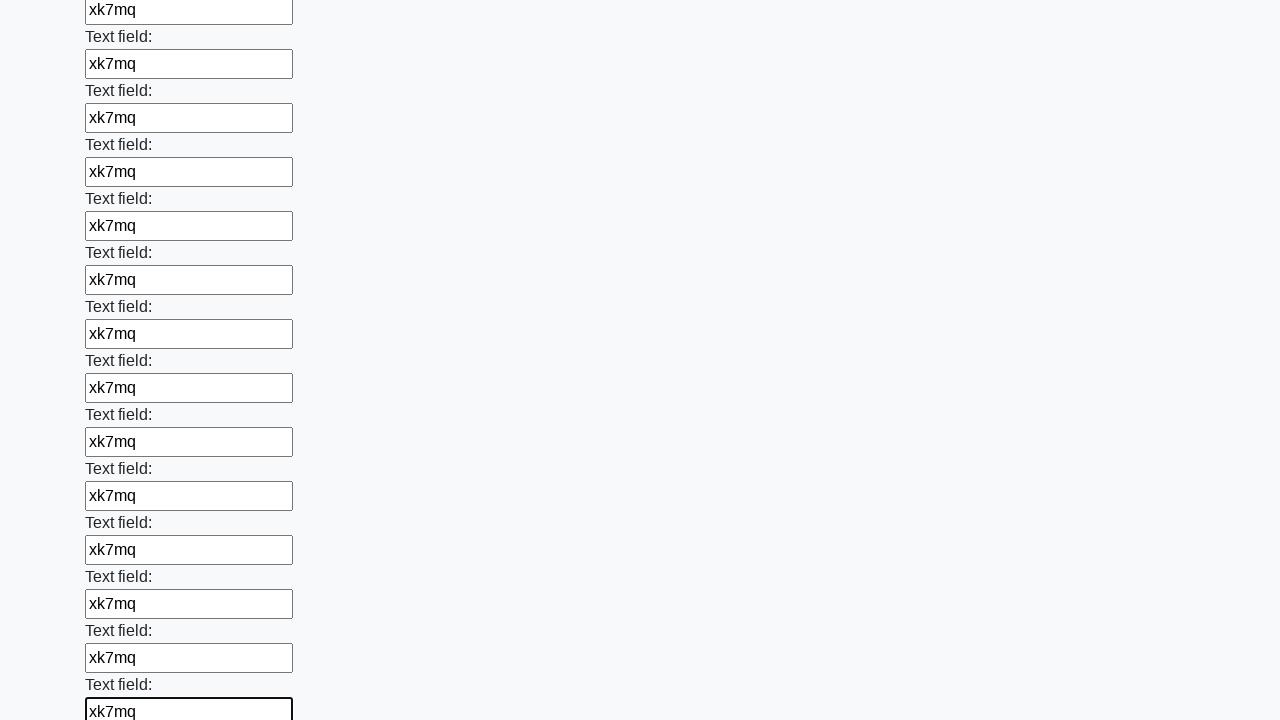

Filled an input field with random text 'xk7mq' on input >> nth=71
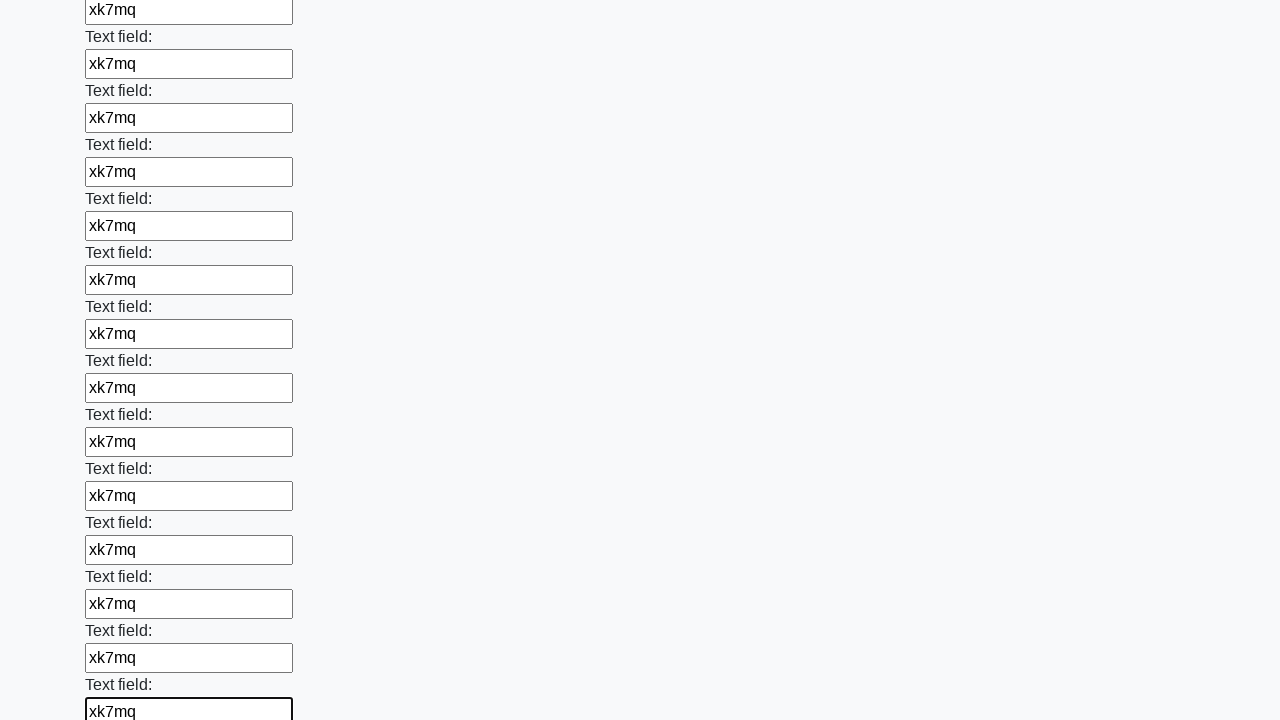

Filled an input field with random text 'xk7mq' on input >> nth=72
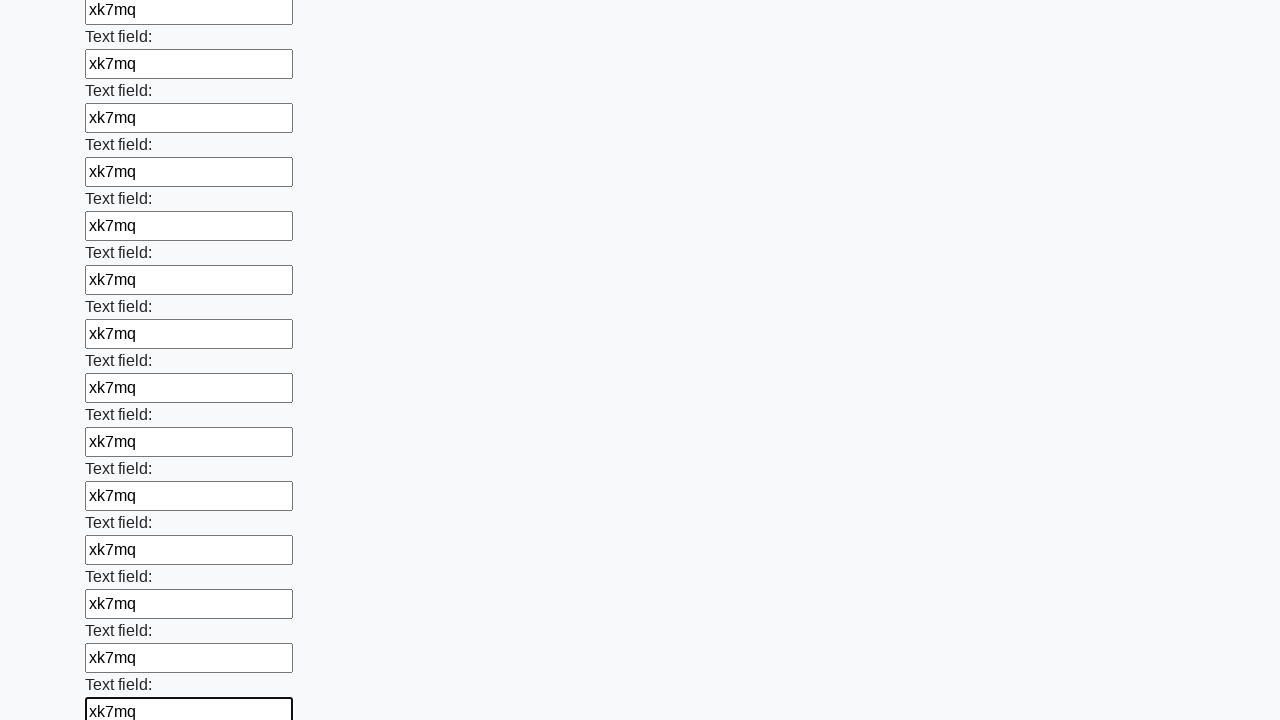

Filled an input field with random text 'xk7mq' on input >> nth=73
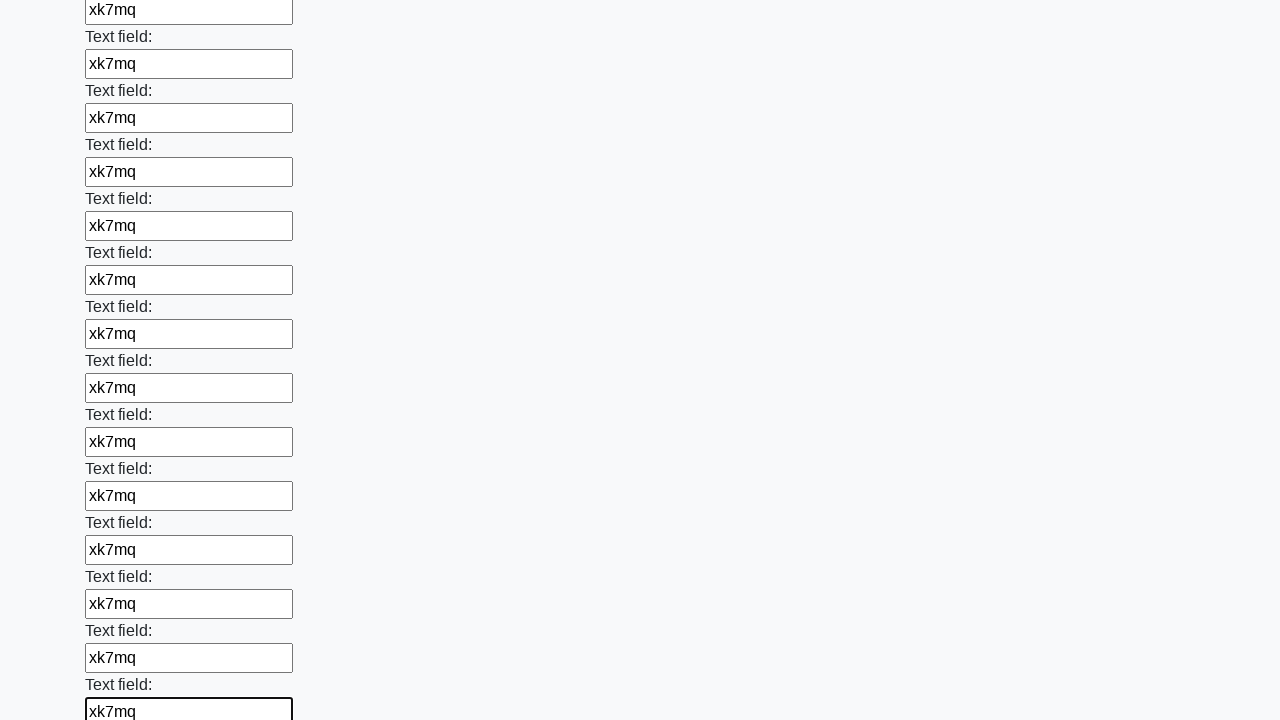

Filled an input field with random text 'xk7mq' on input >> nth=74
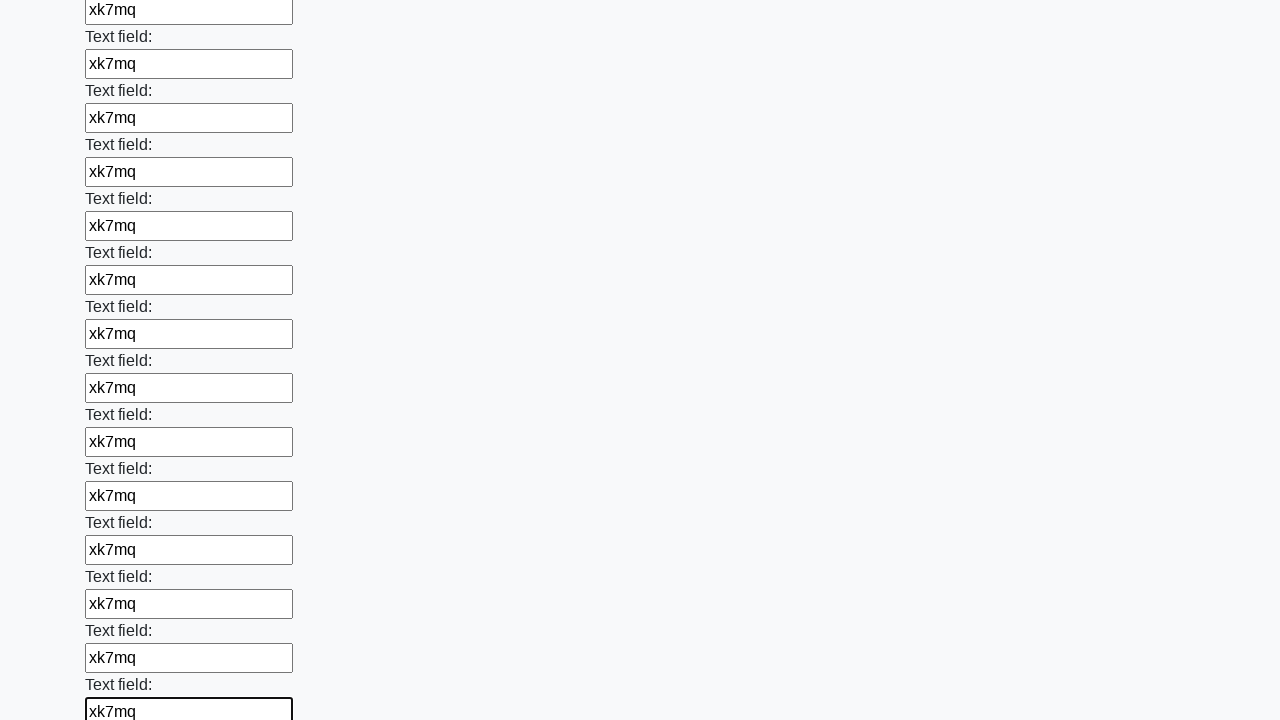

Filled an input field with random text 'xk7mq' on input >> nth=75
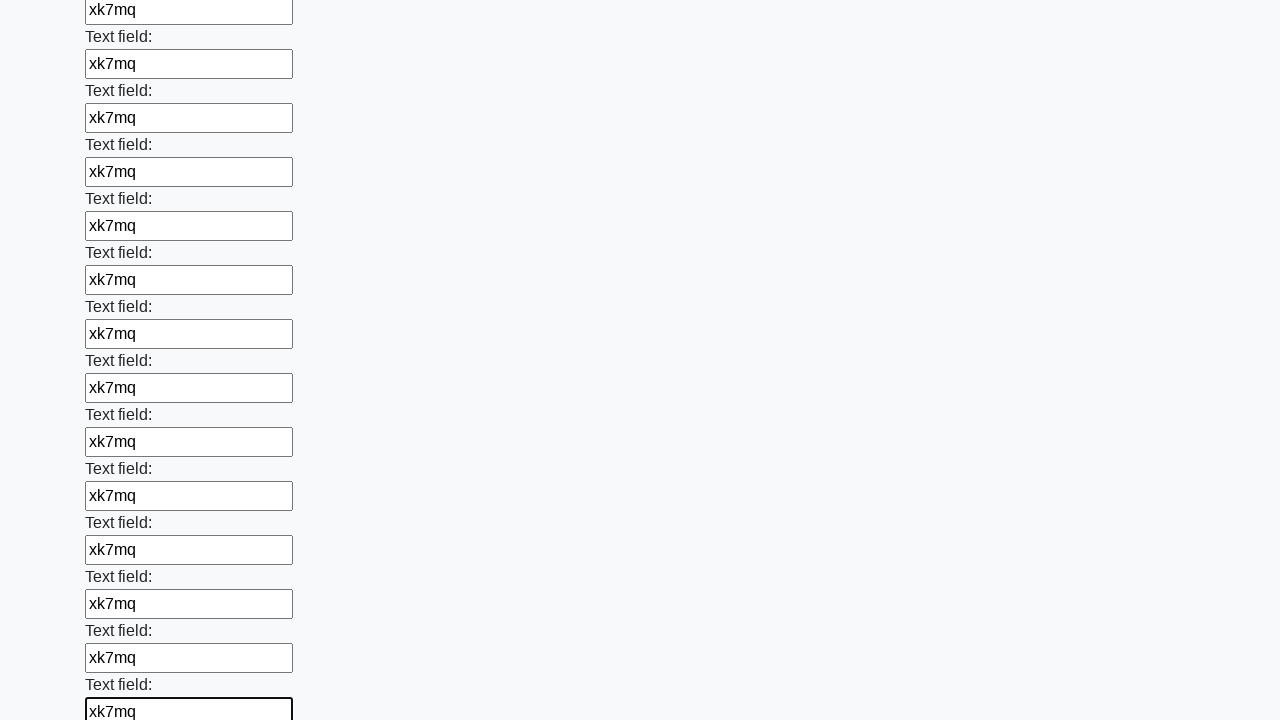

Filled an input field with random text 'xk7mq' on input >> nth=76
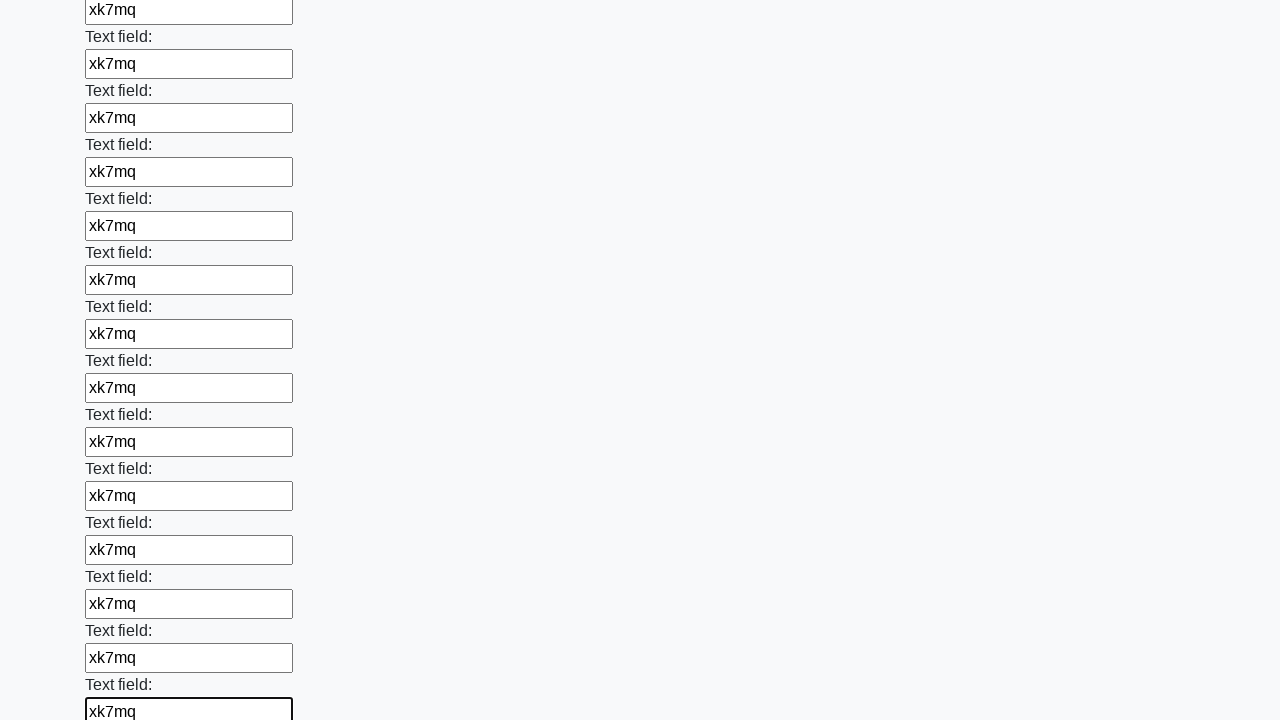

Filled an input field with random text 'xk7mq' on input >> nth=77
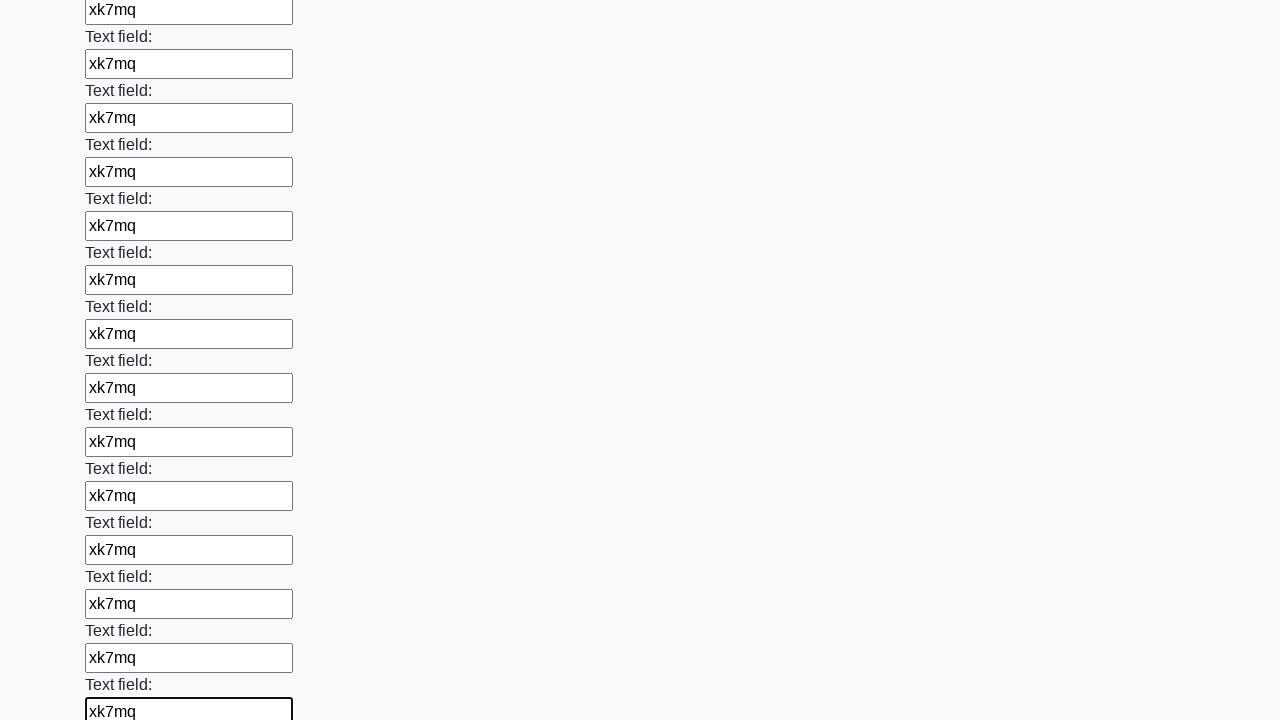

Filled an input field with random text 'xk7mq' on input >> nth=78
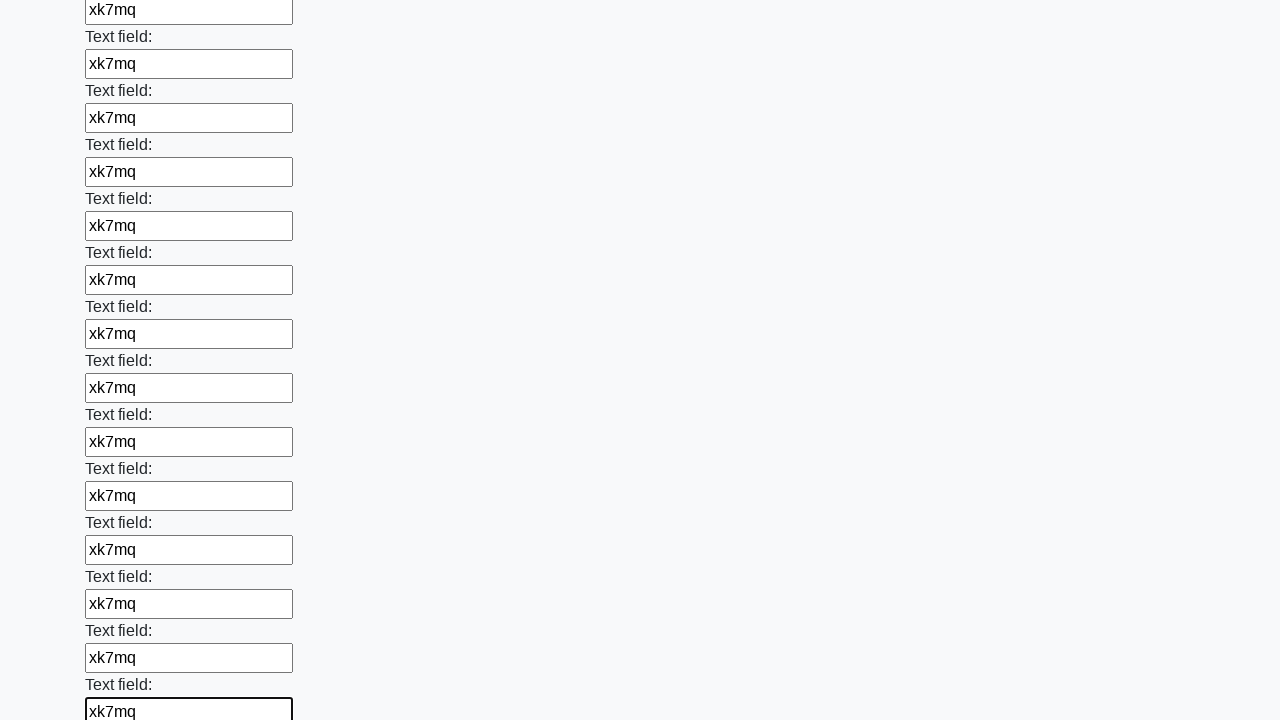

Filled an input field with random text 'xk7mq' on input >> nth=79
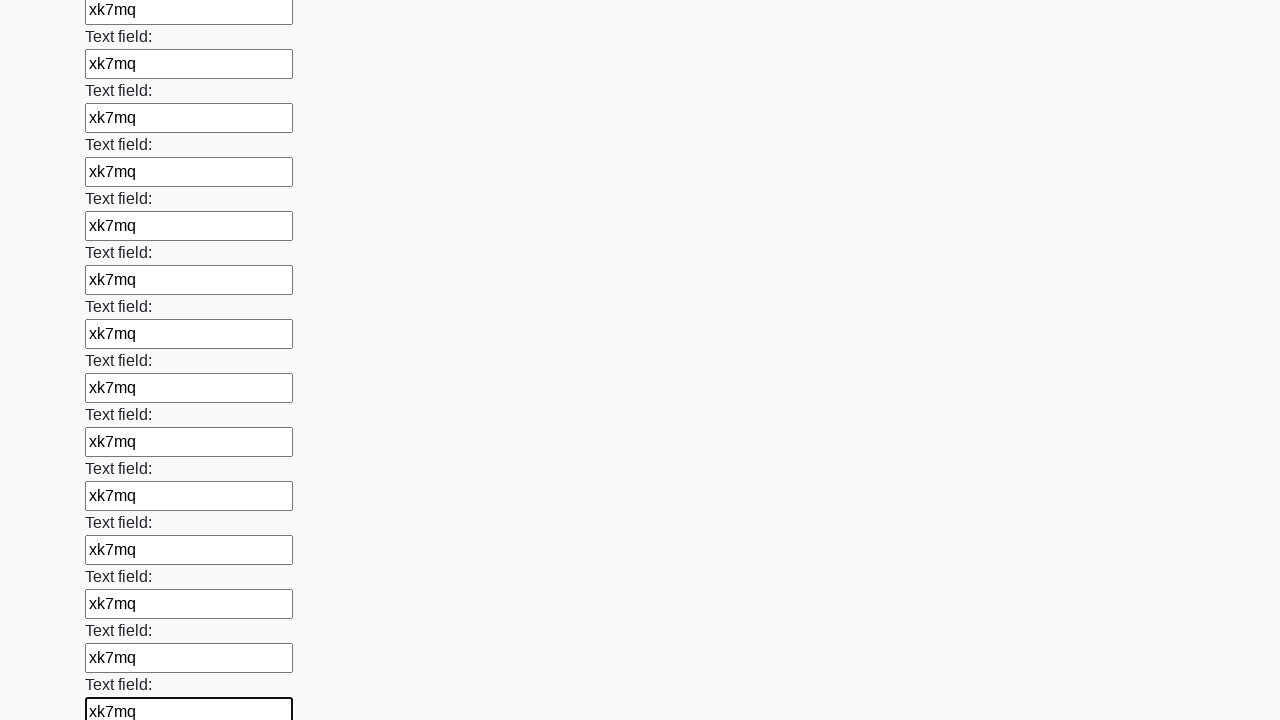

Filled an input field with random text 'xk7mq' on input >> nth=80
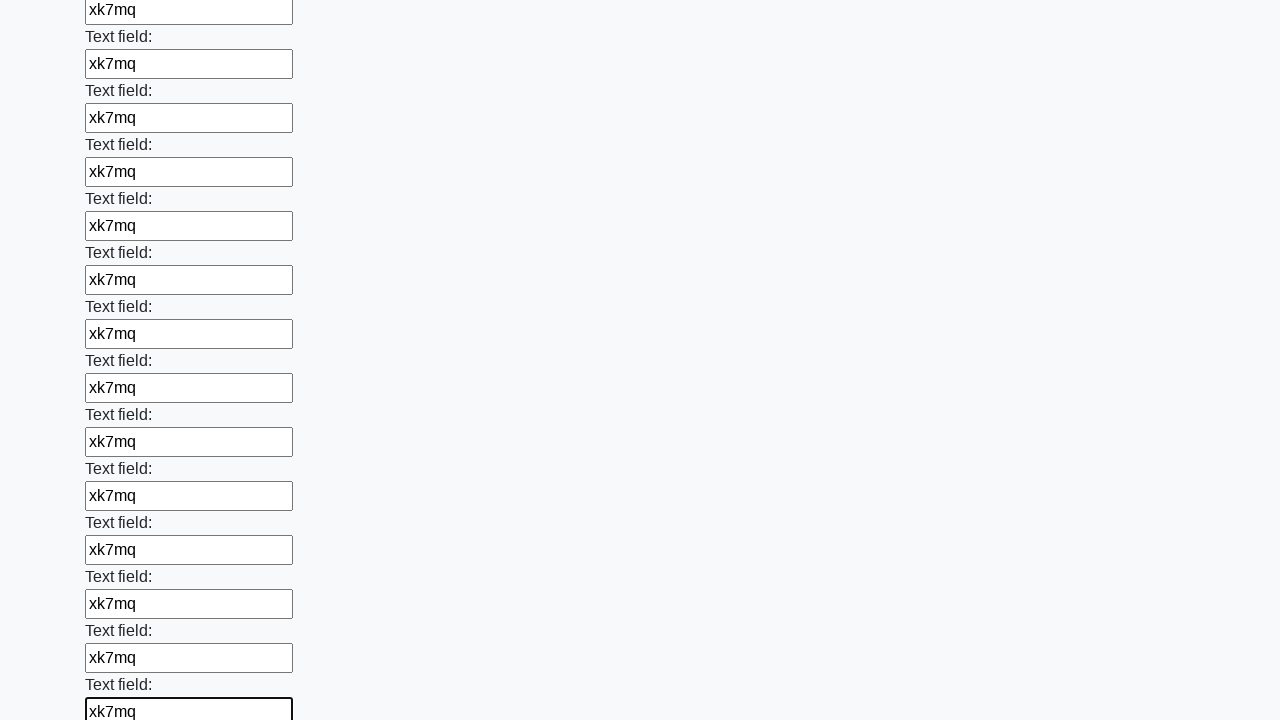

Filled an input field with random text 'xk7mq' on input >> nth=81
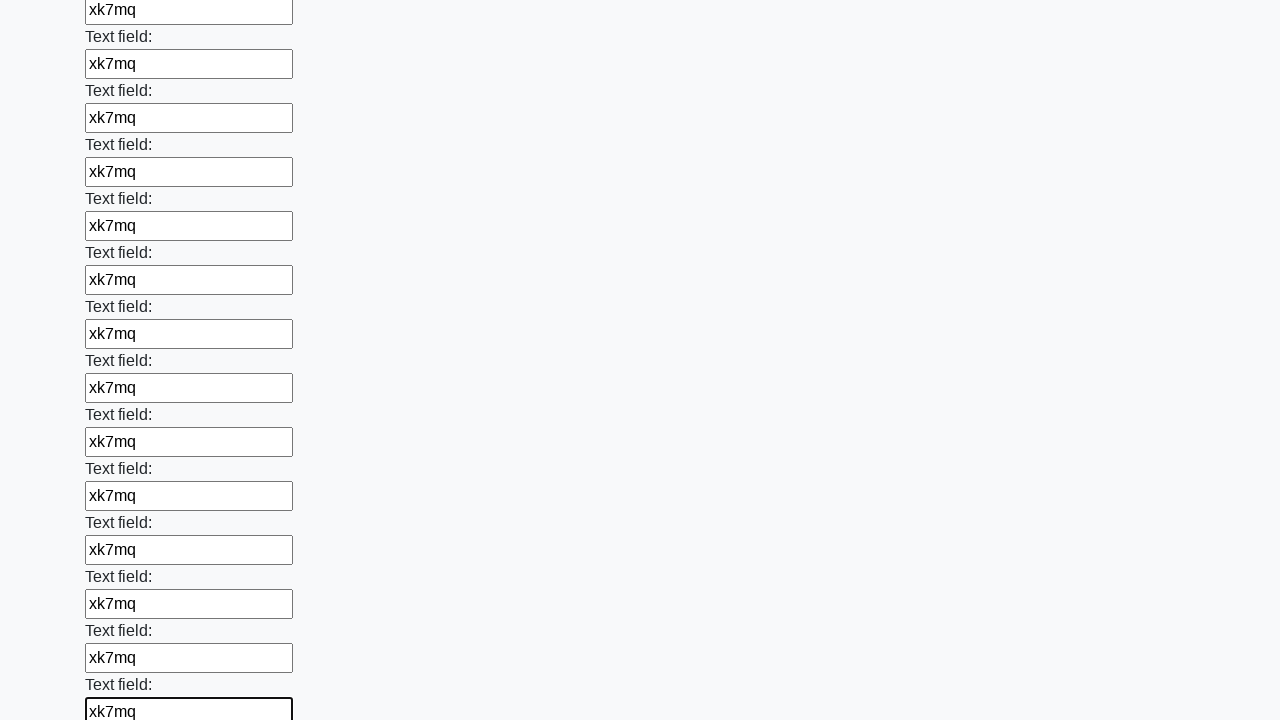

Filled an input field with random text 'xk7mq' on input >> nth=82
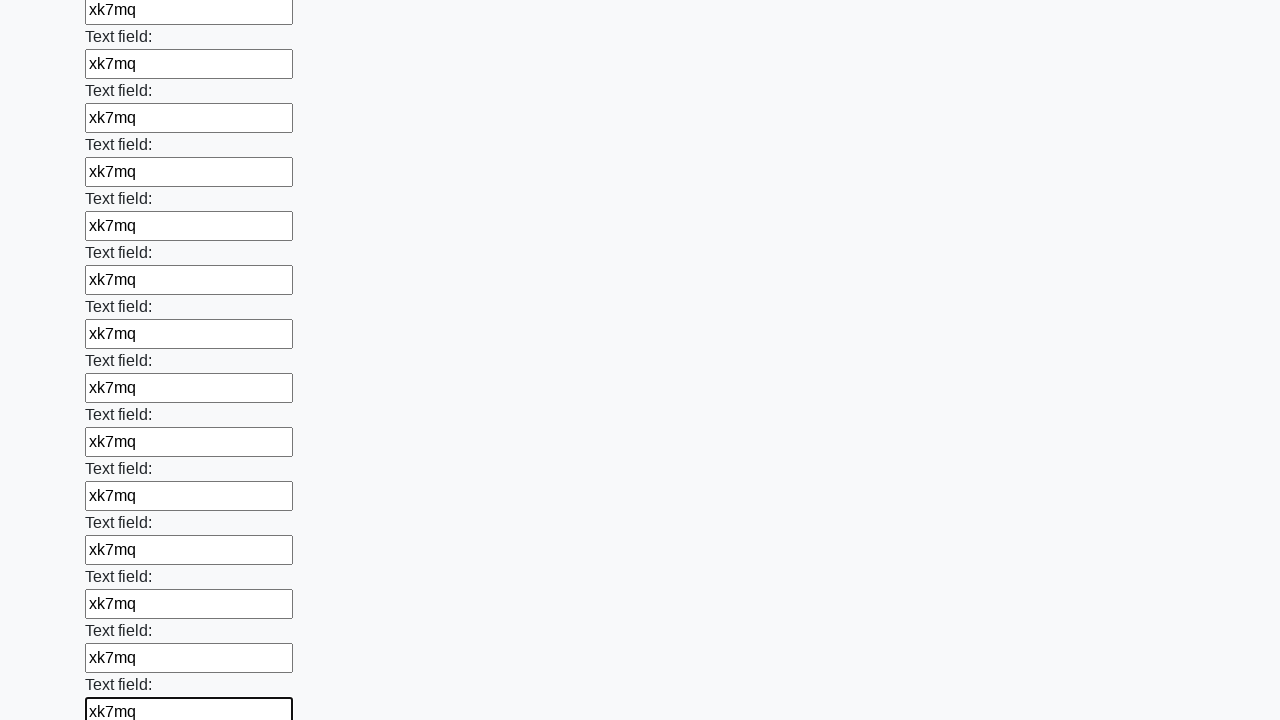

Filled an input field with random text 'xk7mq' on input >> nth=83
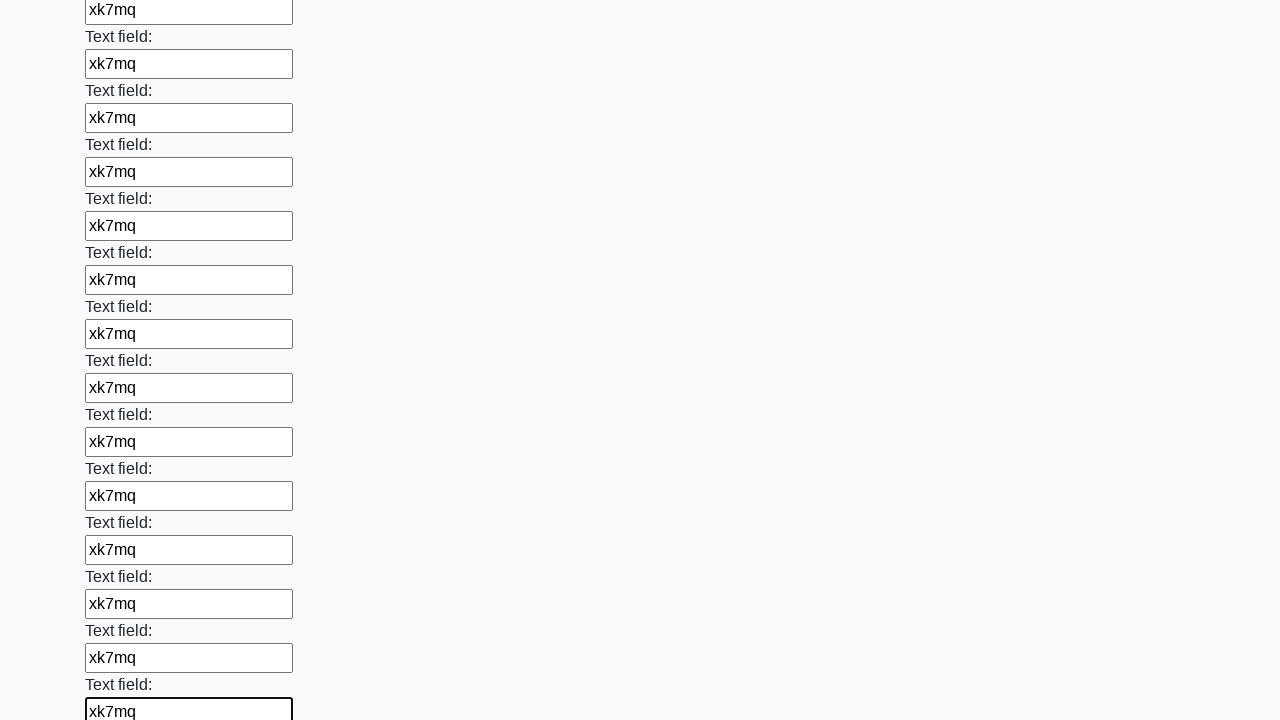

Filled an input field with random text 'xk7mq' on input >> nth=84
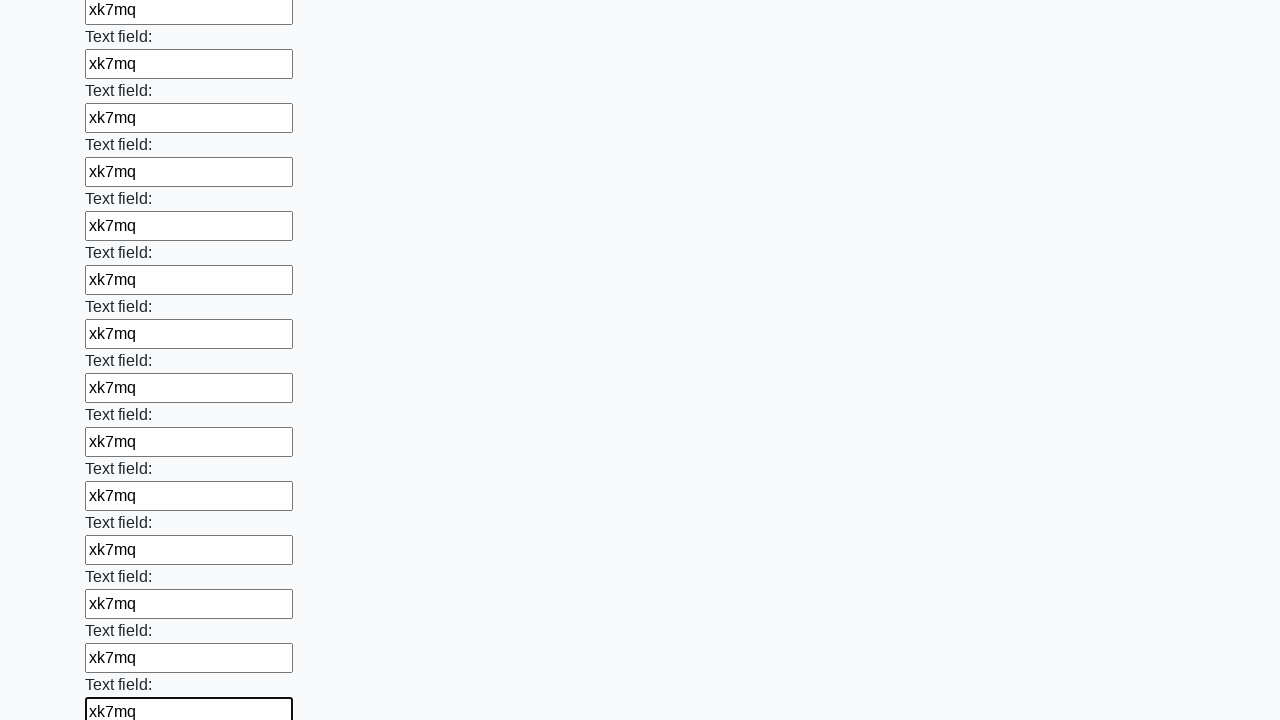

Filled an input field with random text 'xk7mq' on input >> nth=85
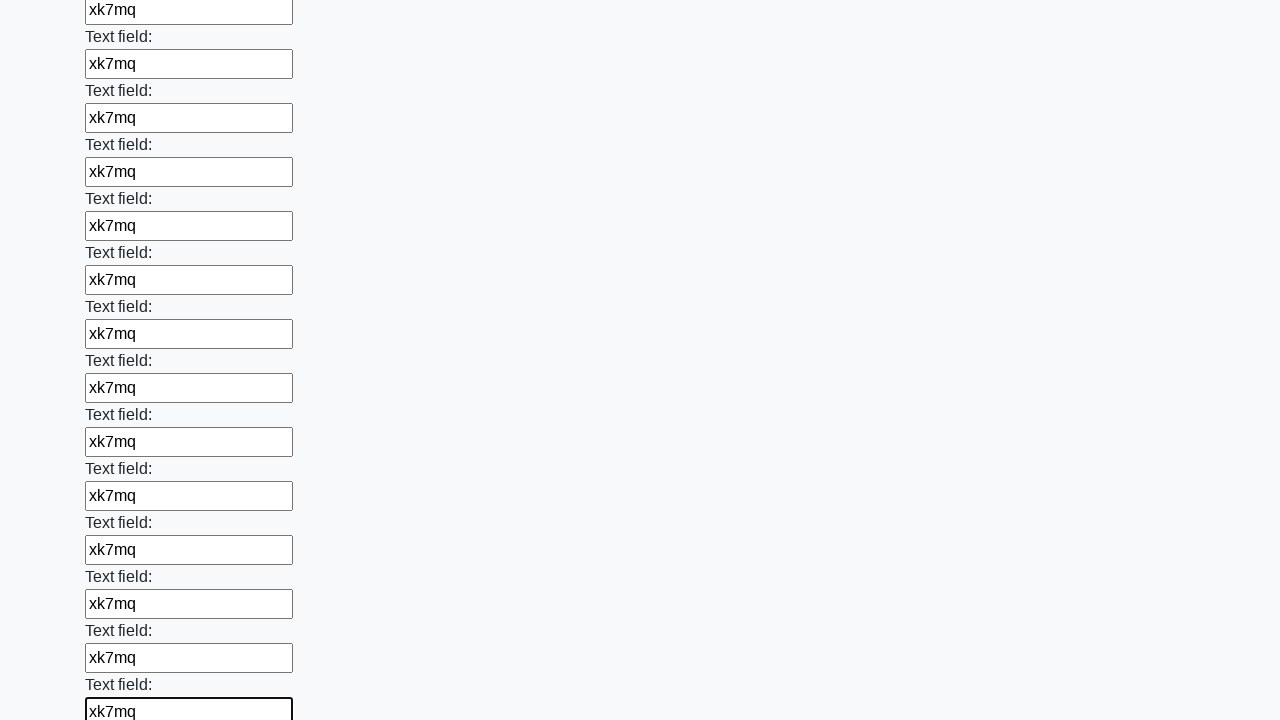

Filled an input field with random text 'xk7mq' on input >> nth=86
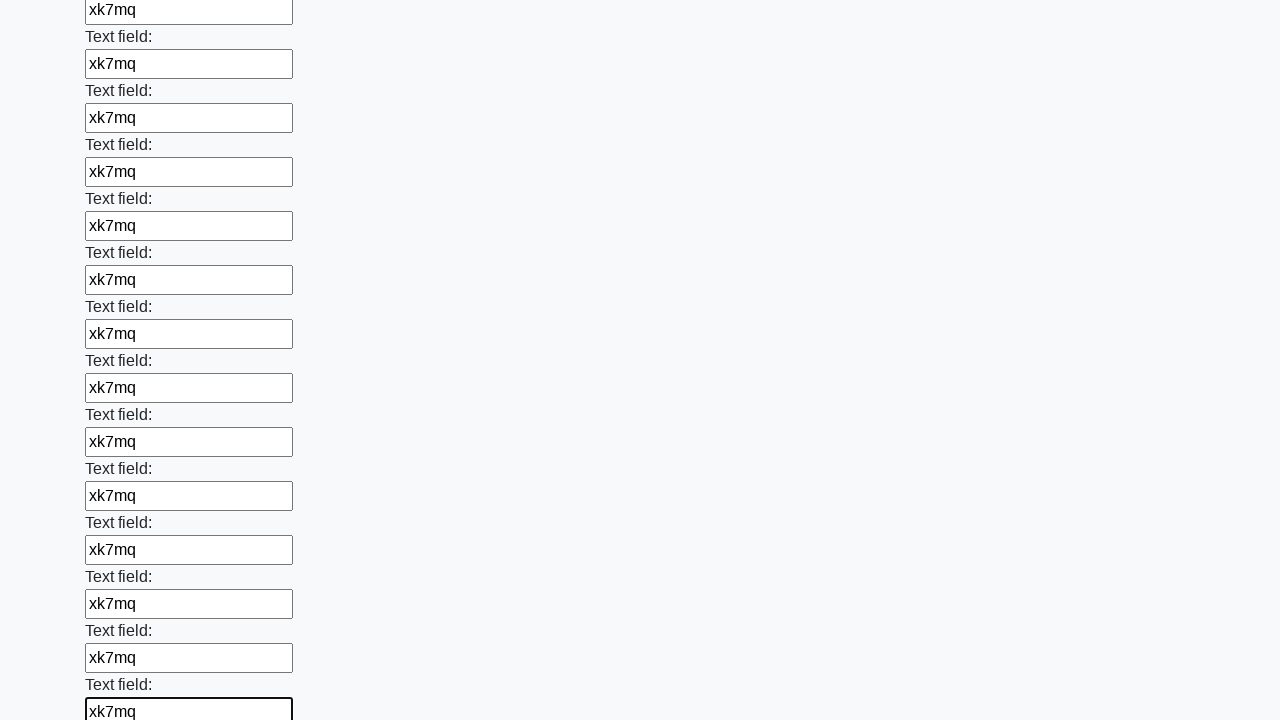

Filled an input field with random text 'xk7mq' on input >> nth=87
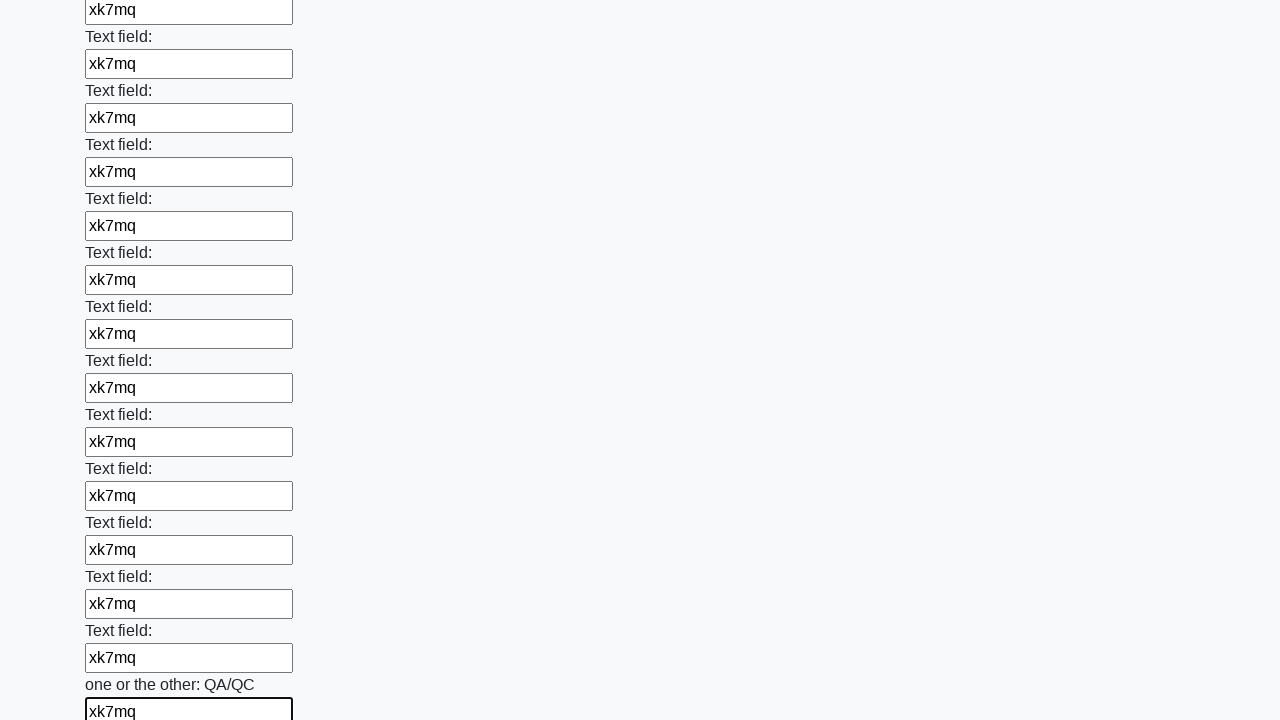

Filled an input field with random text 'xk7mq' on input >> nth=88
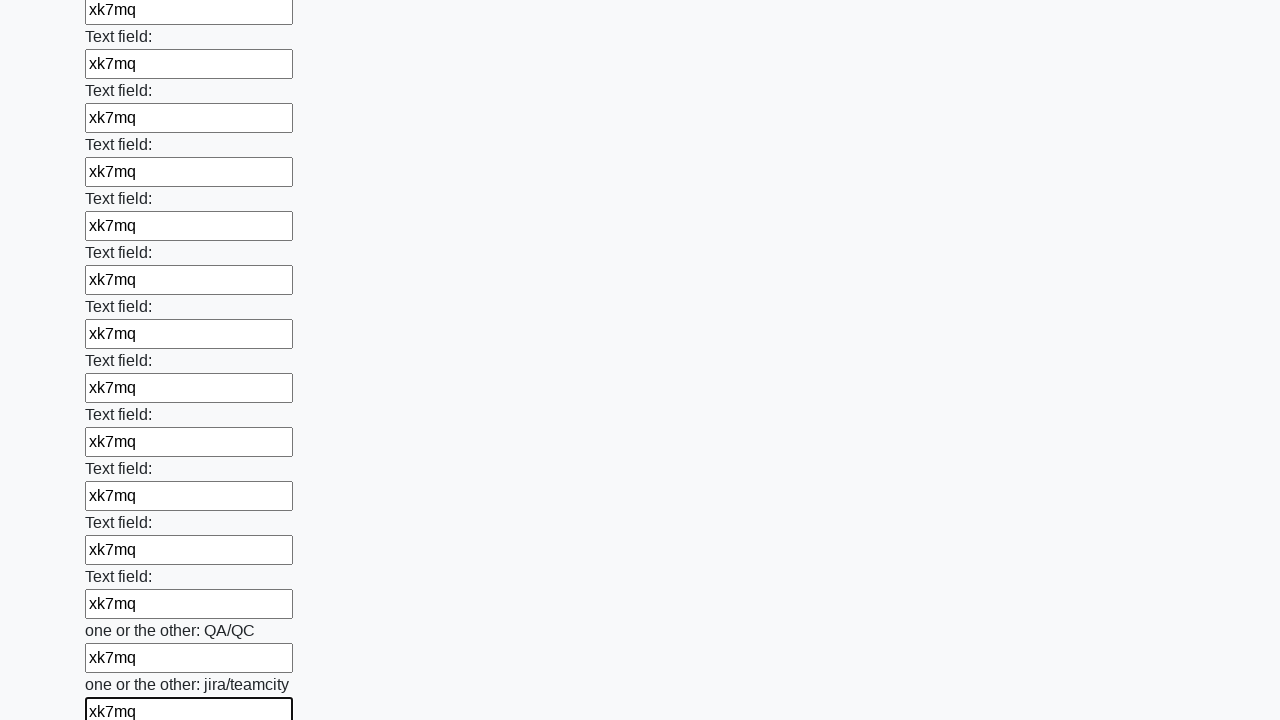

Filled an input field with random text 'xk7mq' on input >> nth=89
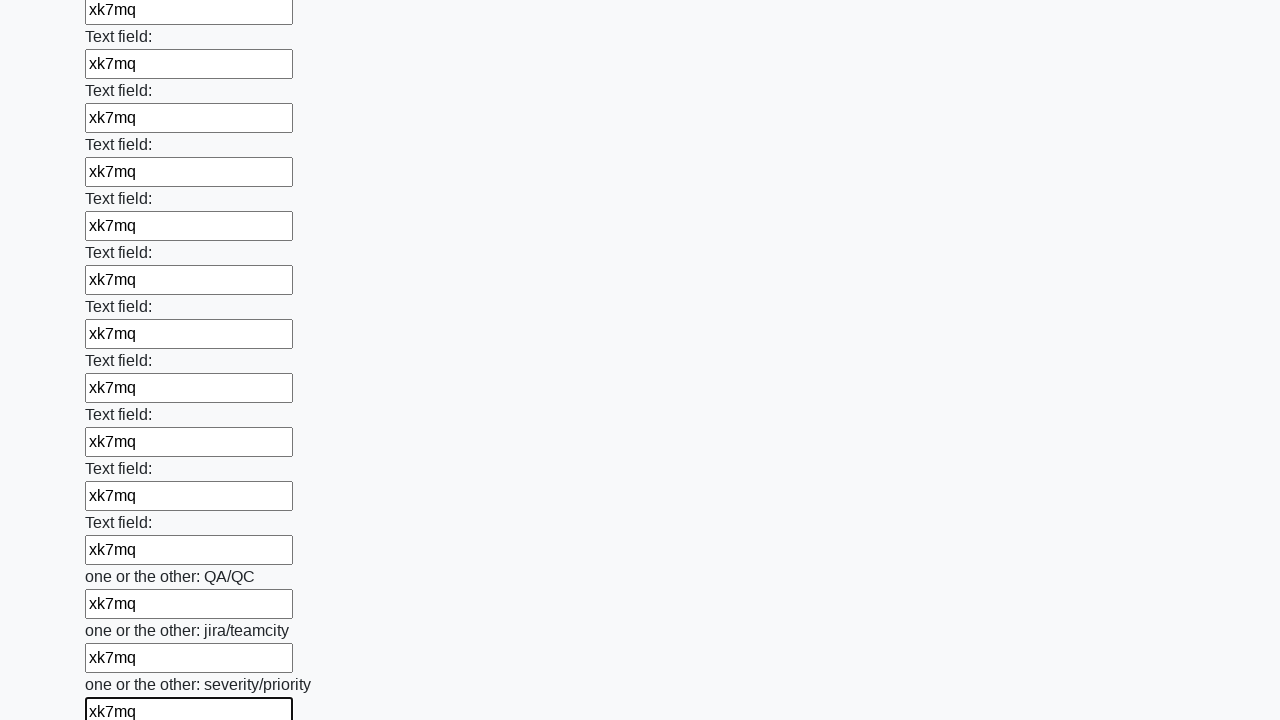

Filled an input field with random text 'xk7mq' on input >> nth=90
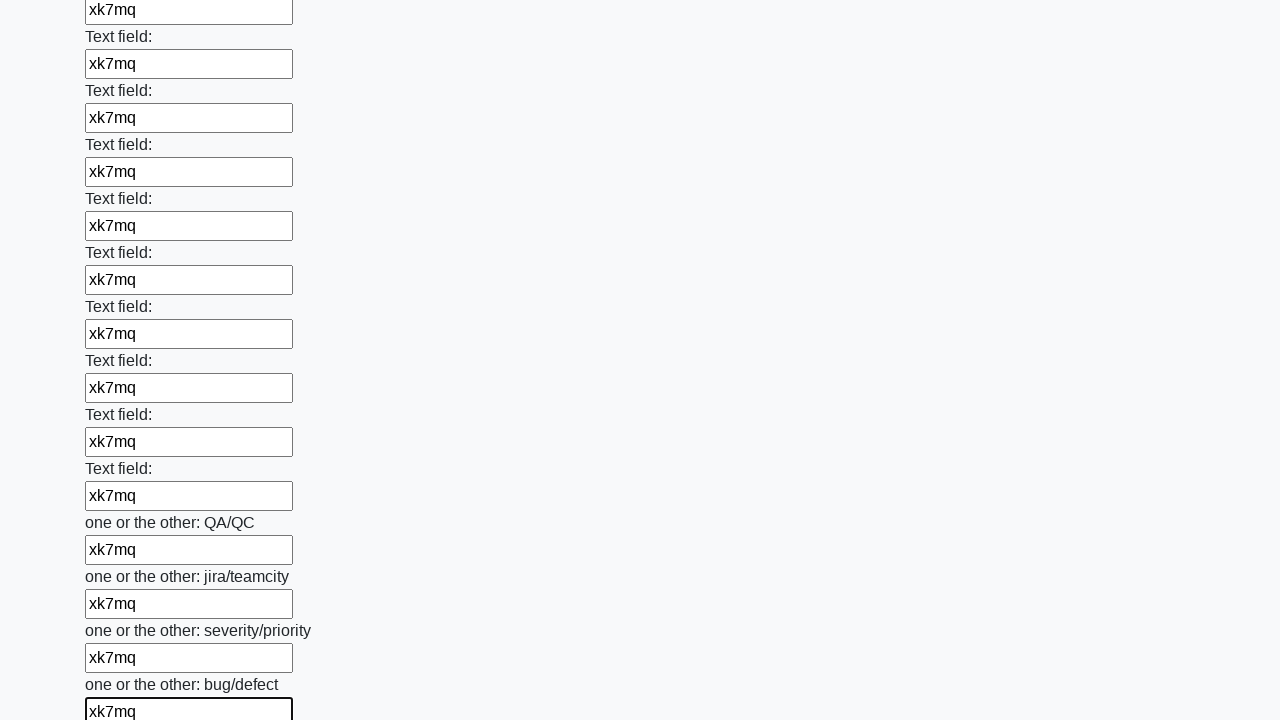

Filled an input field with random text 'xk7mq' on input >> nth=91
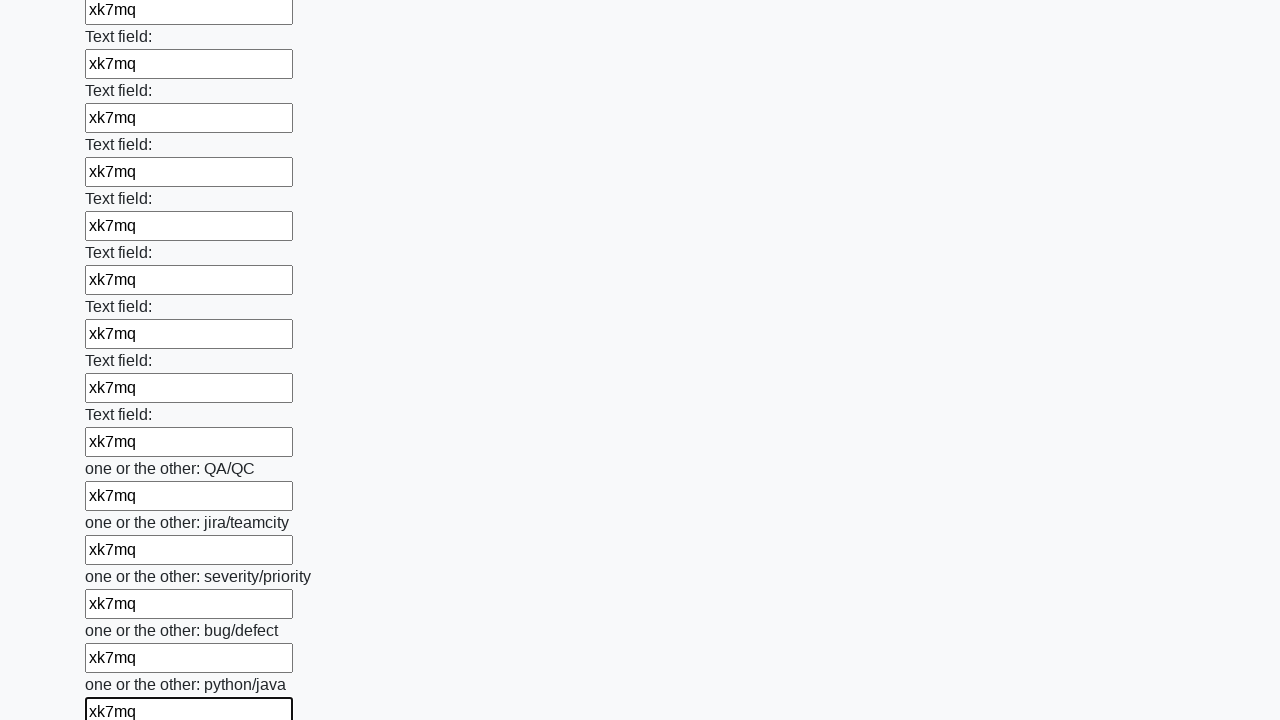

Filled an input field with random text 'xk7mq' on input >> nth=92
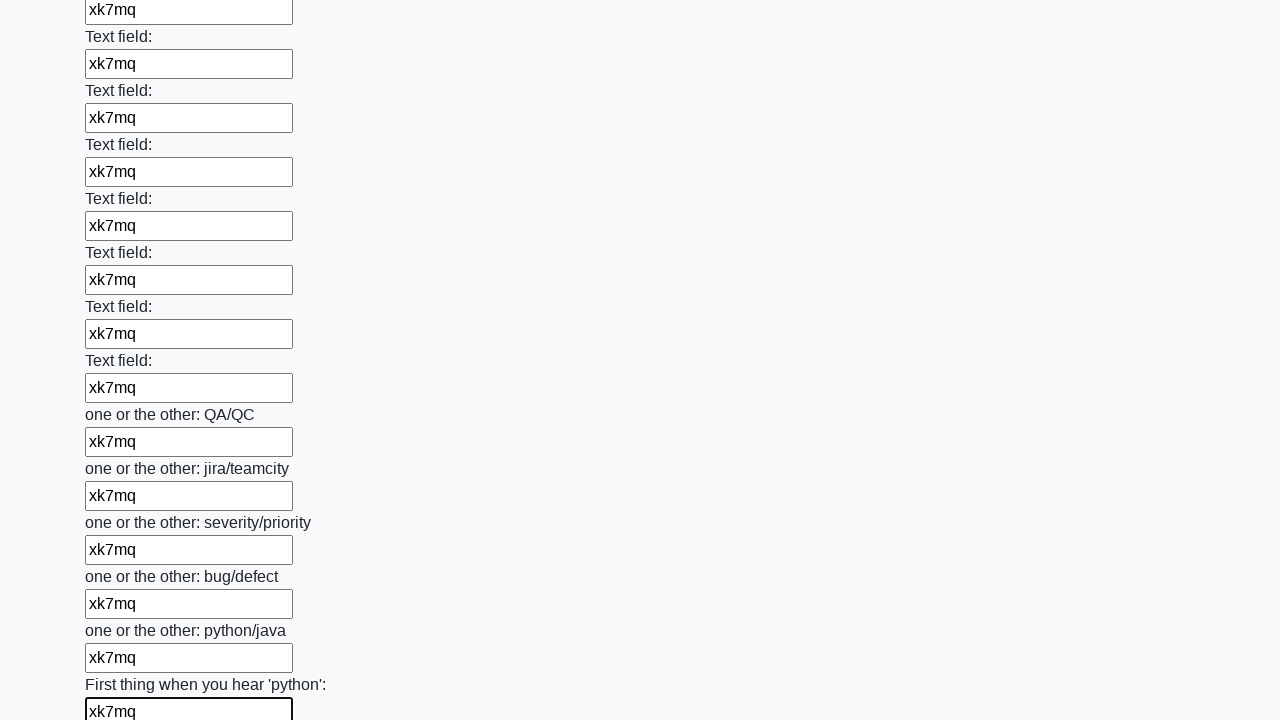

Filled an input field with random text 'xk7mq' on input >> nth=93
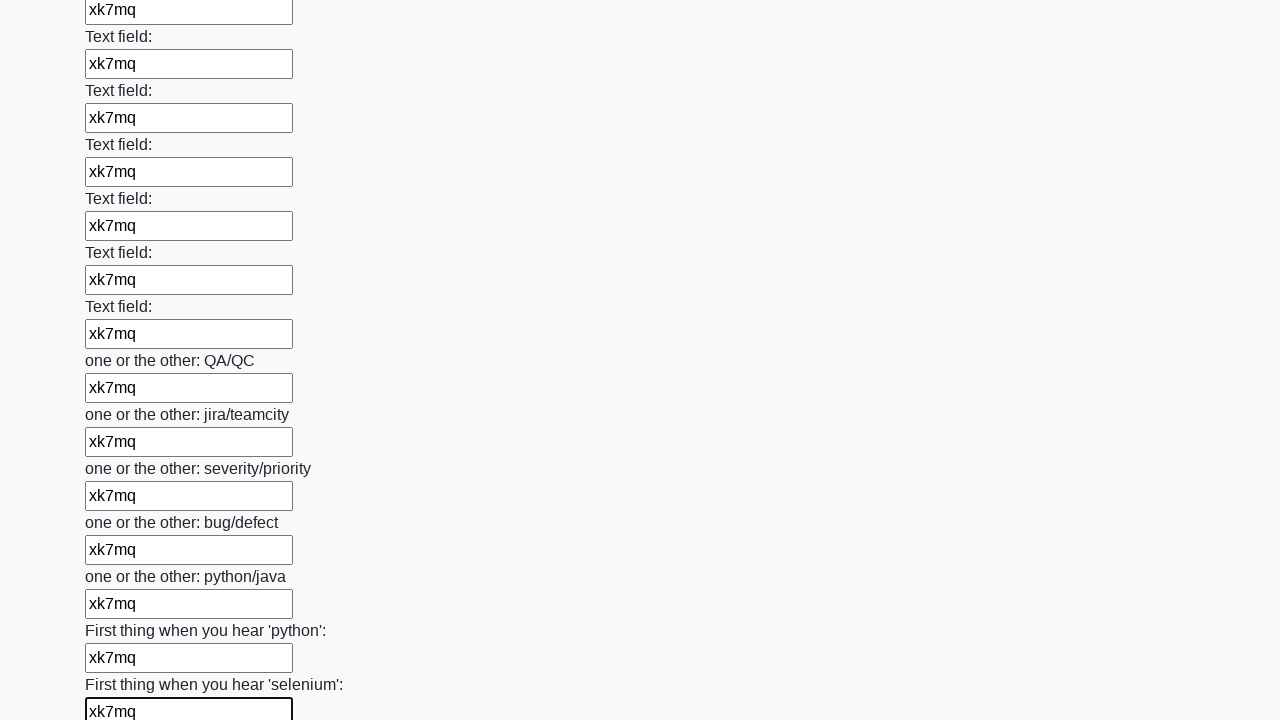

Filled an input field with random text 'xk7mq' on input >> nth=94
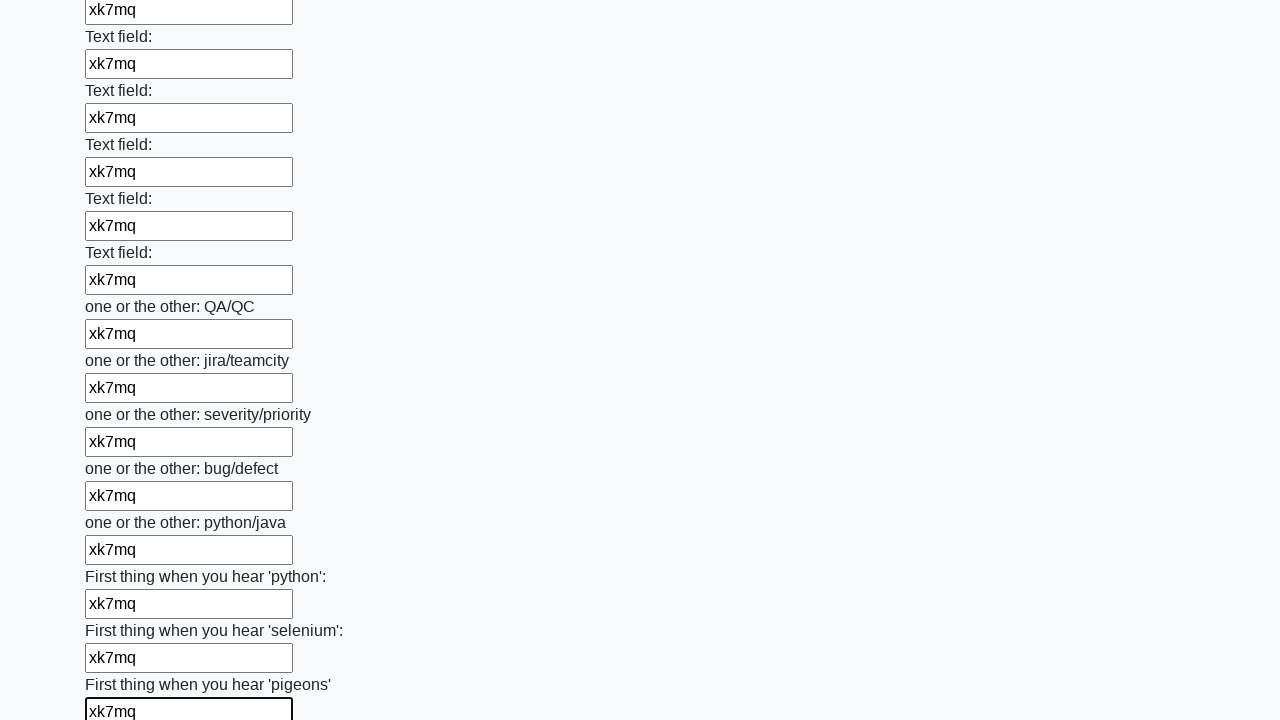

Filled an input field with random text 'xk7mq' on input >> nth=95
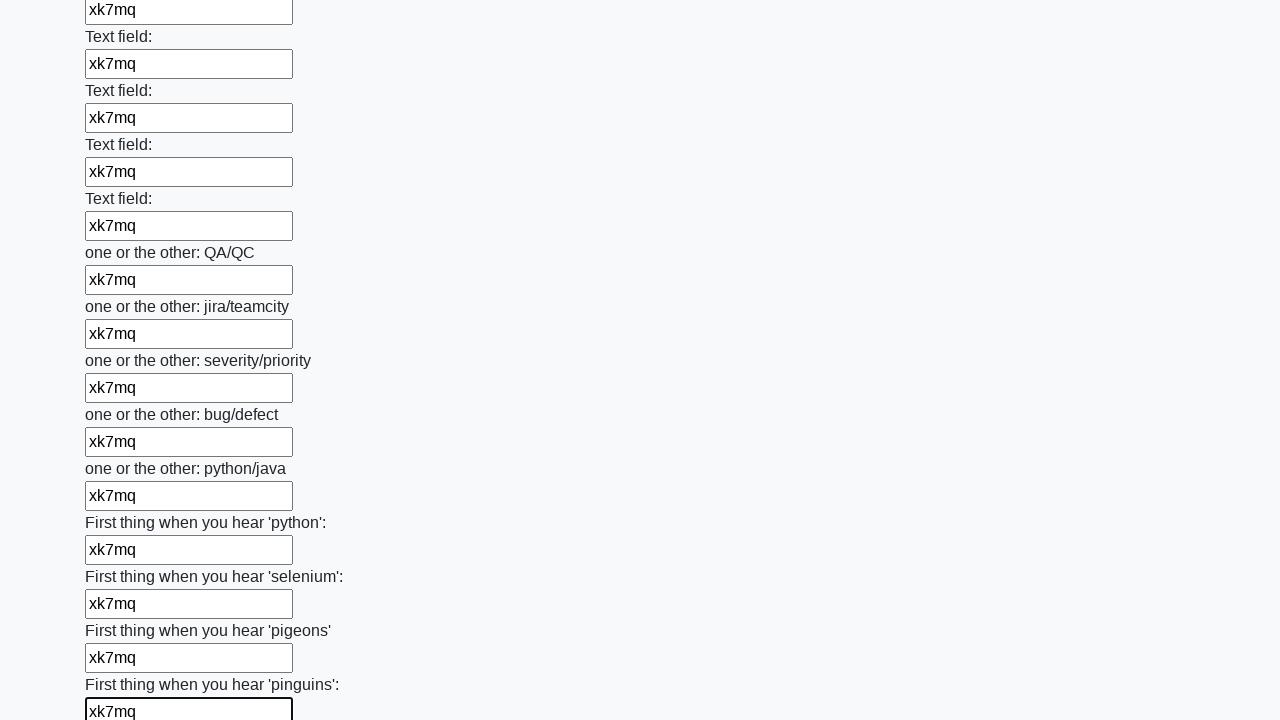

Filled an input field with random text 'xk7mq' on input >> nth=96
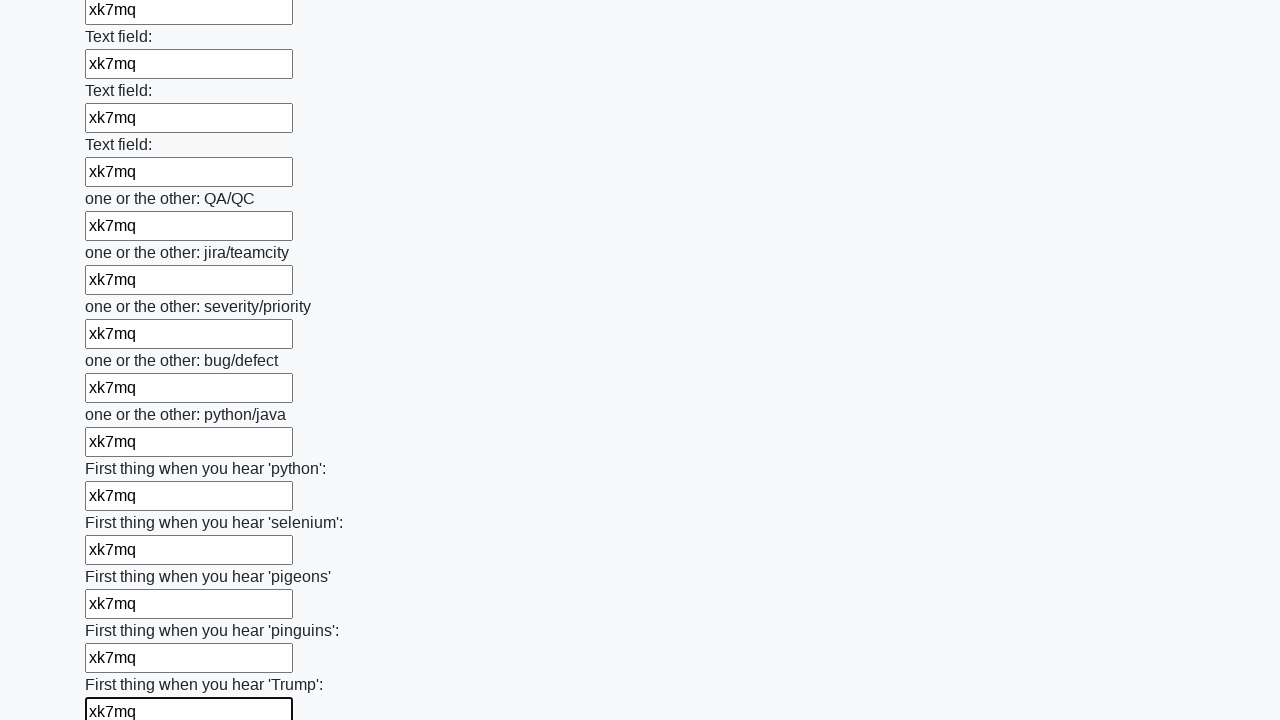

Filled an input field with random text 'xk7mq' on input >> nth=97
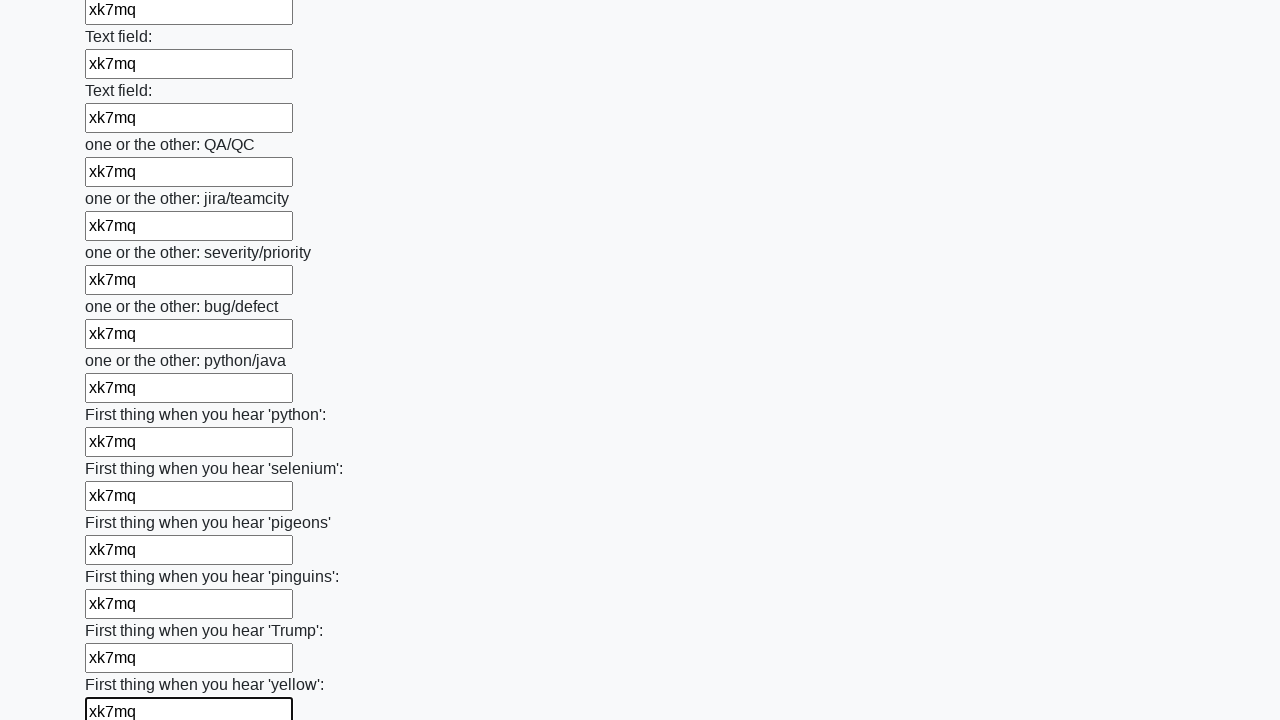

Filled an input field with random text 'xk7mq' on input >> nth=98
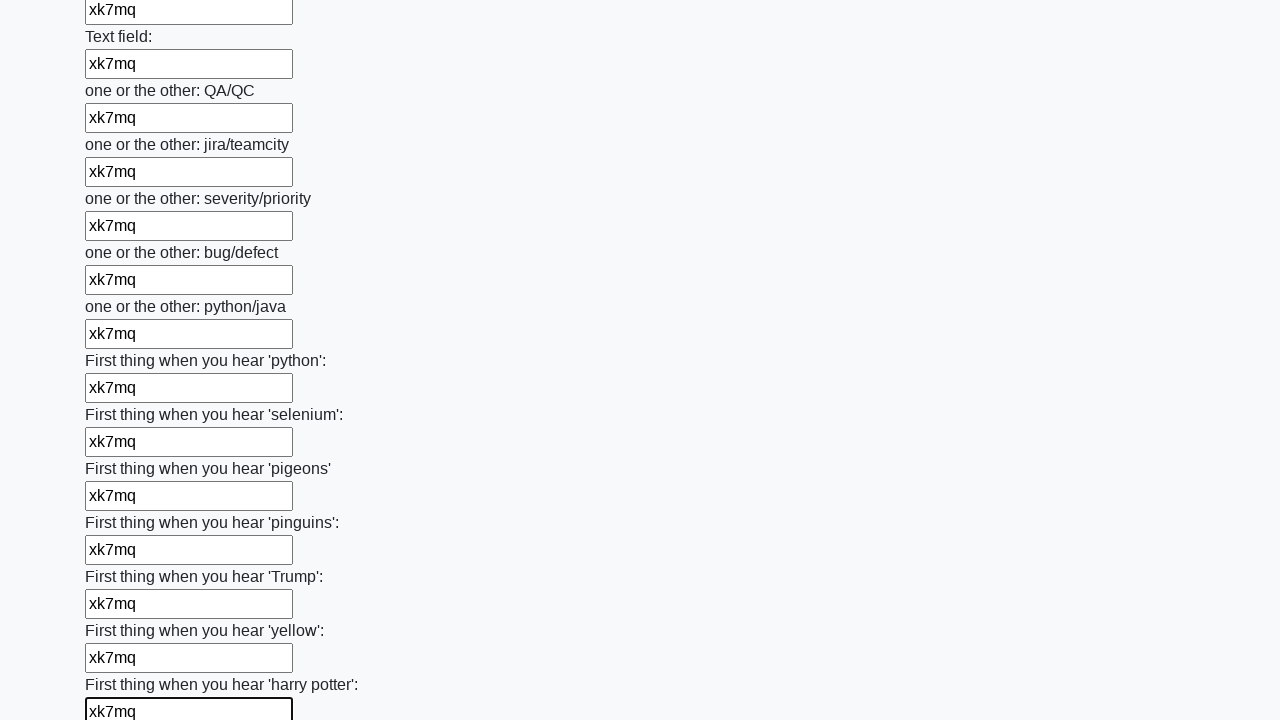

Filled an input field with random text 'xk7mq' on input >> nth=99
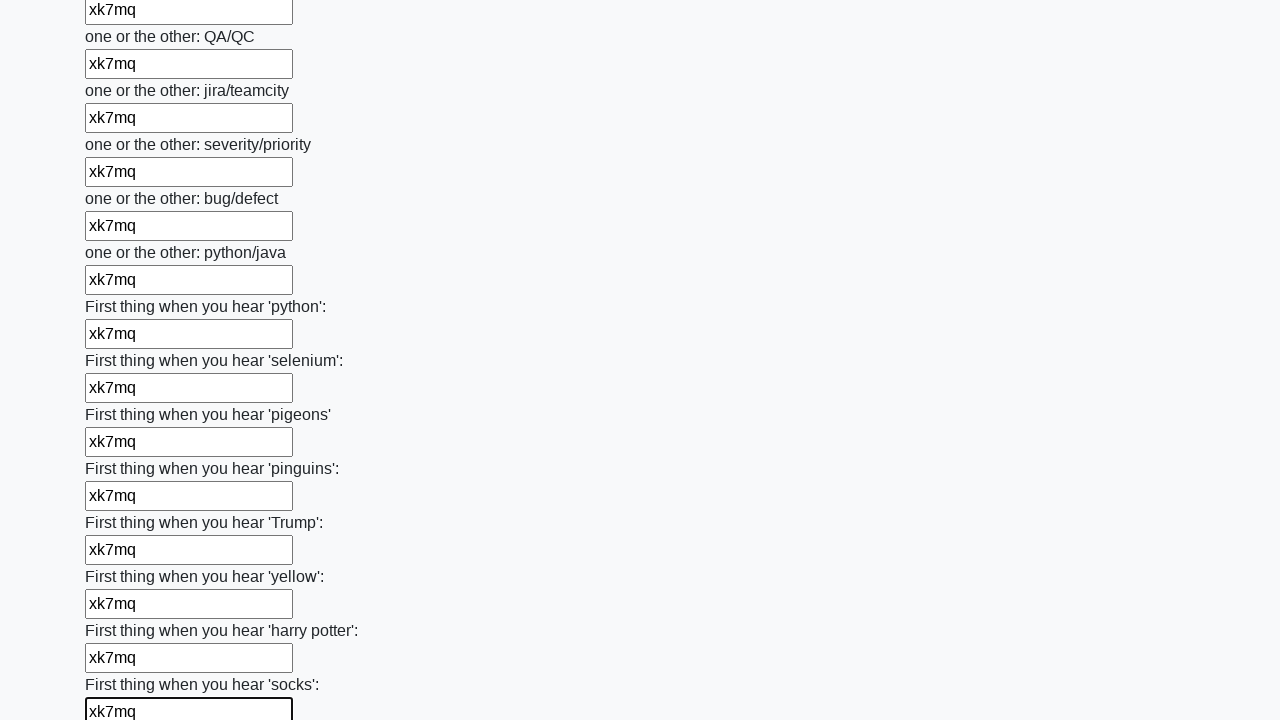

Clicked the submit button to submit the form at (123, 611) on button.btn
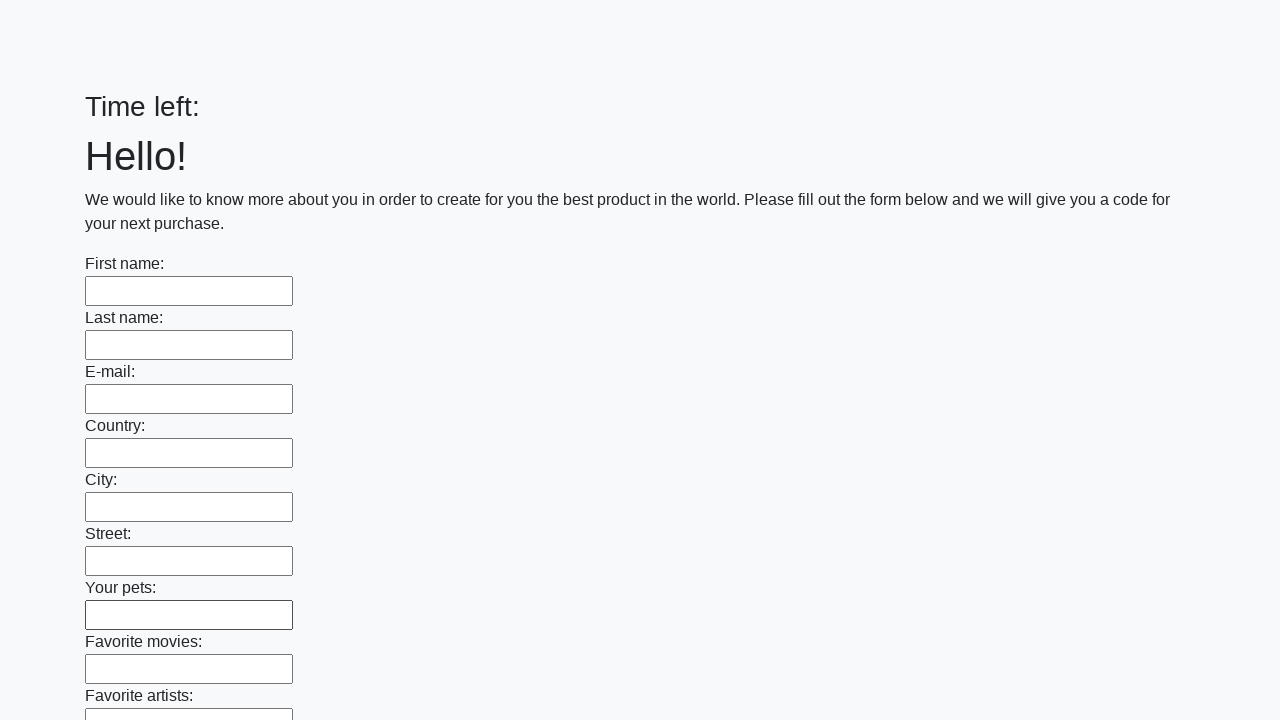

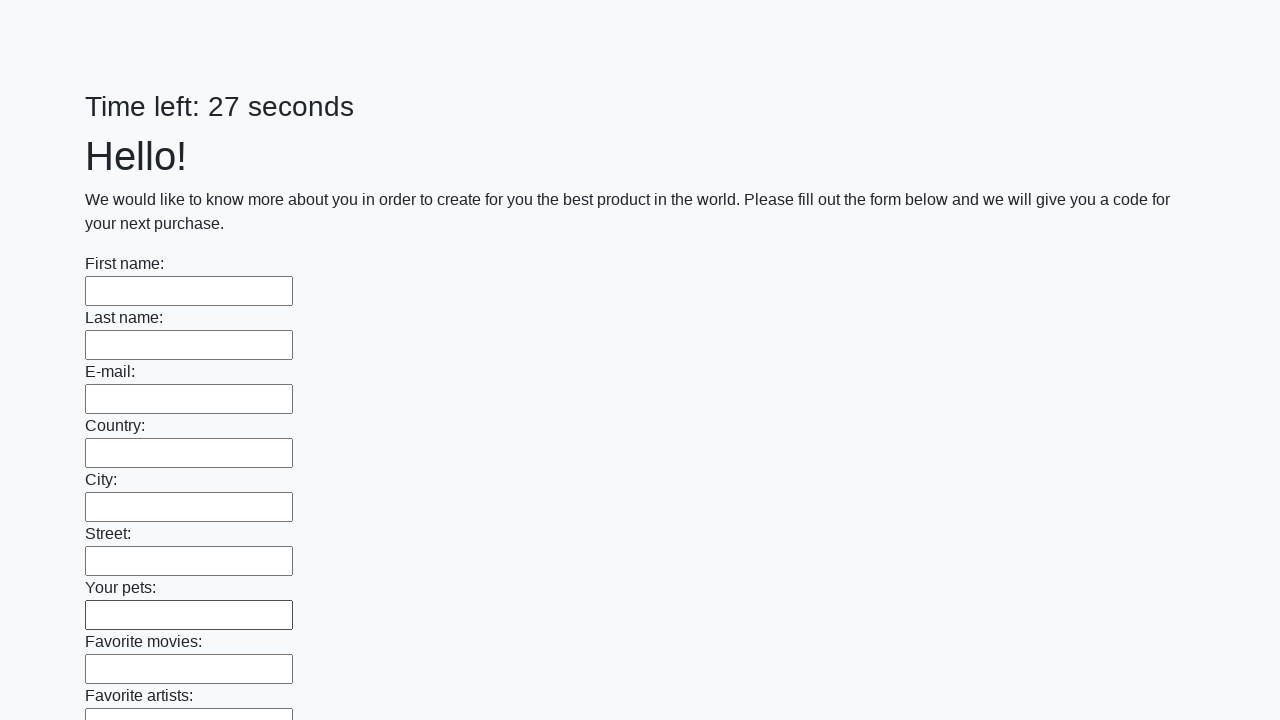